Tests drag and drop slider functionality by moving a slider to value 95 and verifying the output

Starting URL: https://www.lambdatest.com/selenium-playground

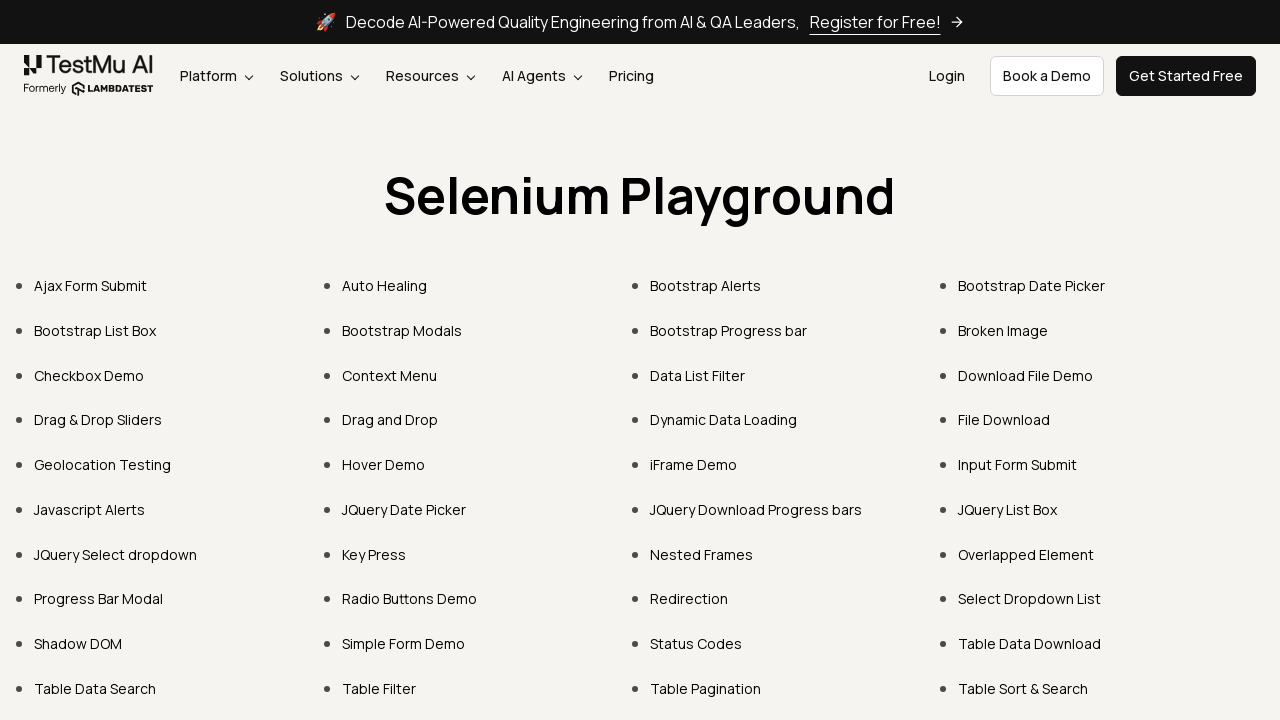

Clicked 'Drag & Drop Sliders' link at (98, 420) on text=Drag & Drop Sliders
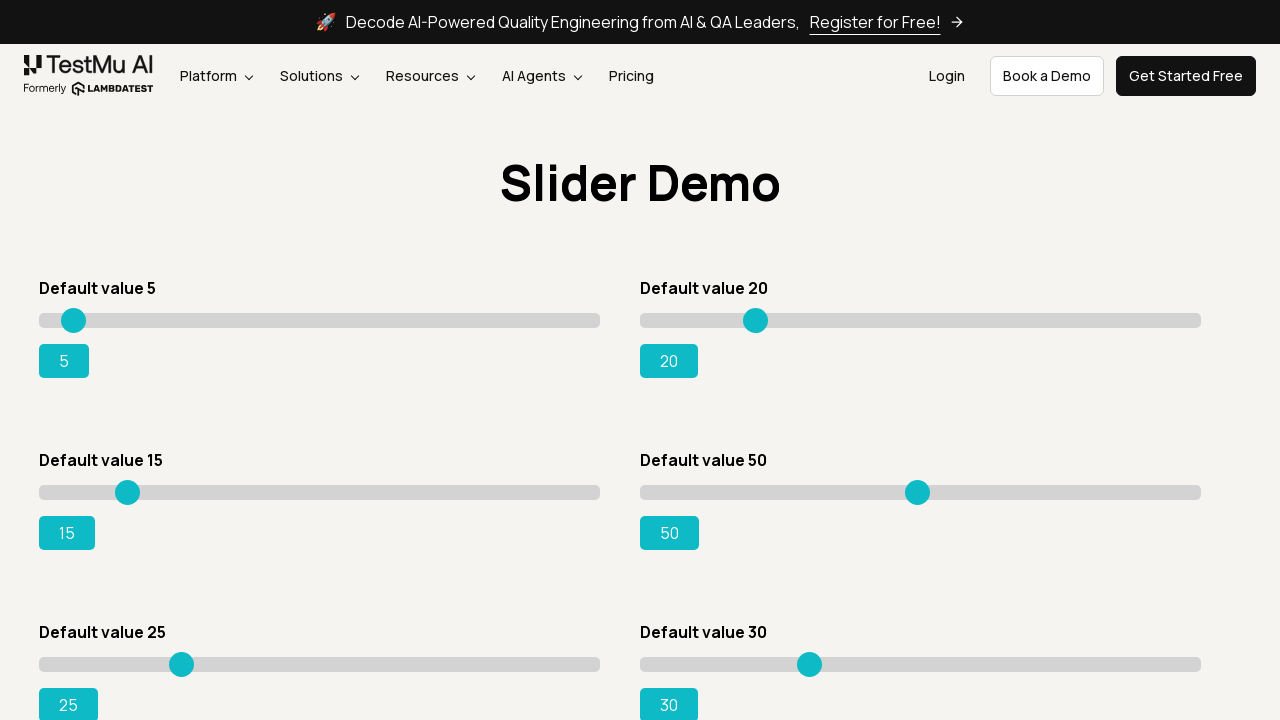

Waited for page to load
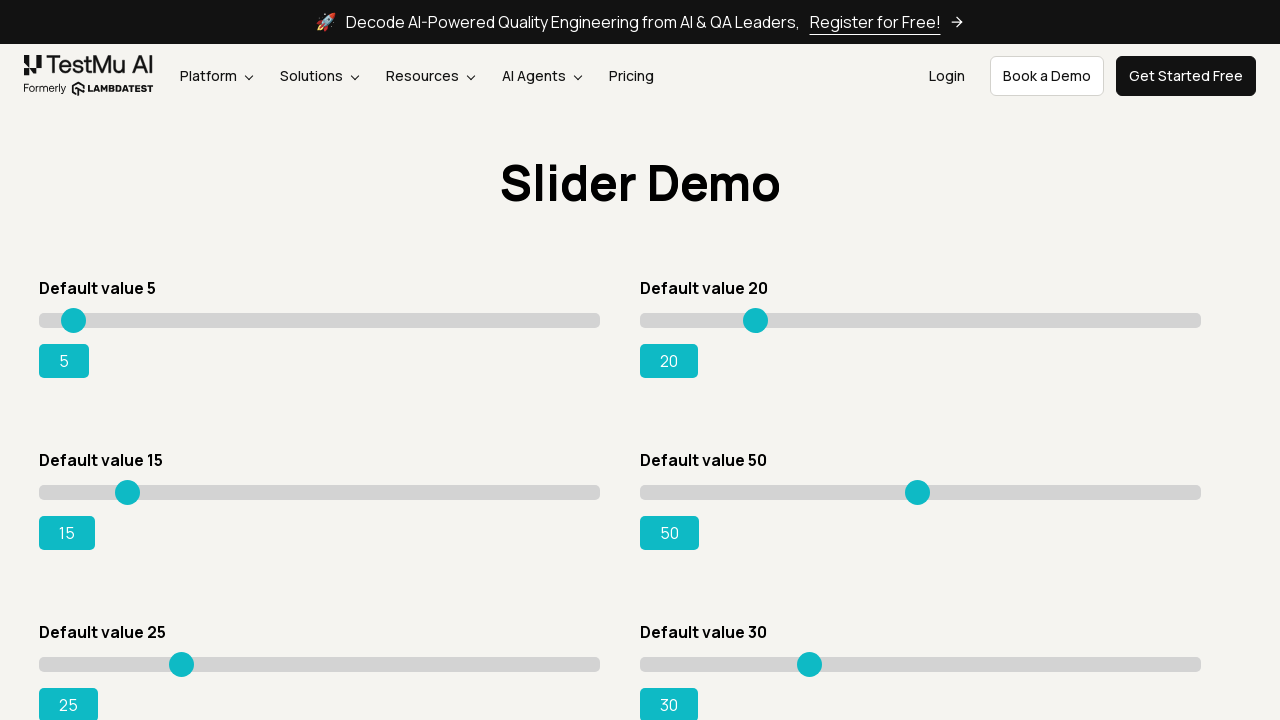

Located the range slider element
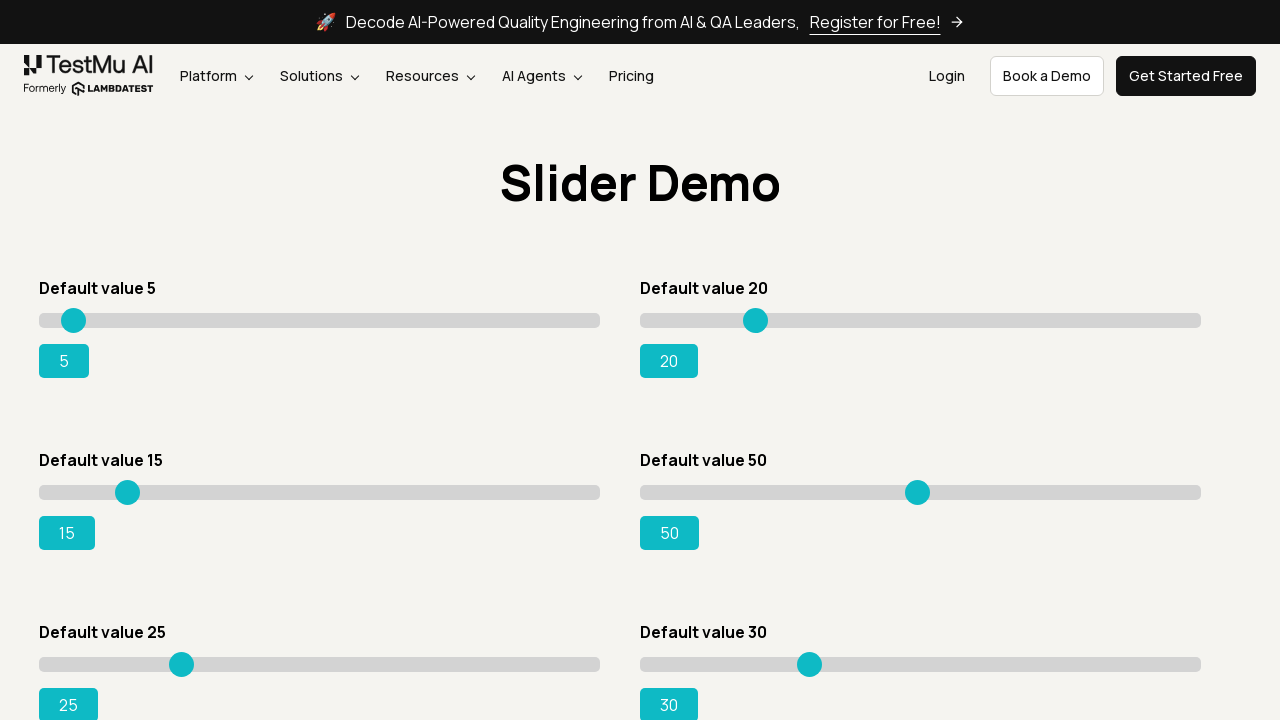

Retrieved initial slider value: 15
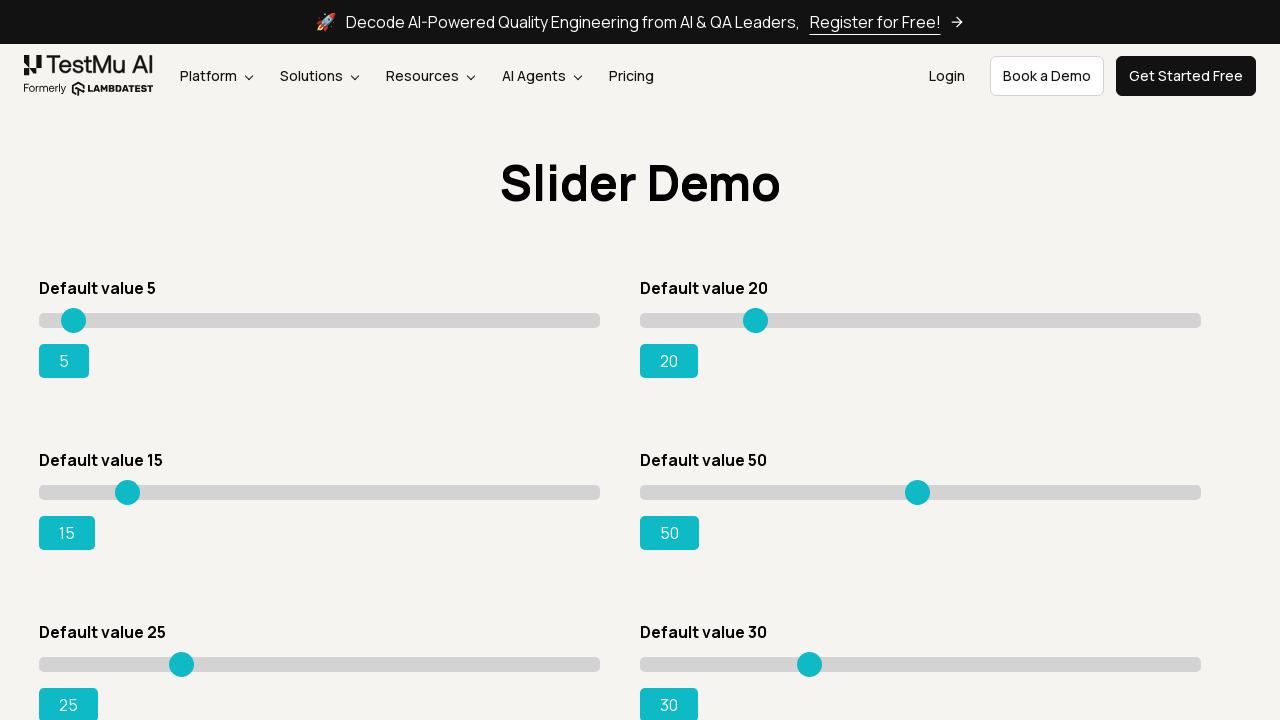

Moved slider to value 16 on #slider3 input[type='range']
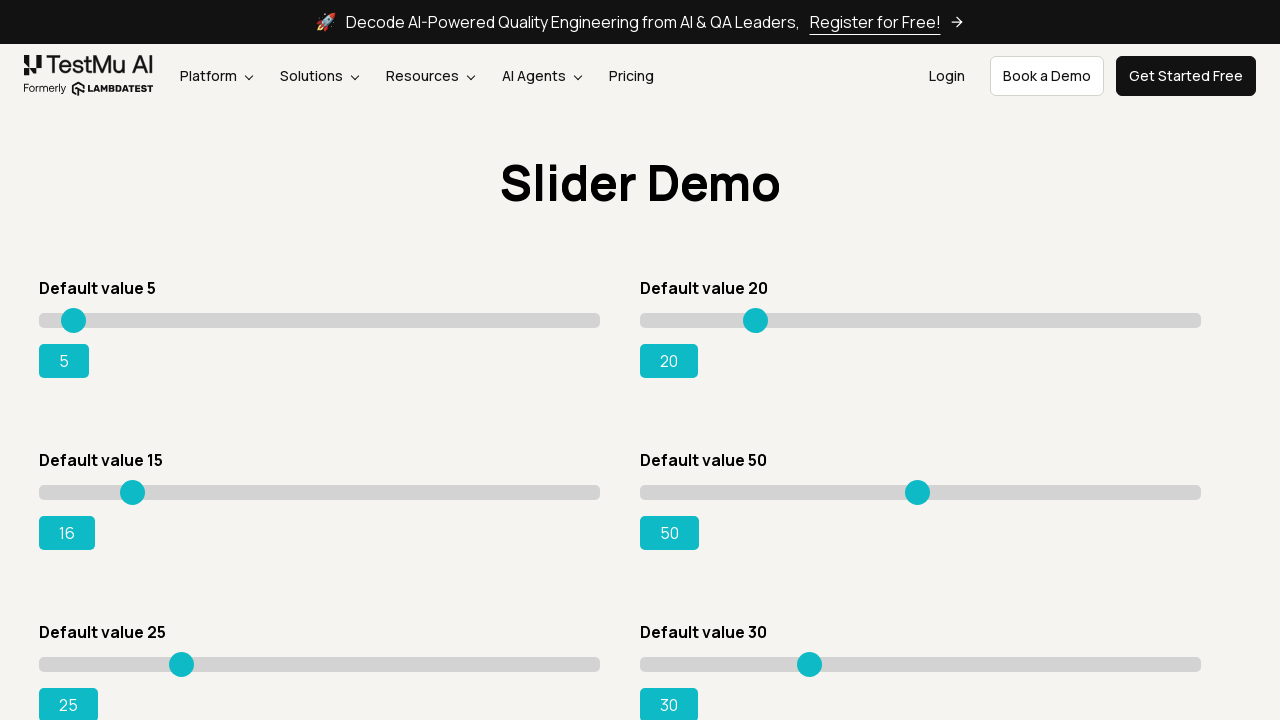

Moved slider to value 17 on #slider3 input[type='range']
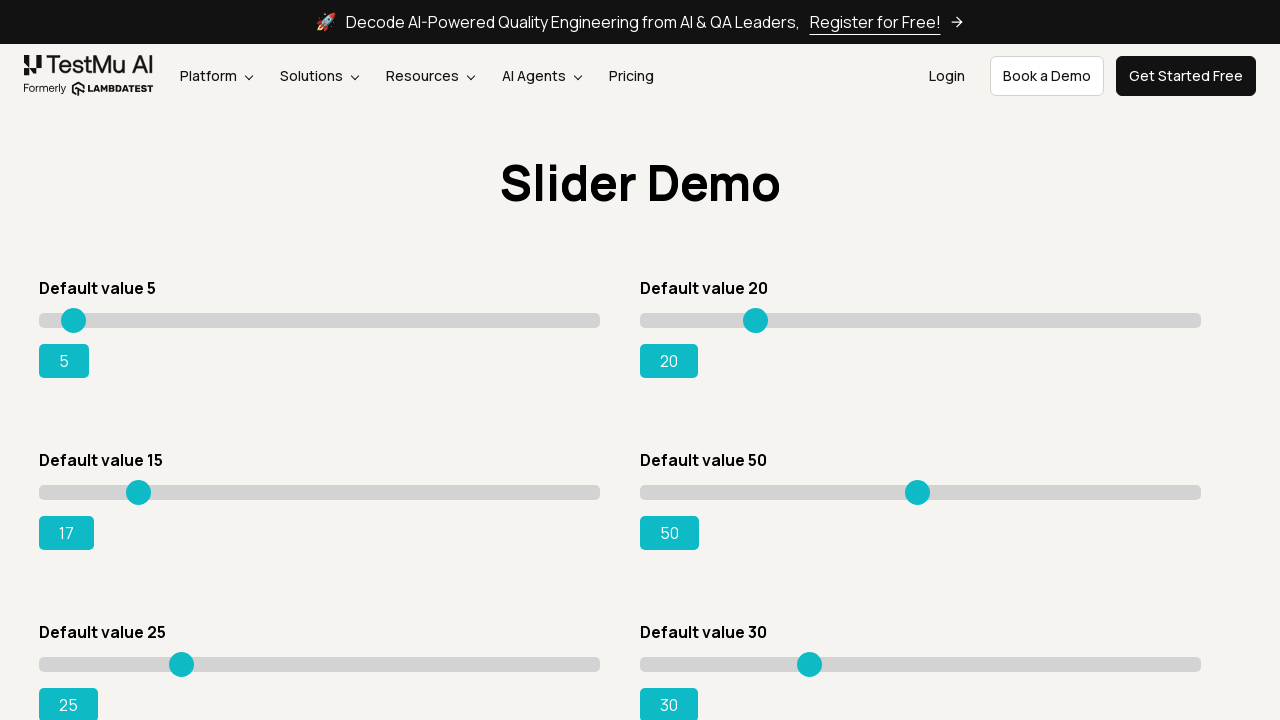

Moved slider to value 18 on #slider3 input[type='range']
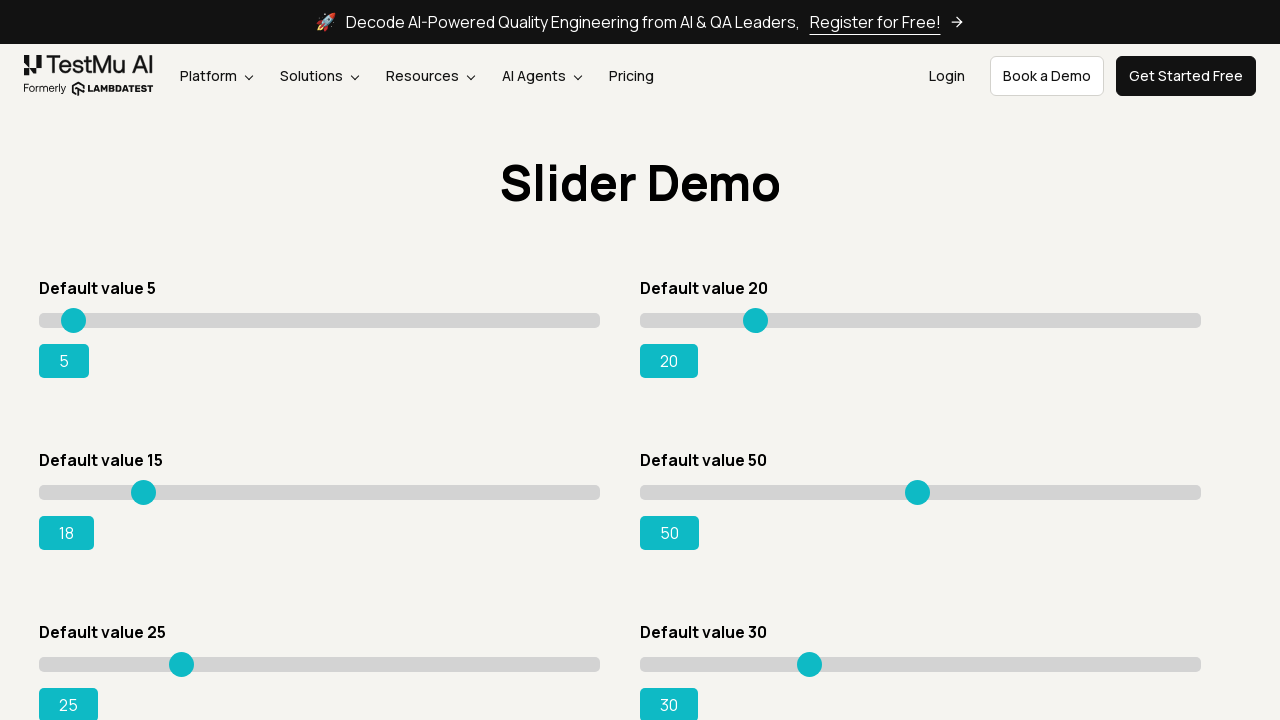

Moved slider to value 19 on #slider3 input[type='range']
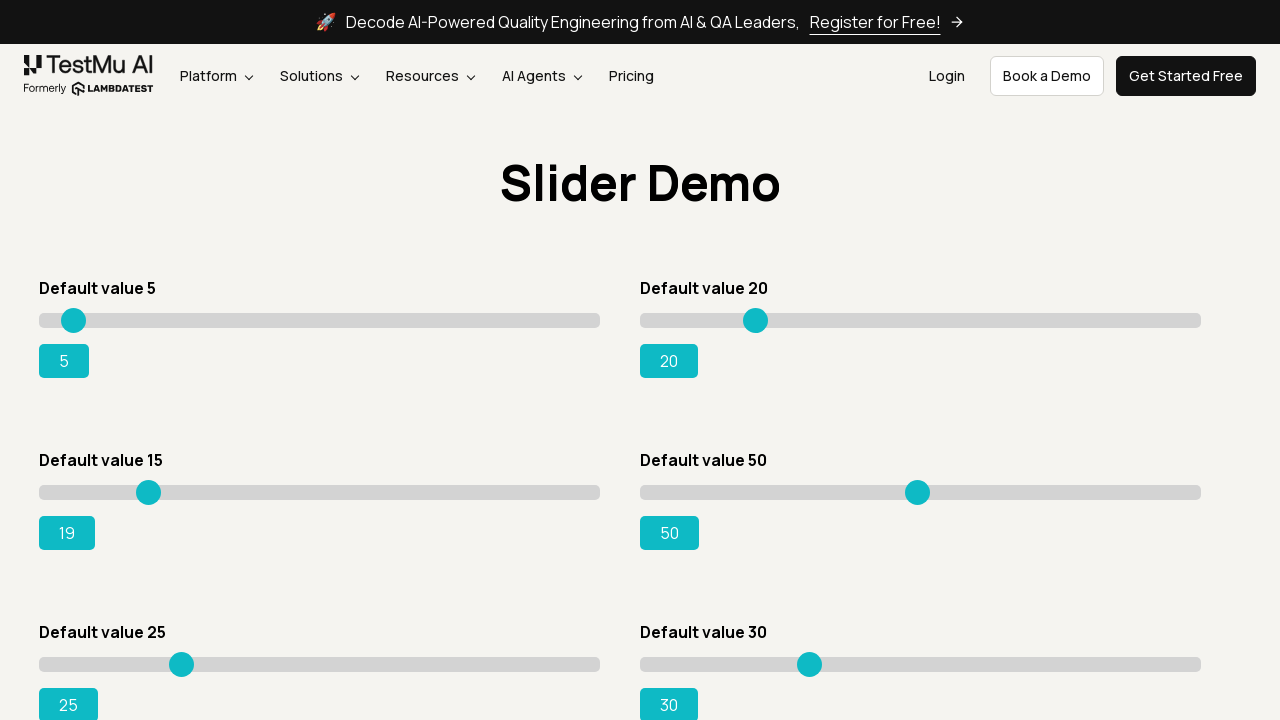

Moved slider to value 20 on #slider3 input[type='range']
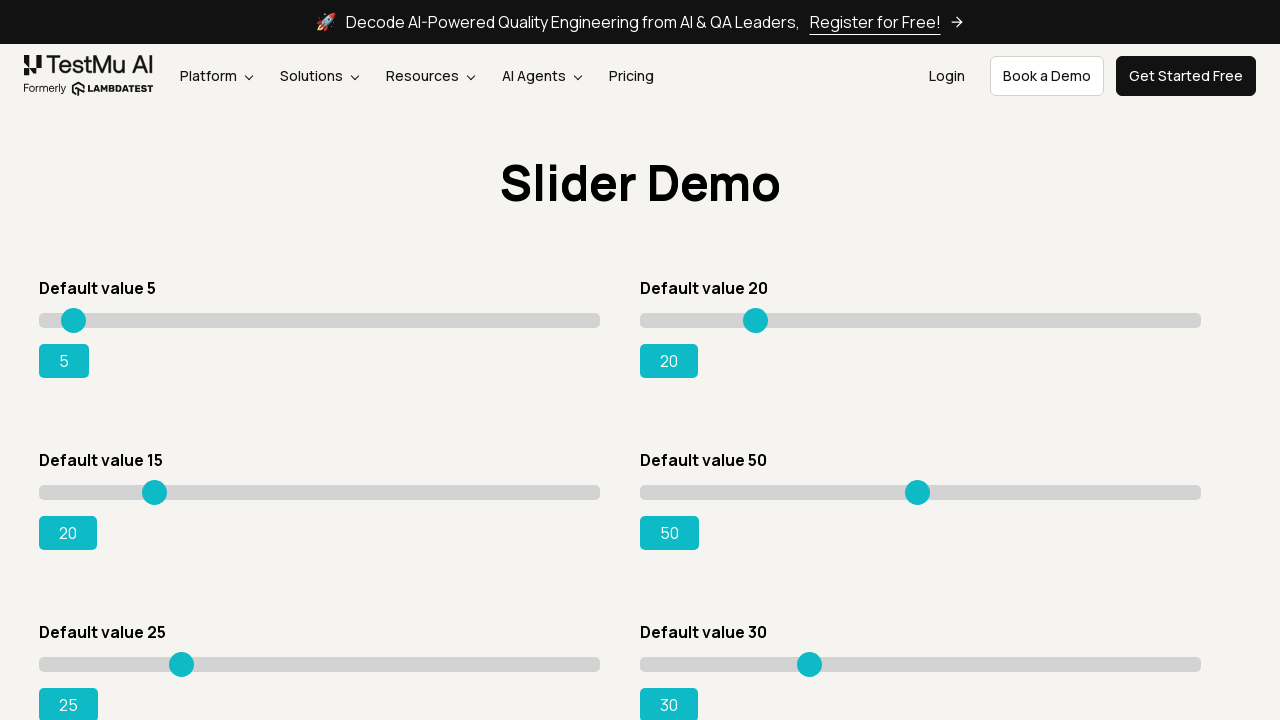

Moved slider to value 21 on #slider3 input[type='range']
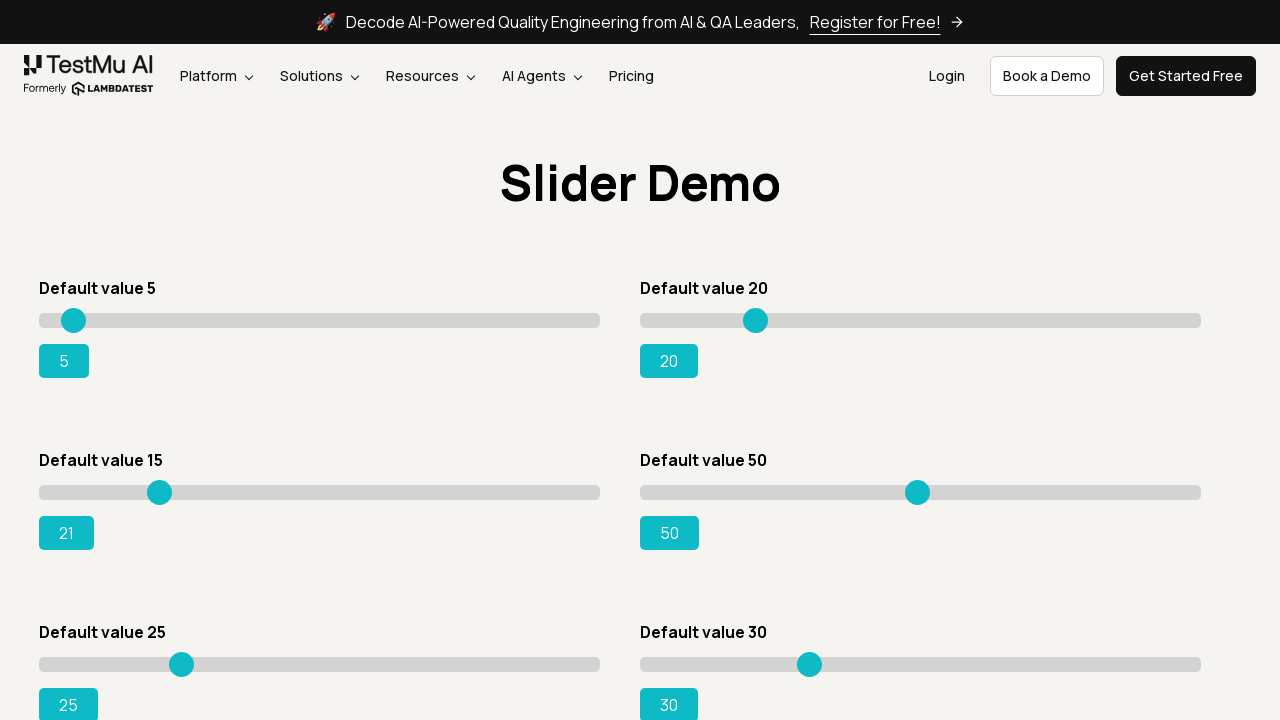

Moved slider to value 22 on #slider3 input[type='range']
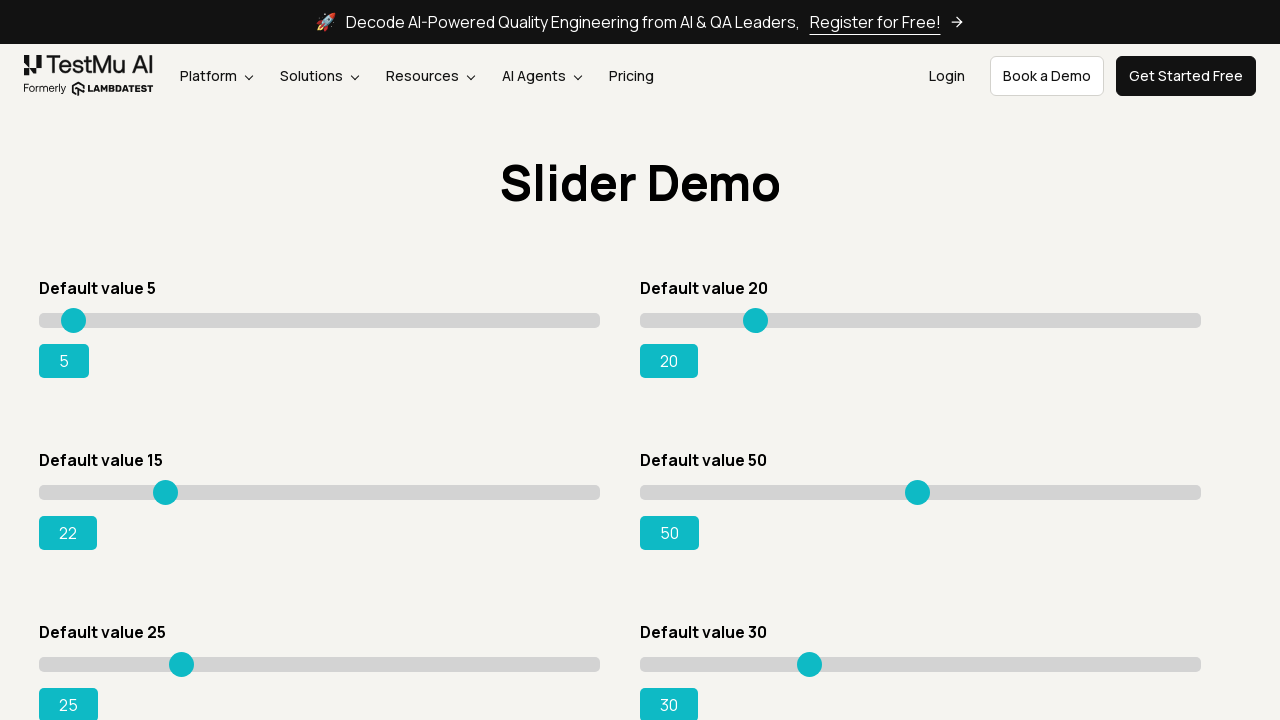

Moved slider to value 23 on #slider3 input[type='range']
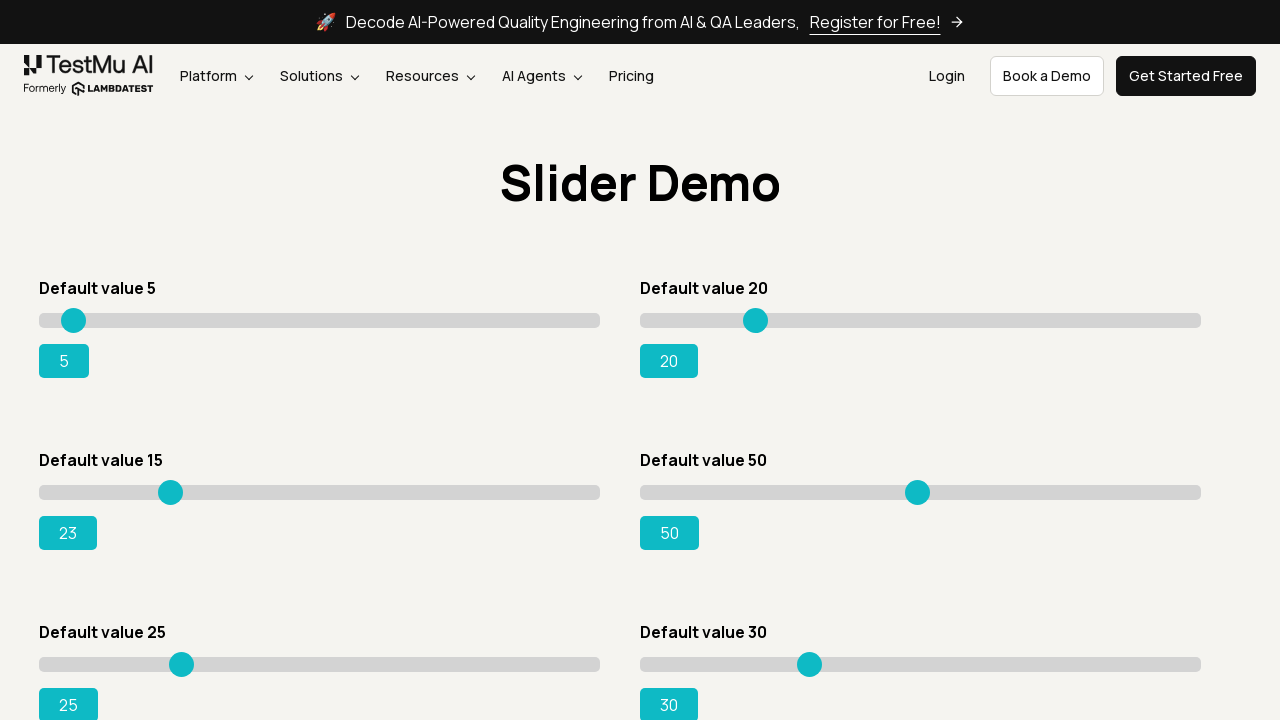

Moved slider to value 24 on #slider3 input[type='range']
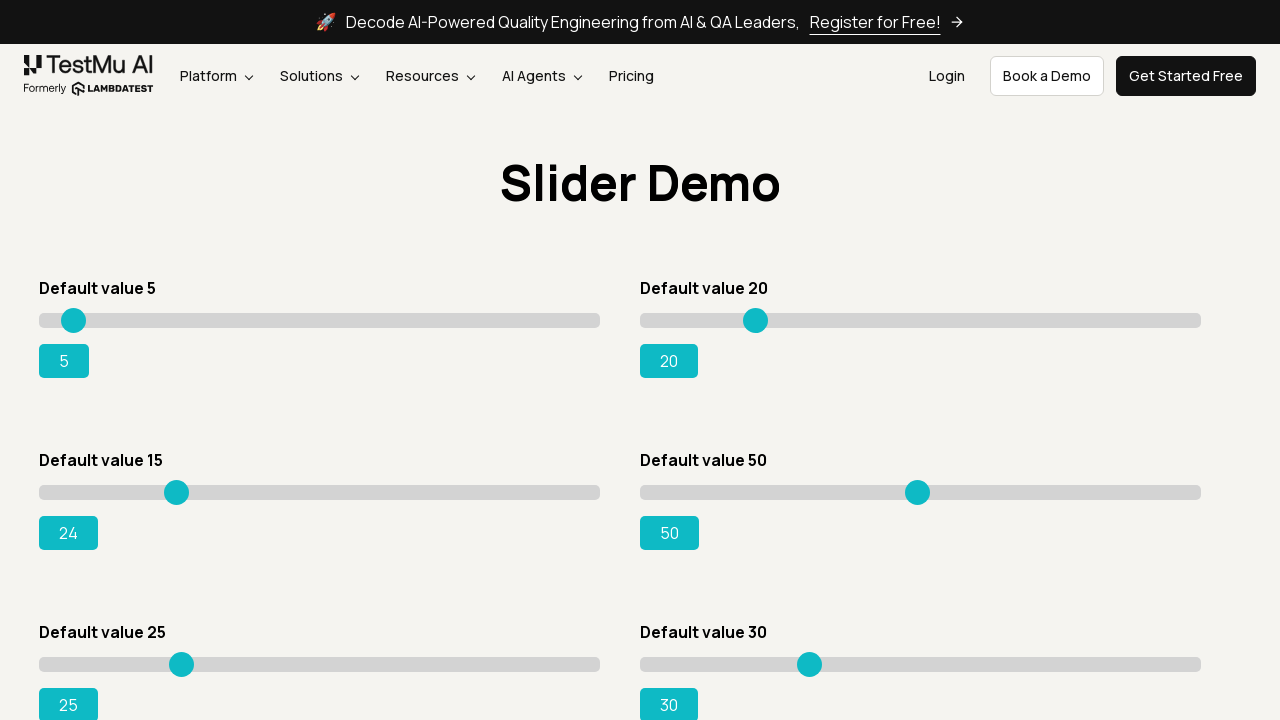

Moved slider to value 25 on #slider3 input[type='range']
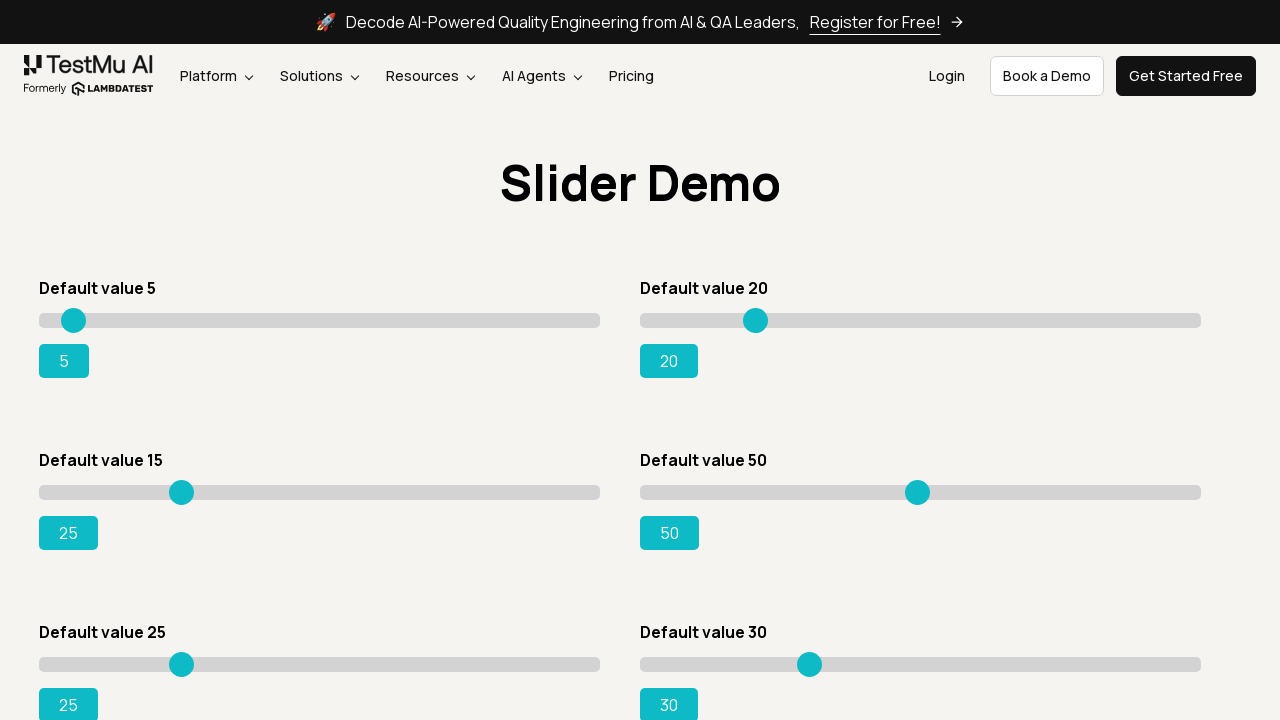

Moved slider to value 26 on #slider3 input[type='range']
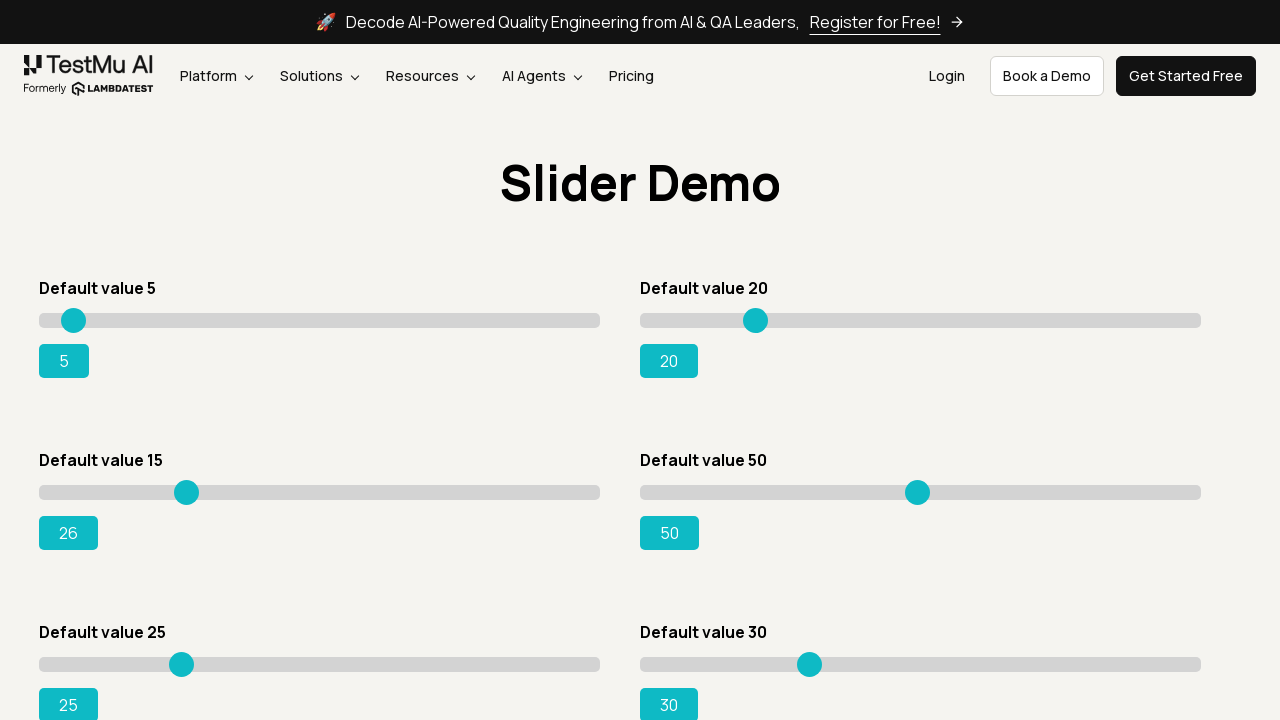

Moved slider to value 27 on #slider3 input[type='range']
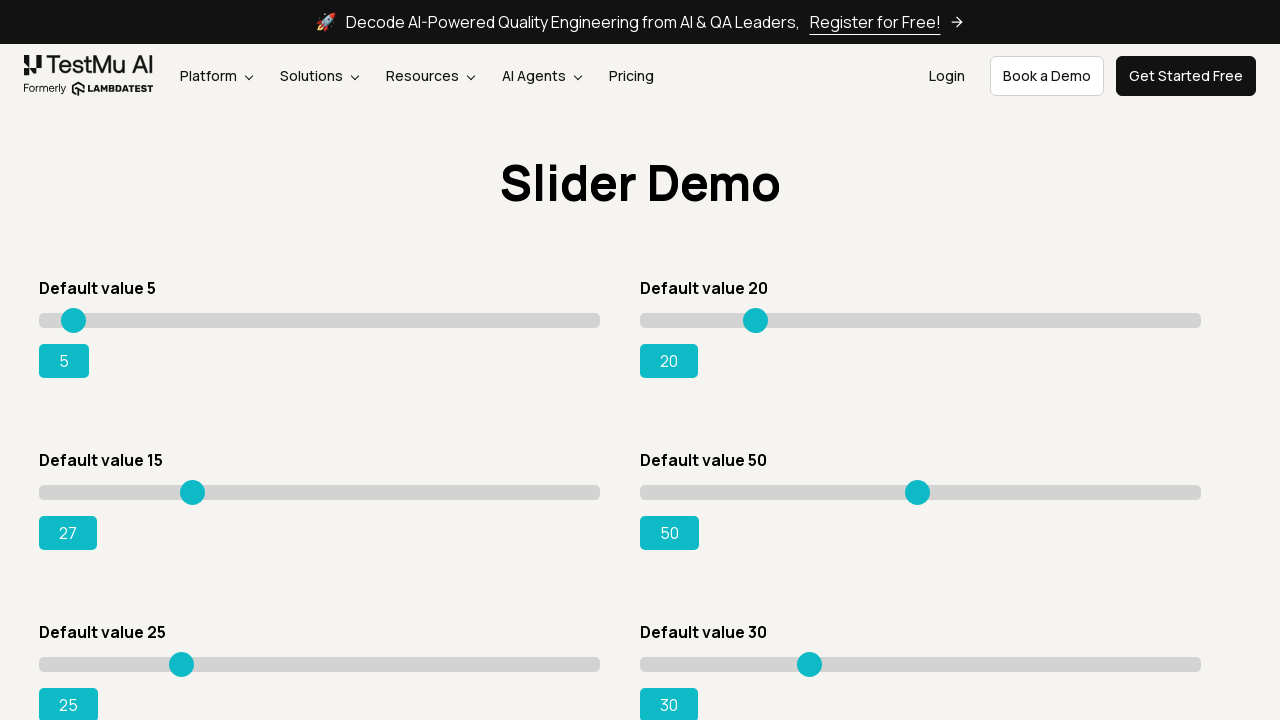

Moved slider to value 28 on #slider3 input[type='range']
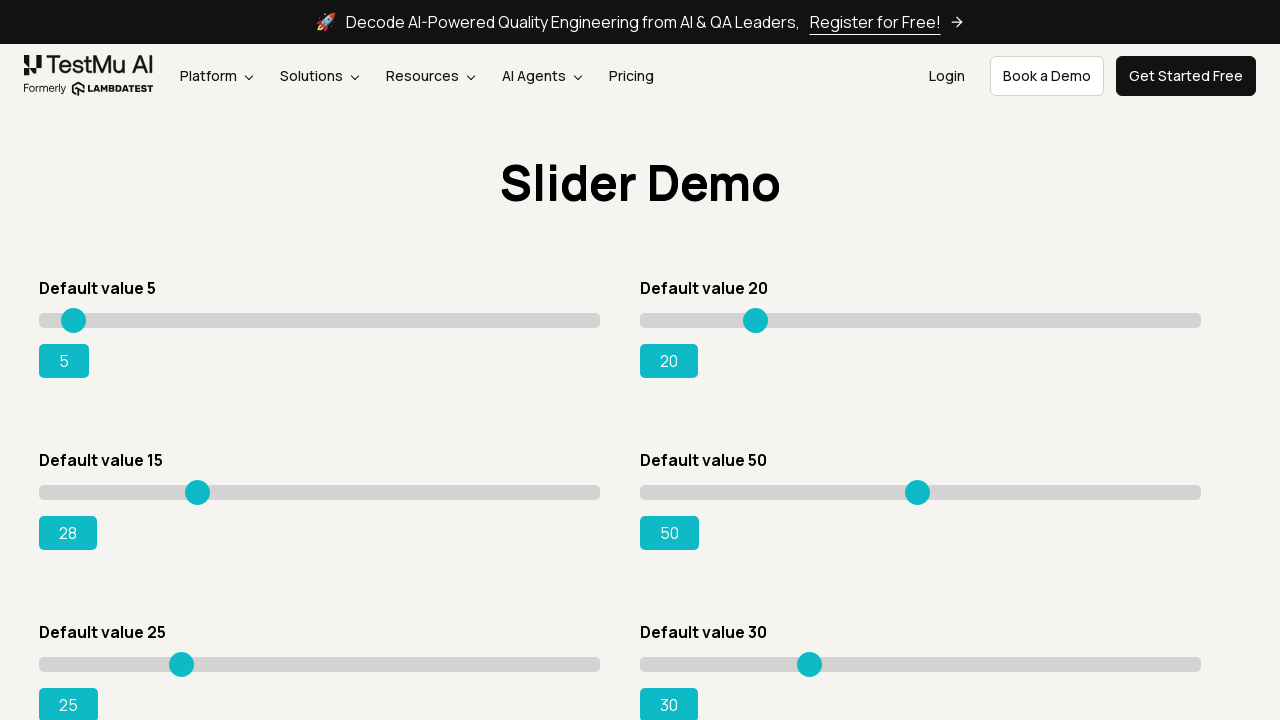

Moved slider to value 29 on #slider3 input[type='range']
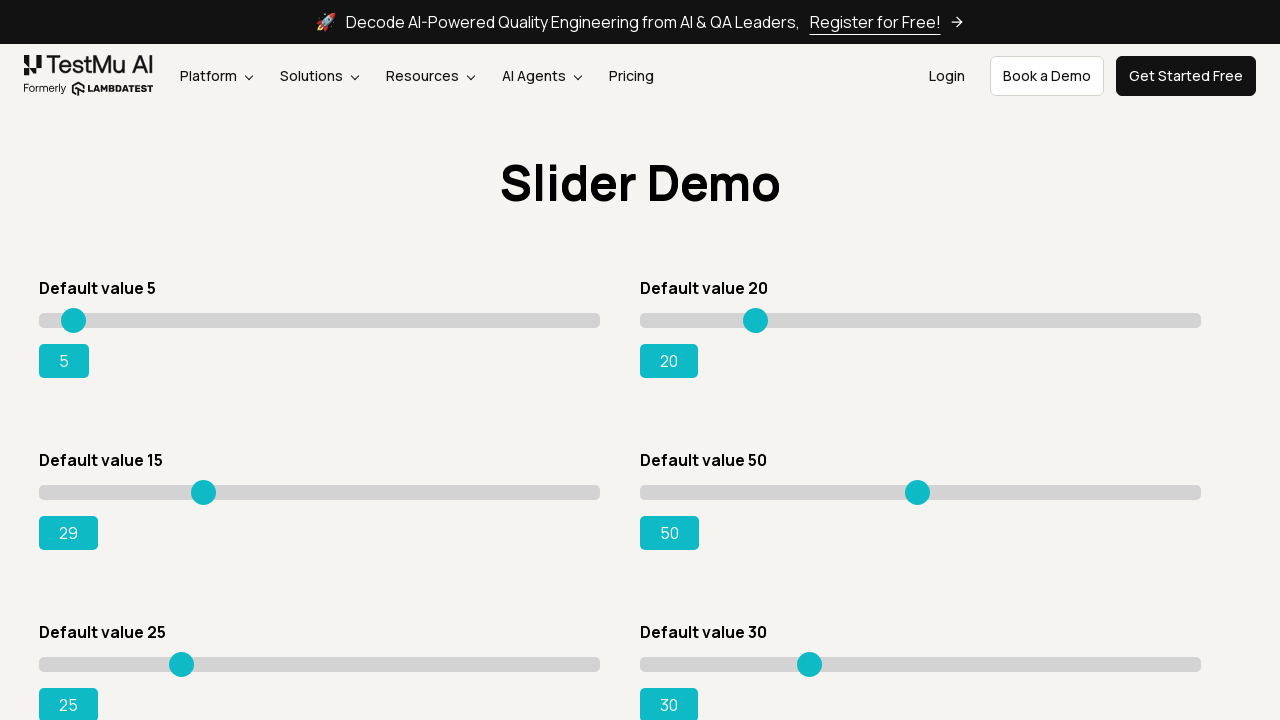

Moved slider to value 30 on #slider3 input[type='range']
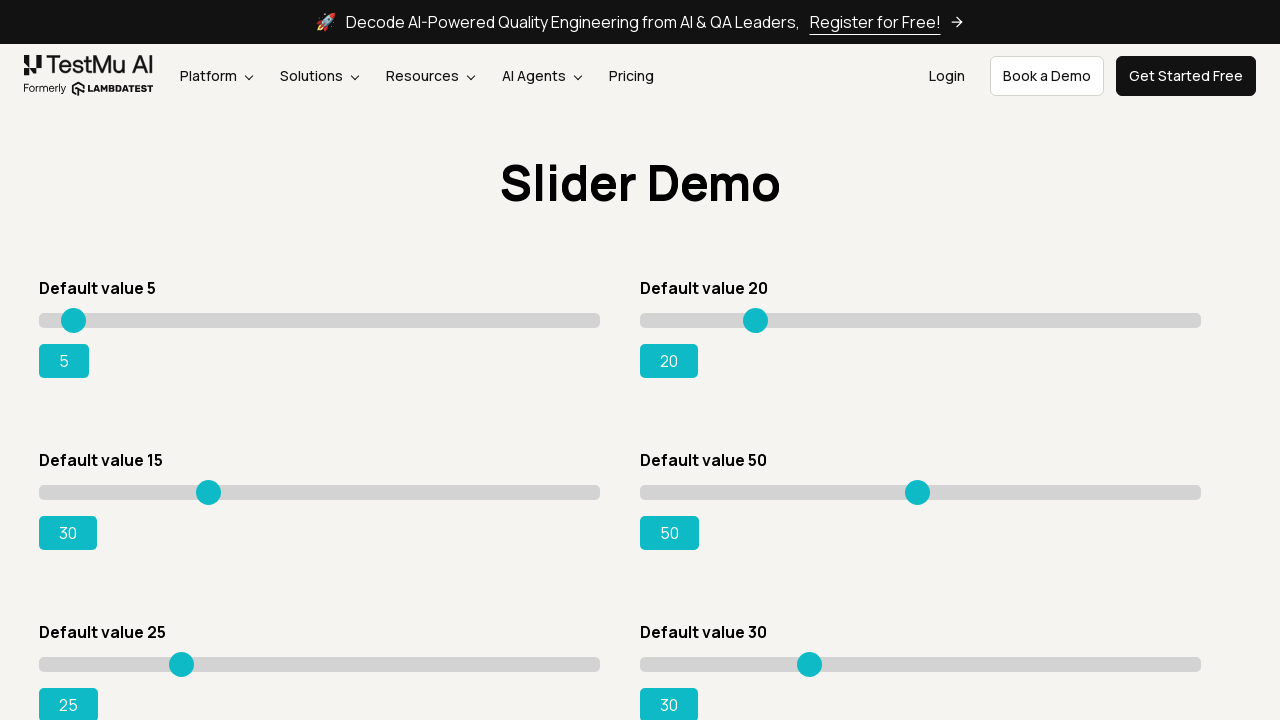

Moved slider to value 31 on #slider3 input[type='range']
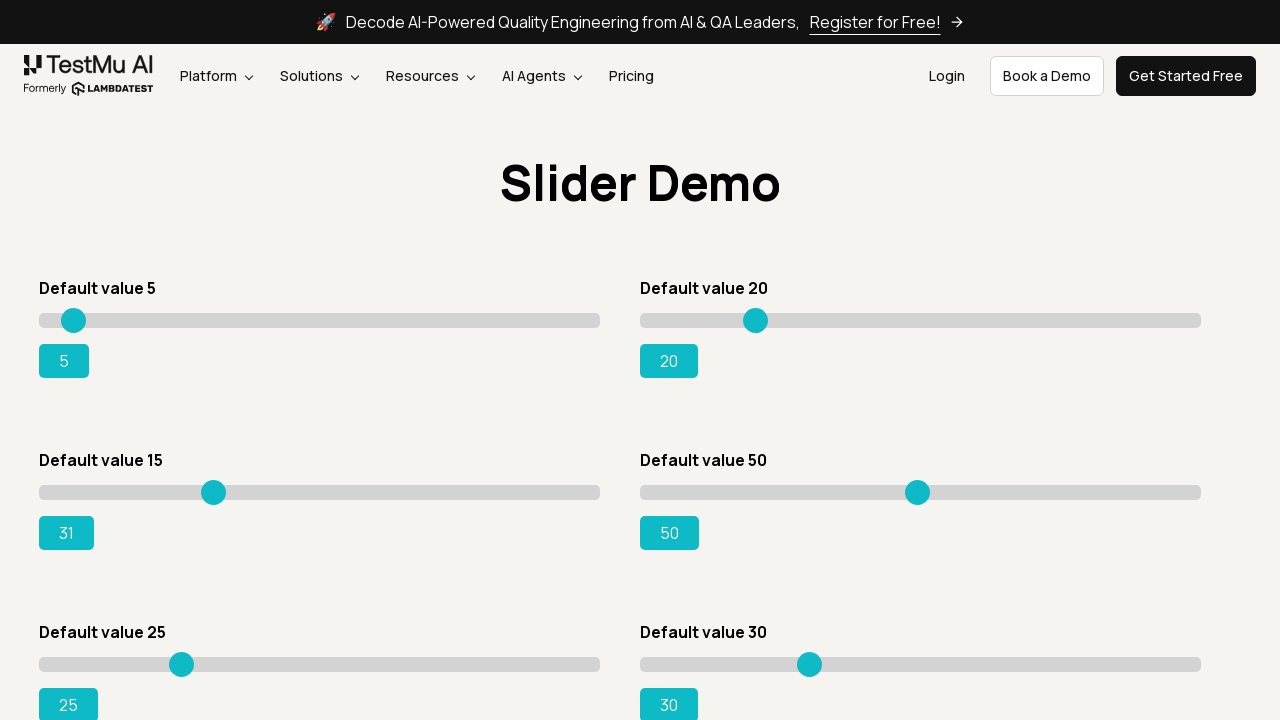

Moved slider to value 32 on #slider3 input[type='range']
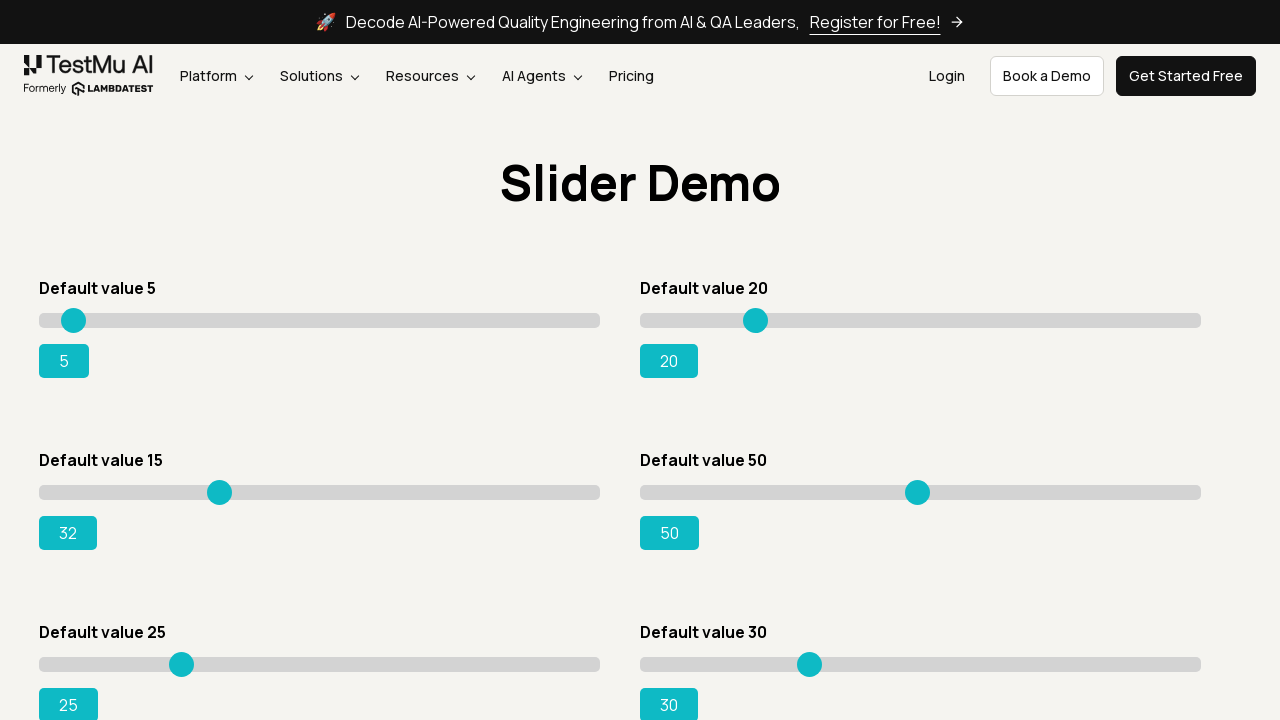

Moved slider to value 33 on #slider3 input[type='range']
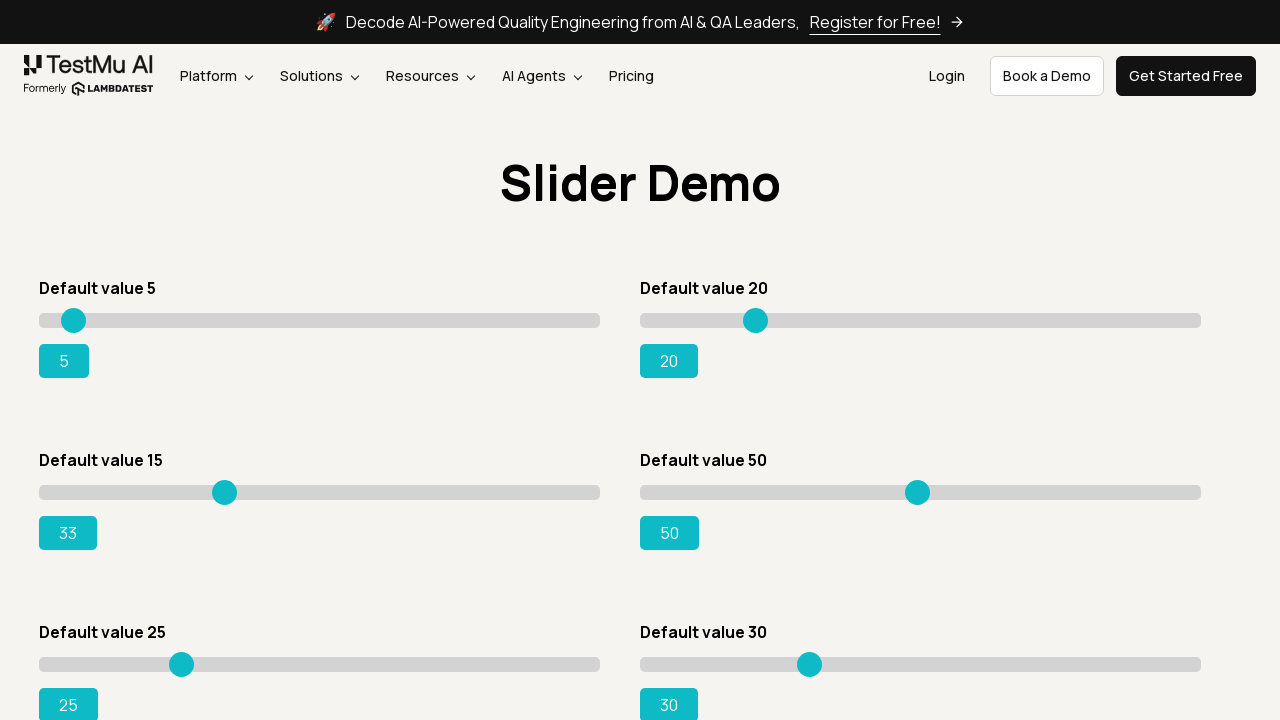

Moved slider to value 34 on #slider3 input[type='range']
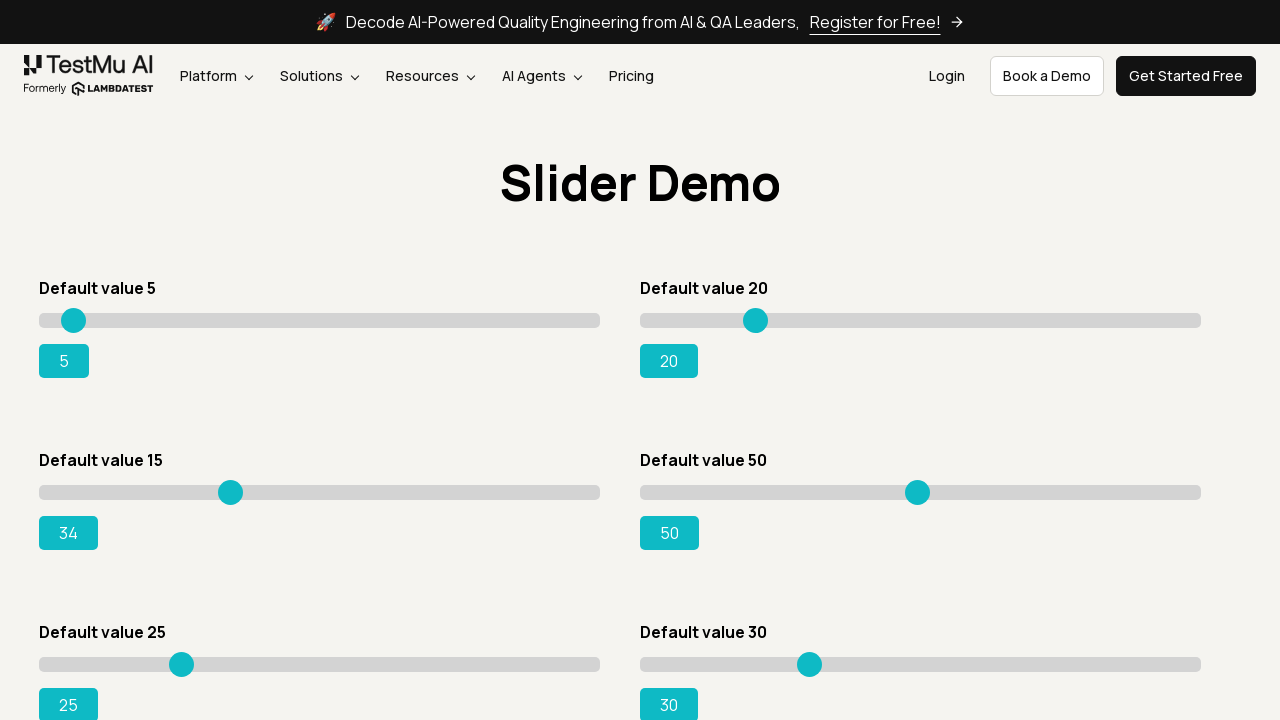

Moved slider to value 35 on #slider3 input[type='range']
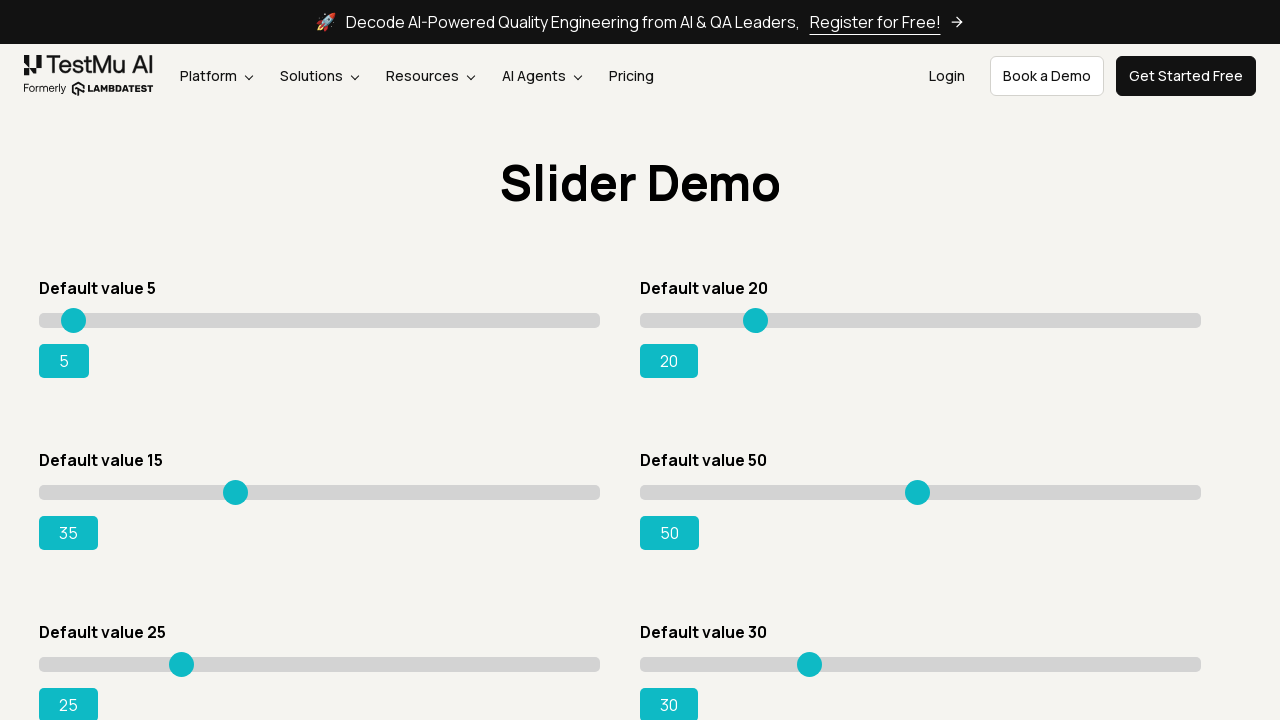

Moved slider to value 36 on #slider3 input[type='range']
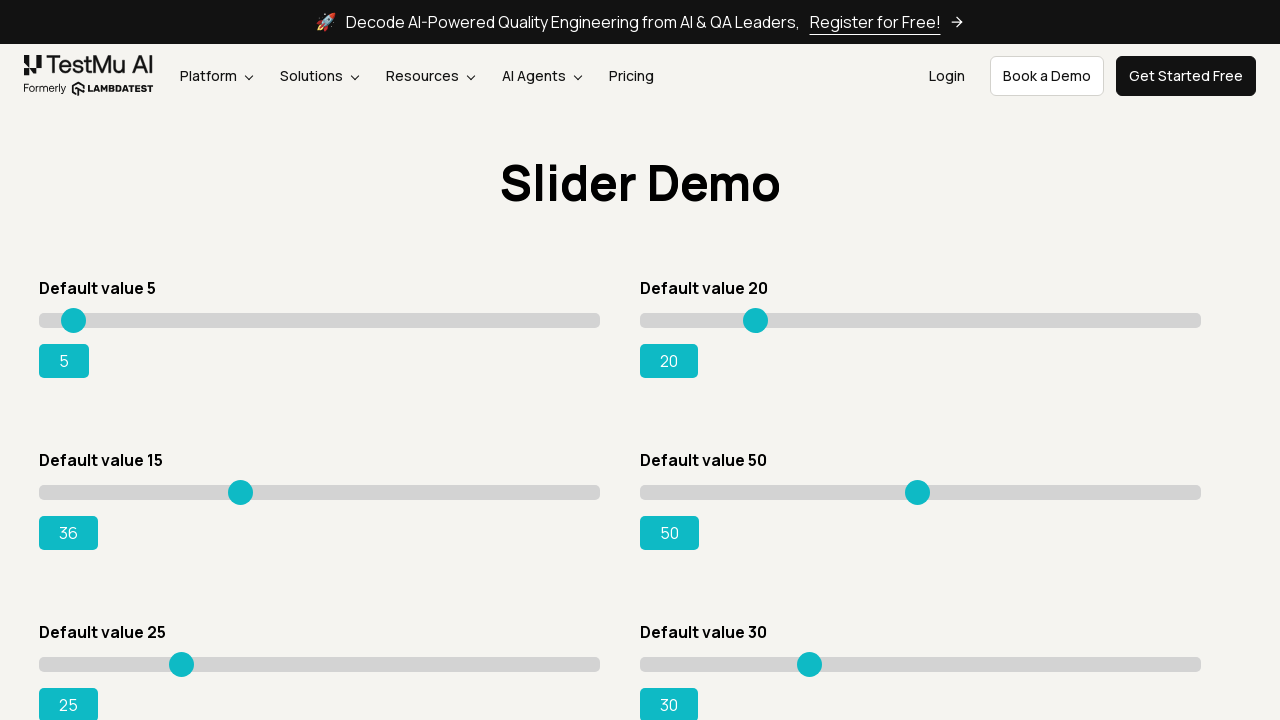

Moved slider to value 37 on #slider3 input[type='range']
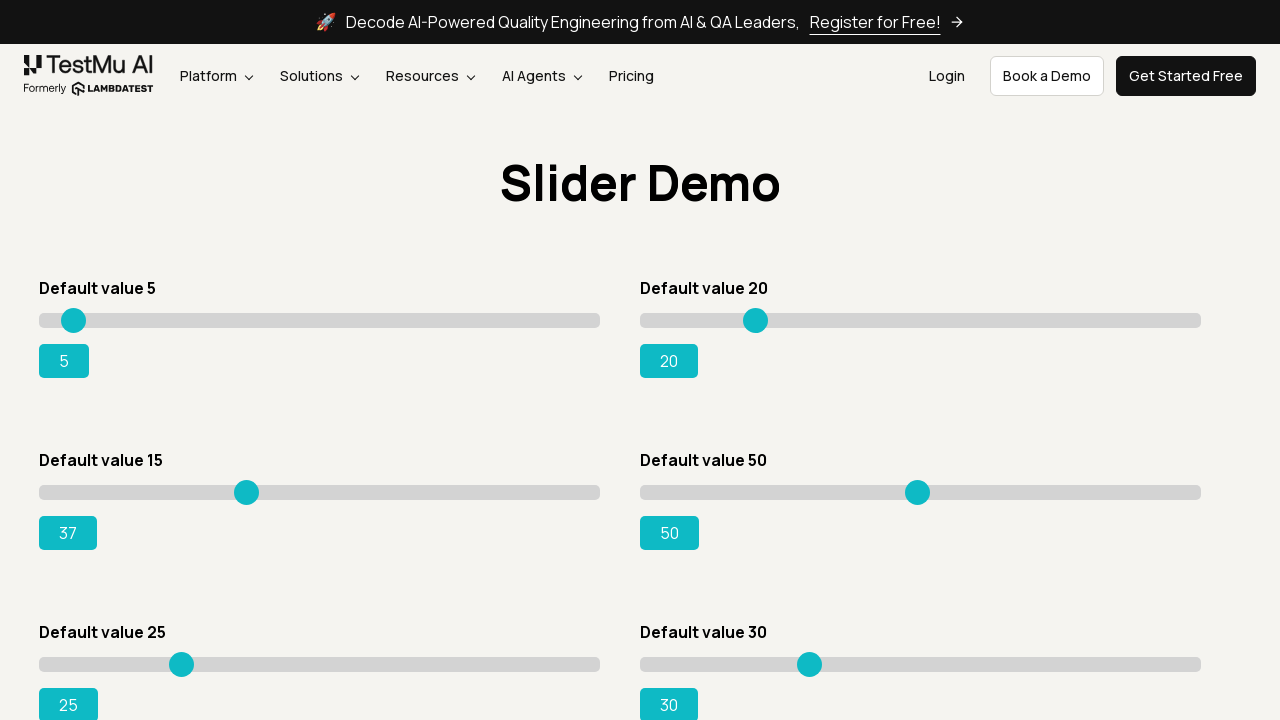

Moved slider to value 38 on #slider3 input[type='range']
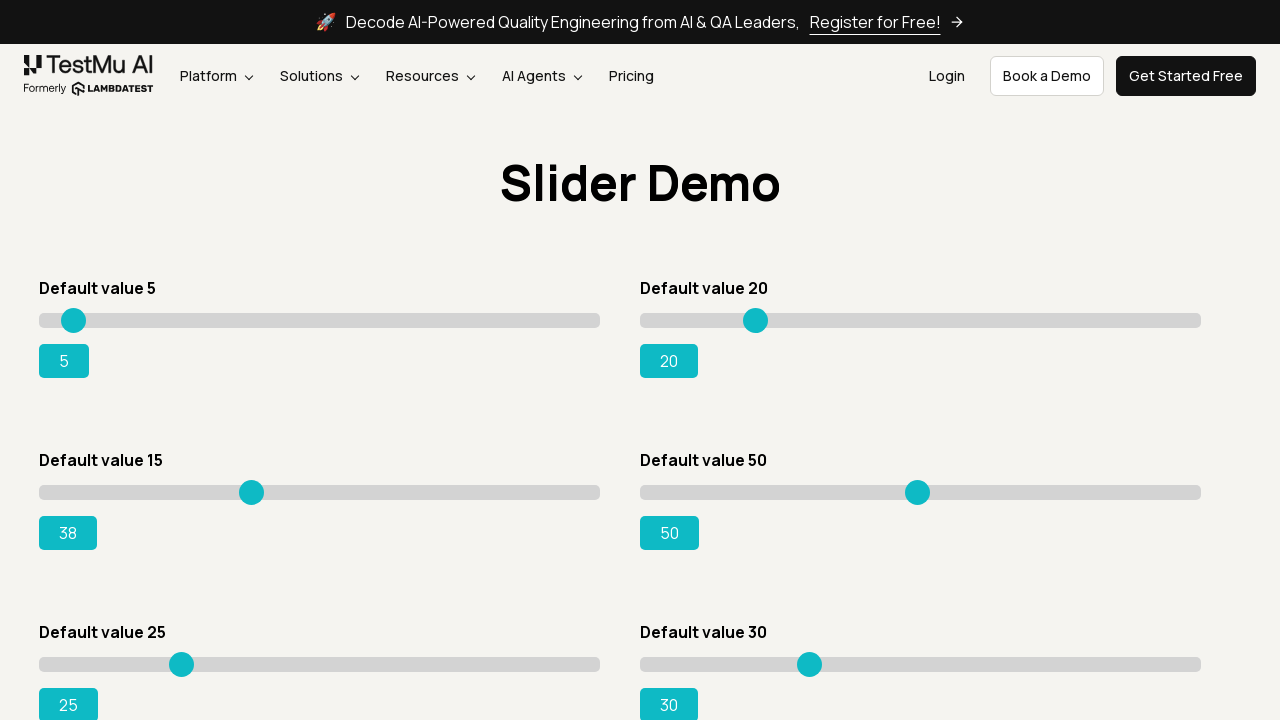

Moved slider to value 39 on #slider3 input[type='range']
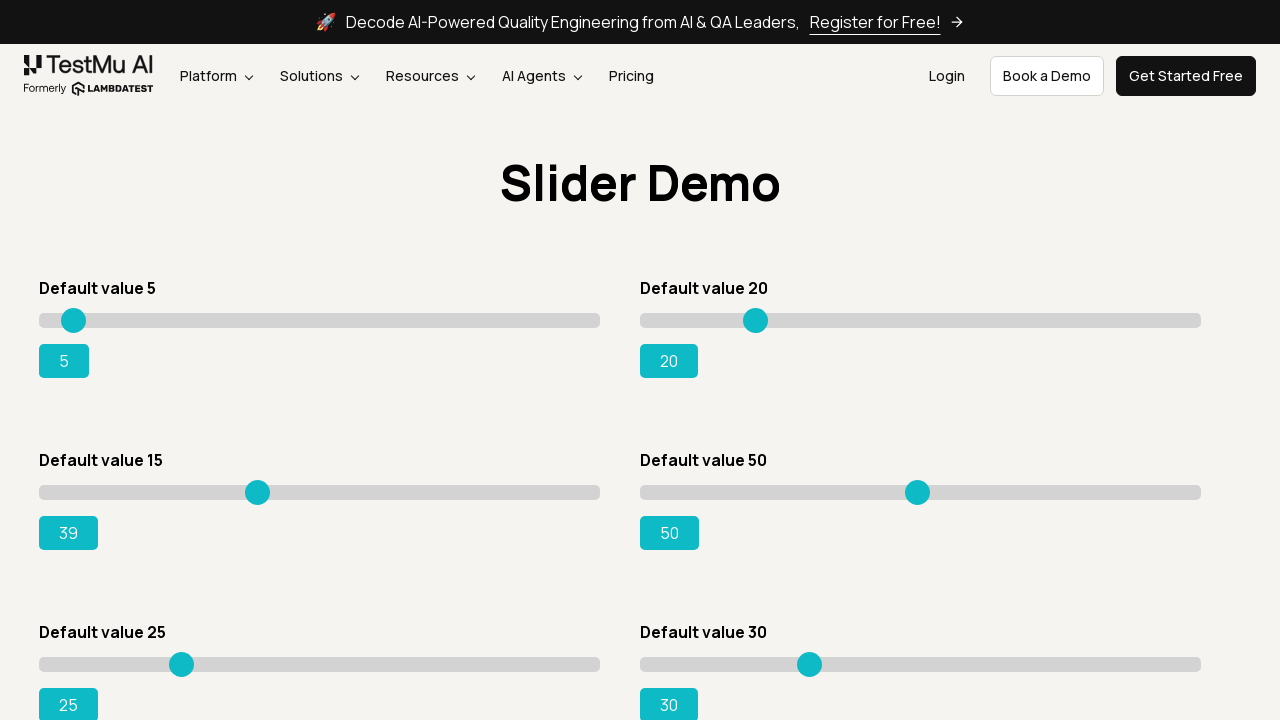

Moved slider to value 40 on #slider3 input[type='range']
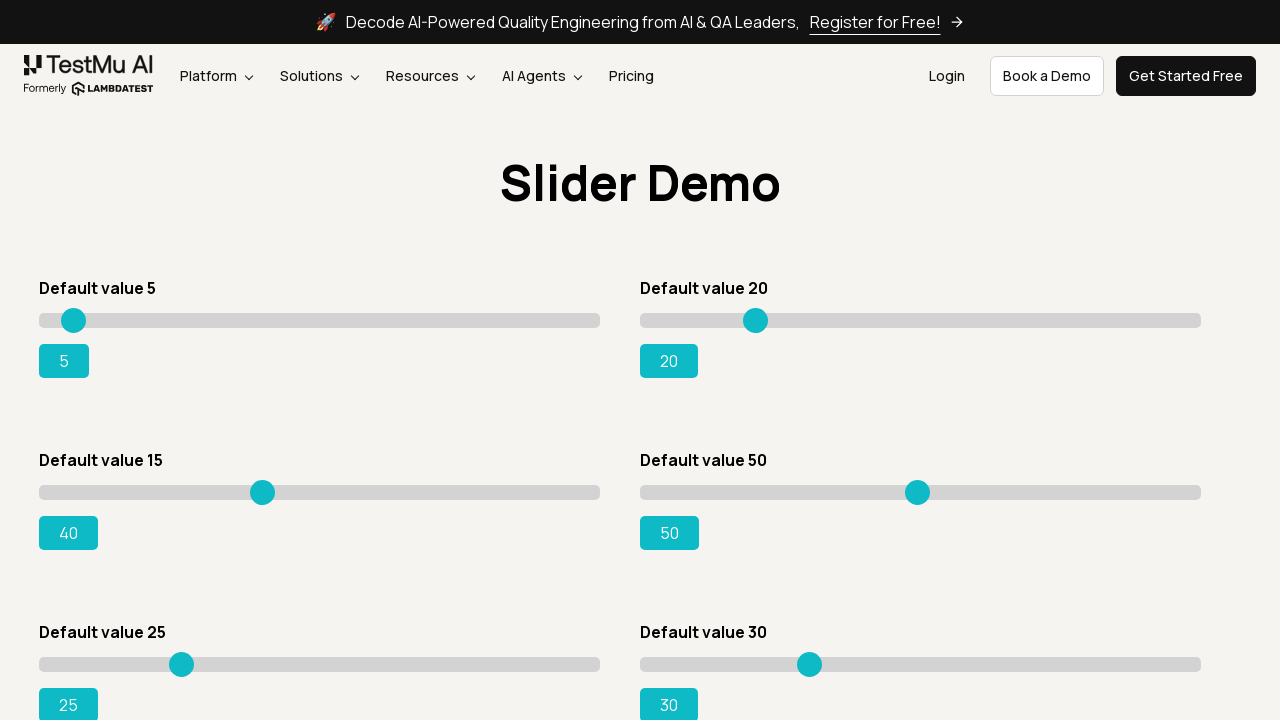

Moved slider to value 41 on #slider3 input[type='range']
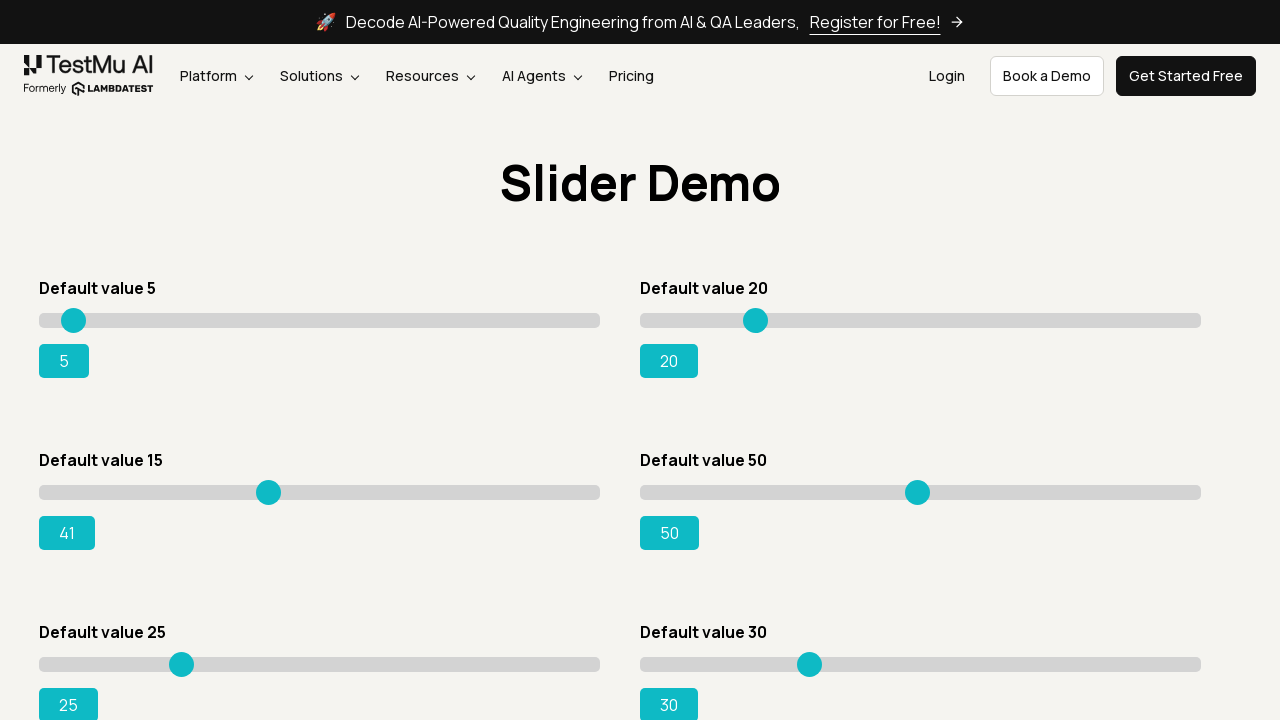

Moved slider to value 42 on #slider3 input[type='range']
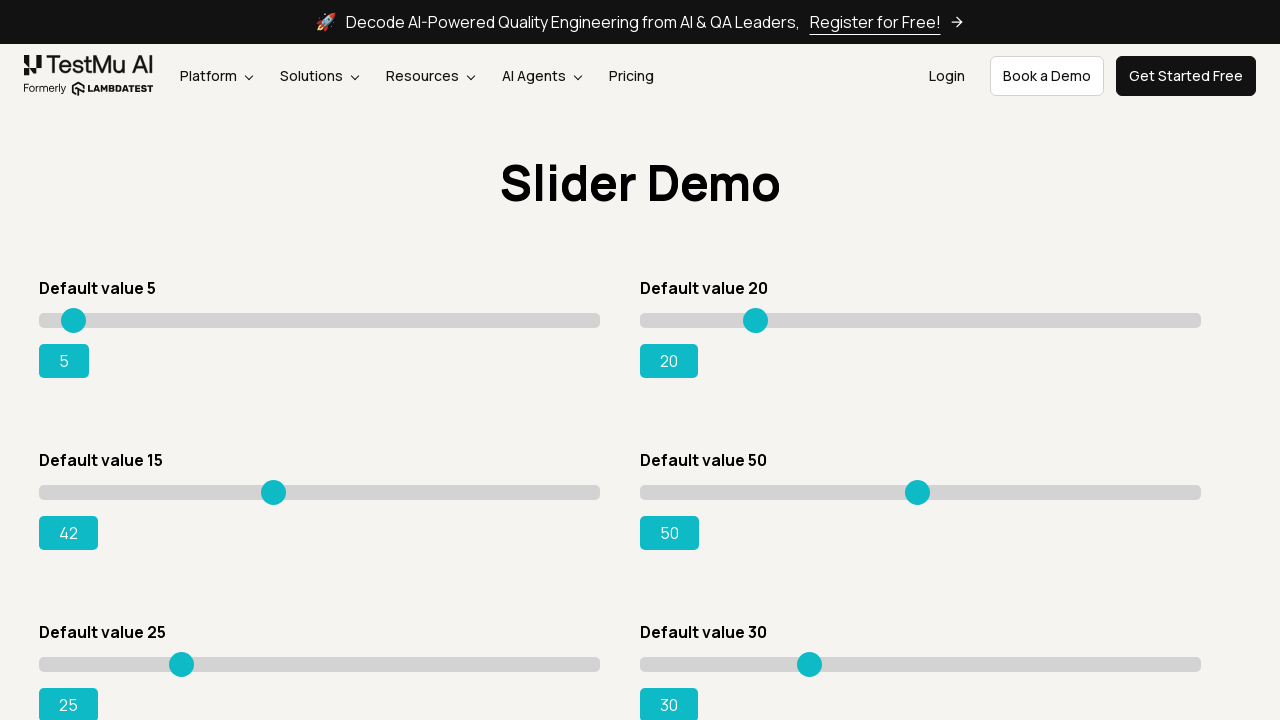

Moved slider to value 43 on #slider3 input[type='range']
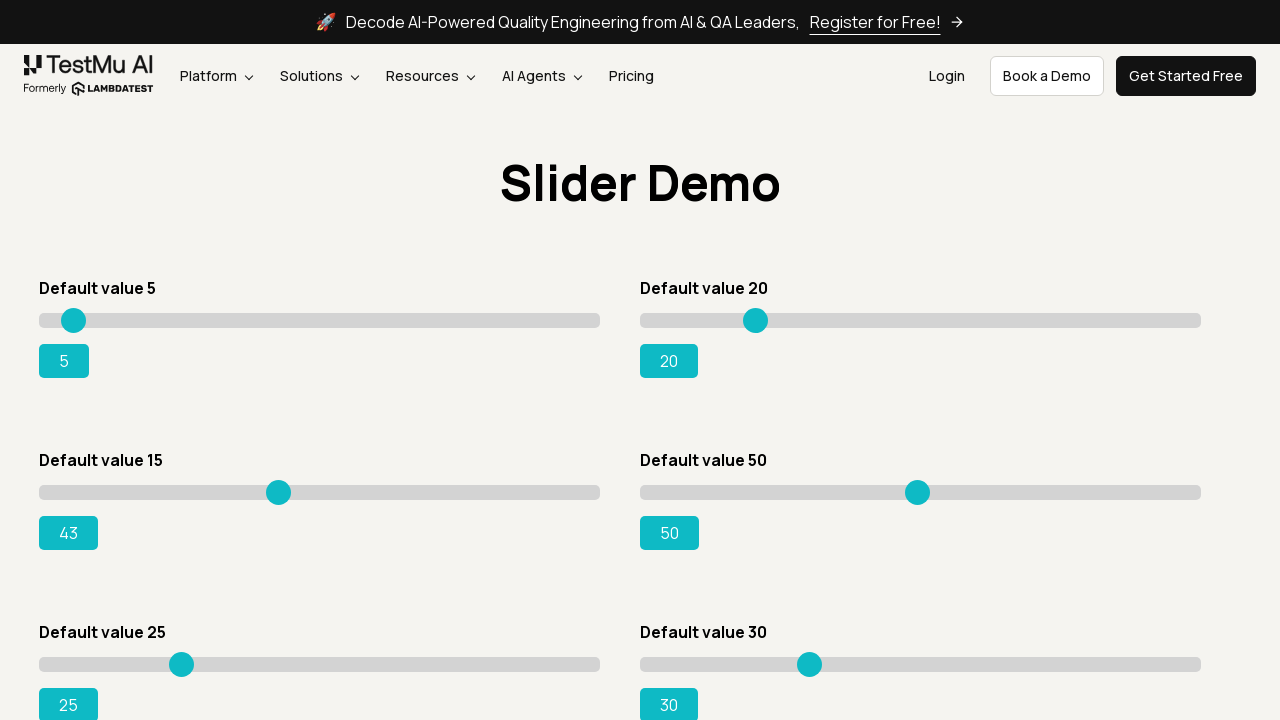

Moved slider to value 44 on #slider3 input[type='range']
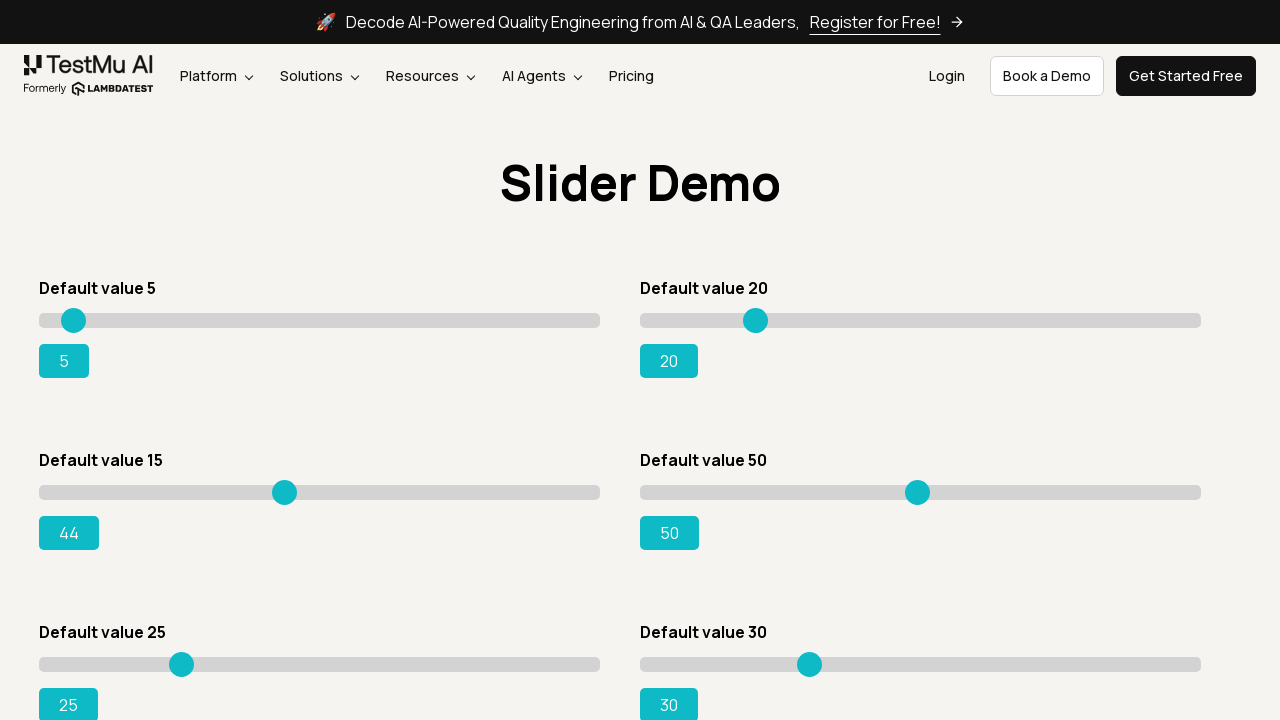

Moved slider to value 45 on #slider3 input[type='range']
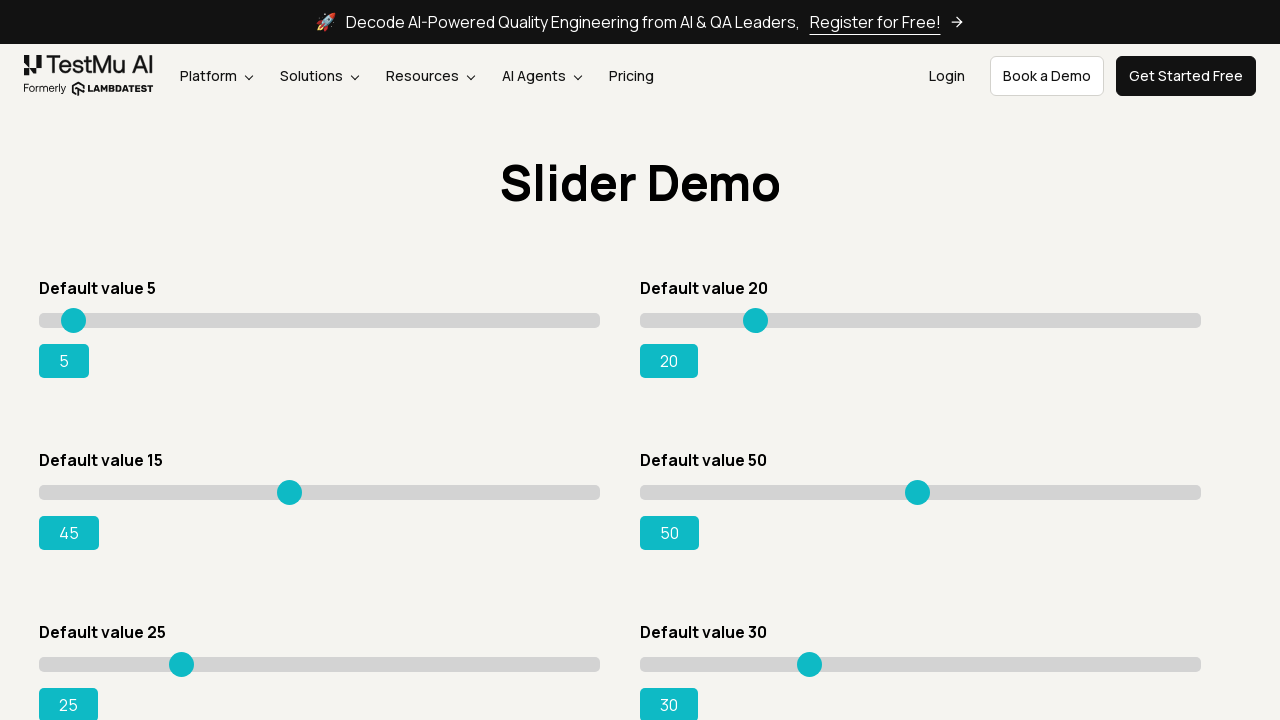

Moved slider to value 46 on #slider3 input[type='range']
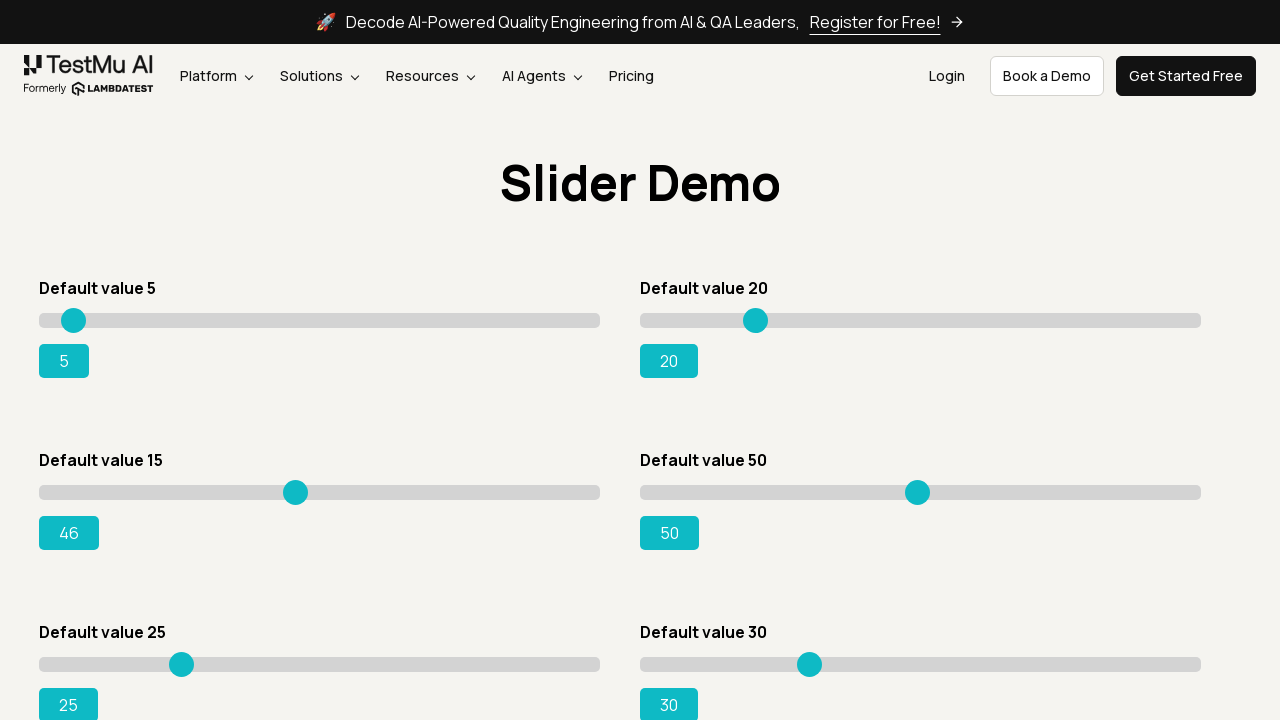

Moved slider to value 47 on #slider3 input[type='range']
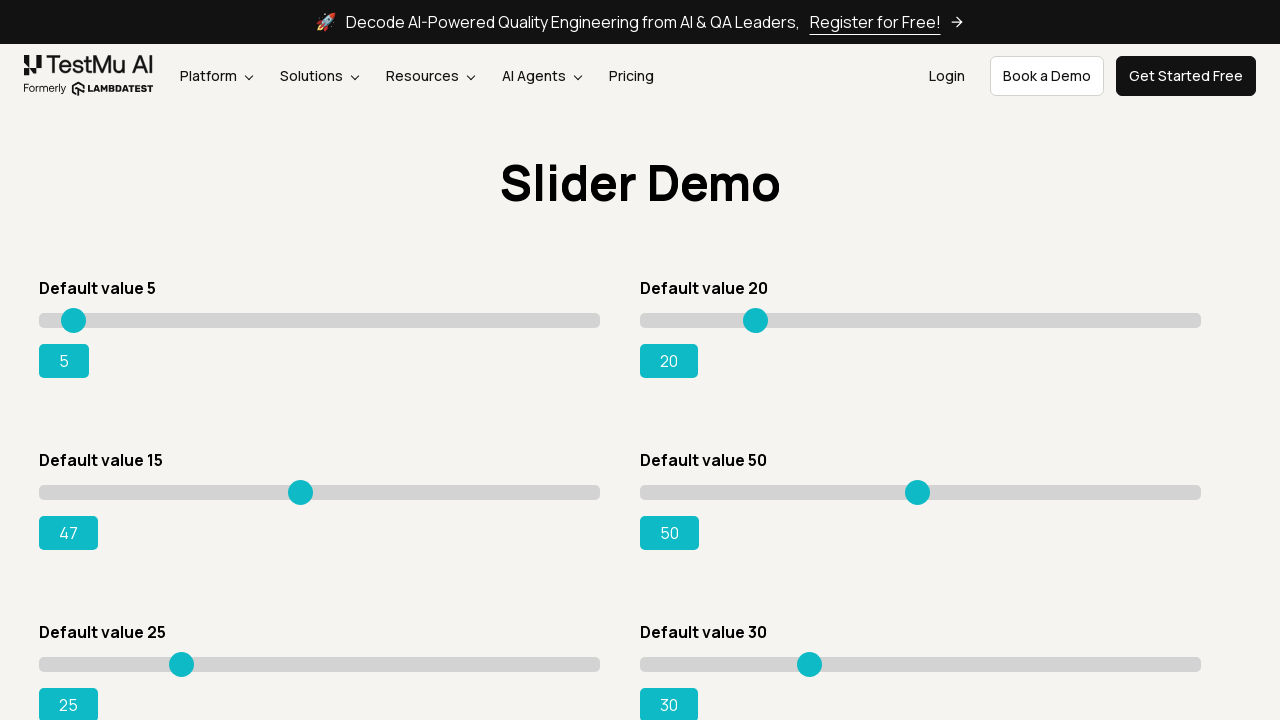

Moved slider to value 48 on #slider3 input[type='range']
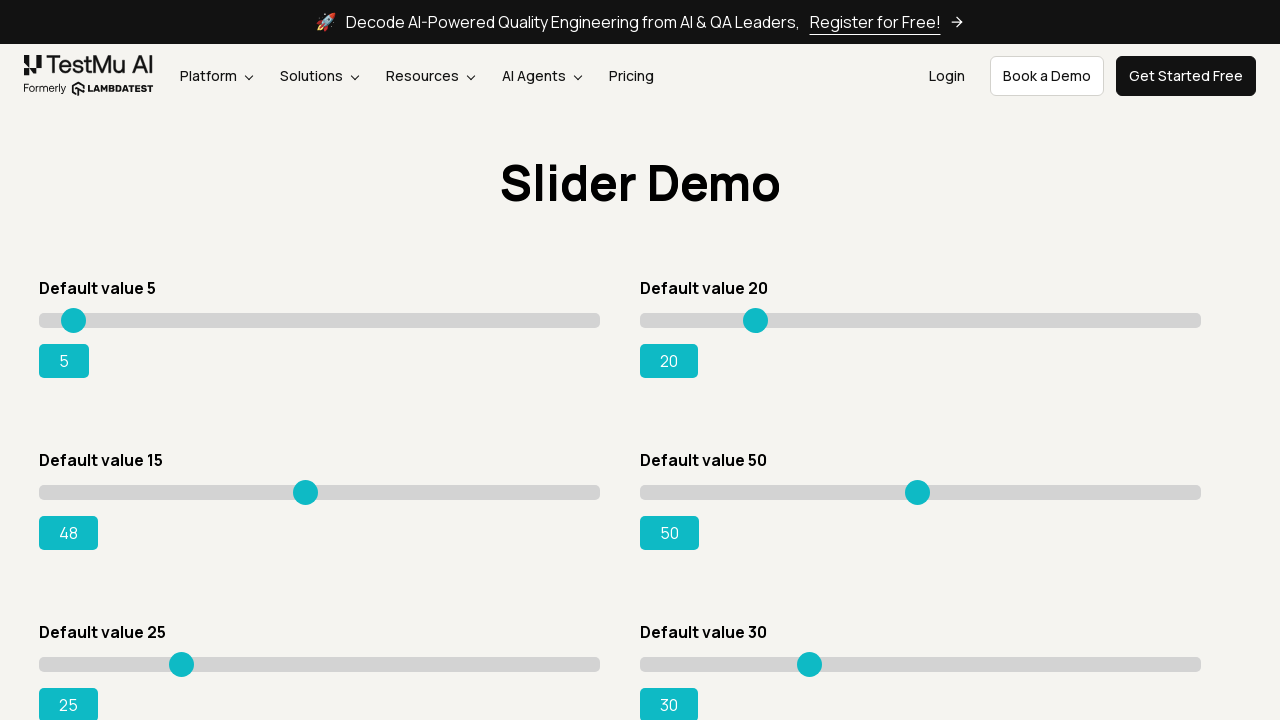

Moved slider to value 49 on #slider3 input[type='range']
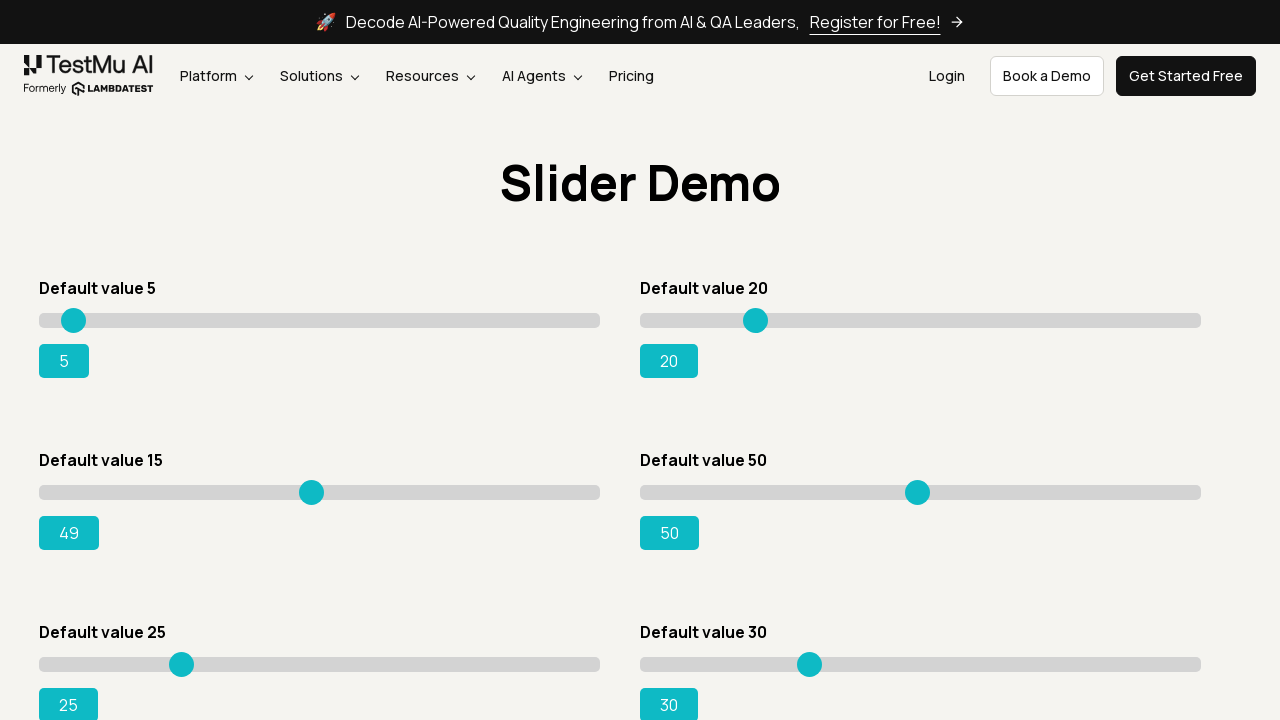

Moved slider to value 50 on #slider3 input[type='range']
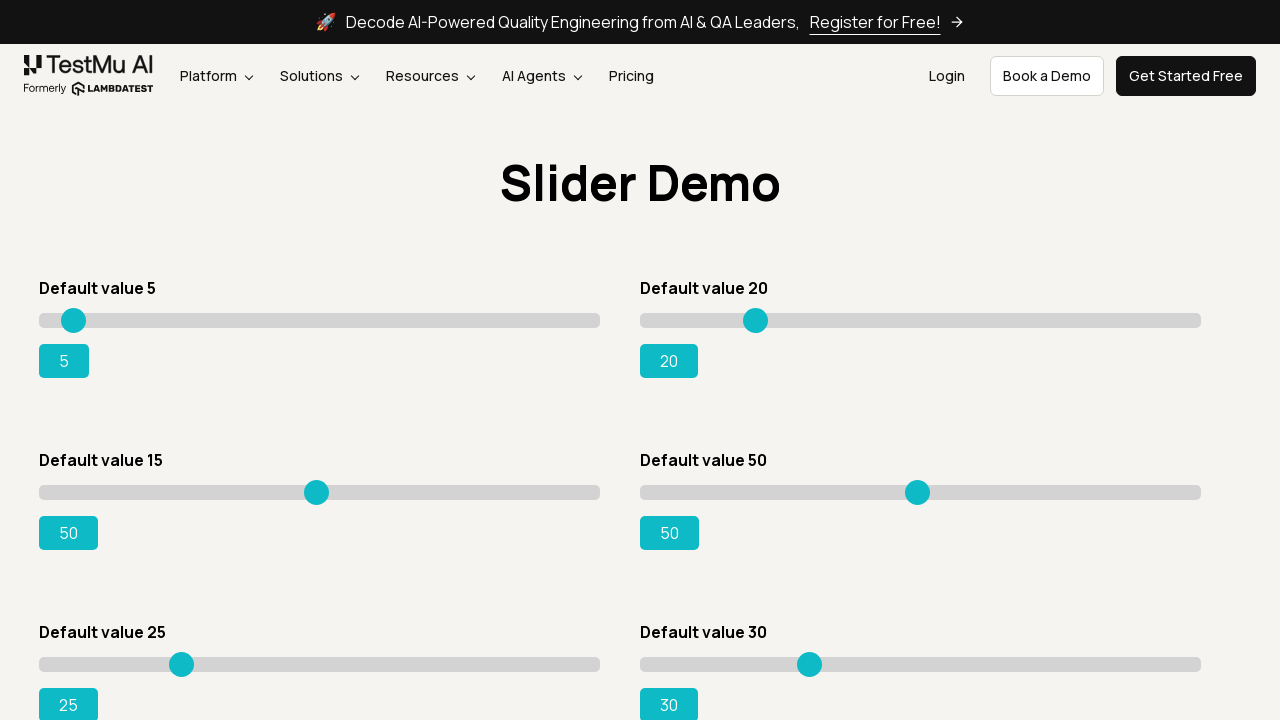

Moved slider to value 51 on #slider3 input[type='range']
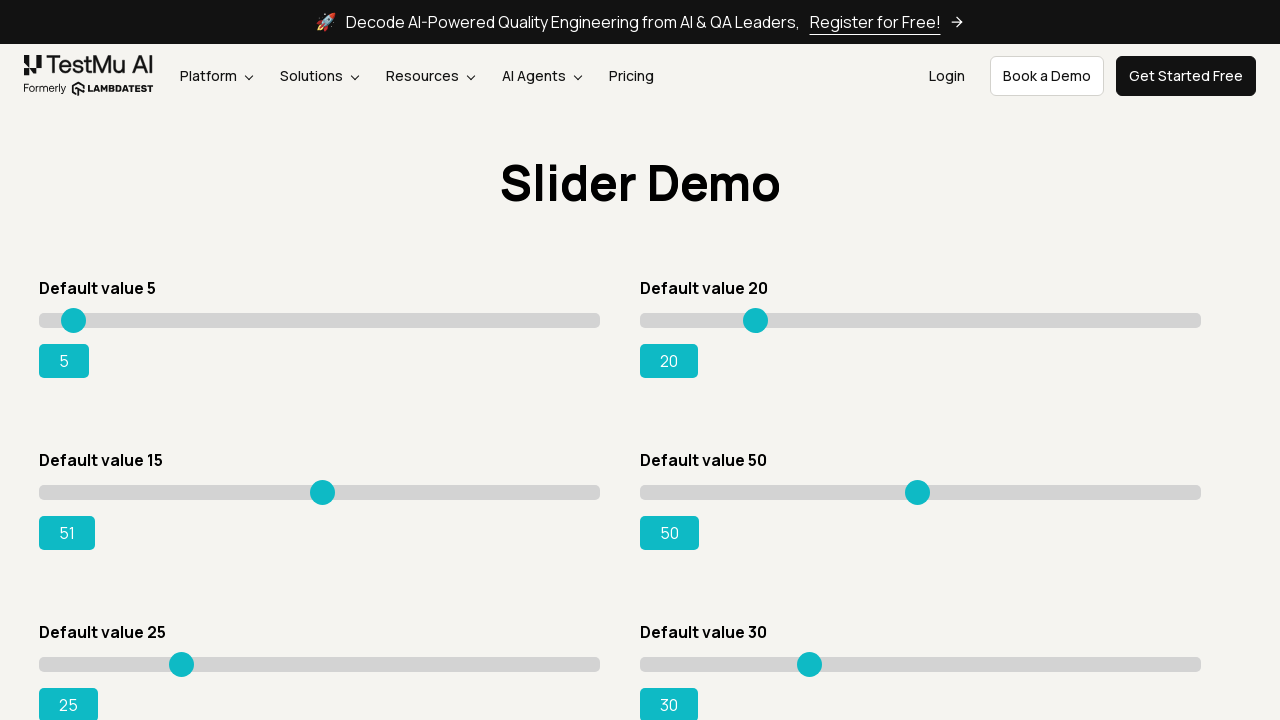

Moved slider to value 52 on #slider3 input[type='range']
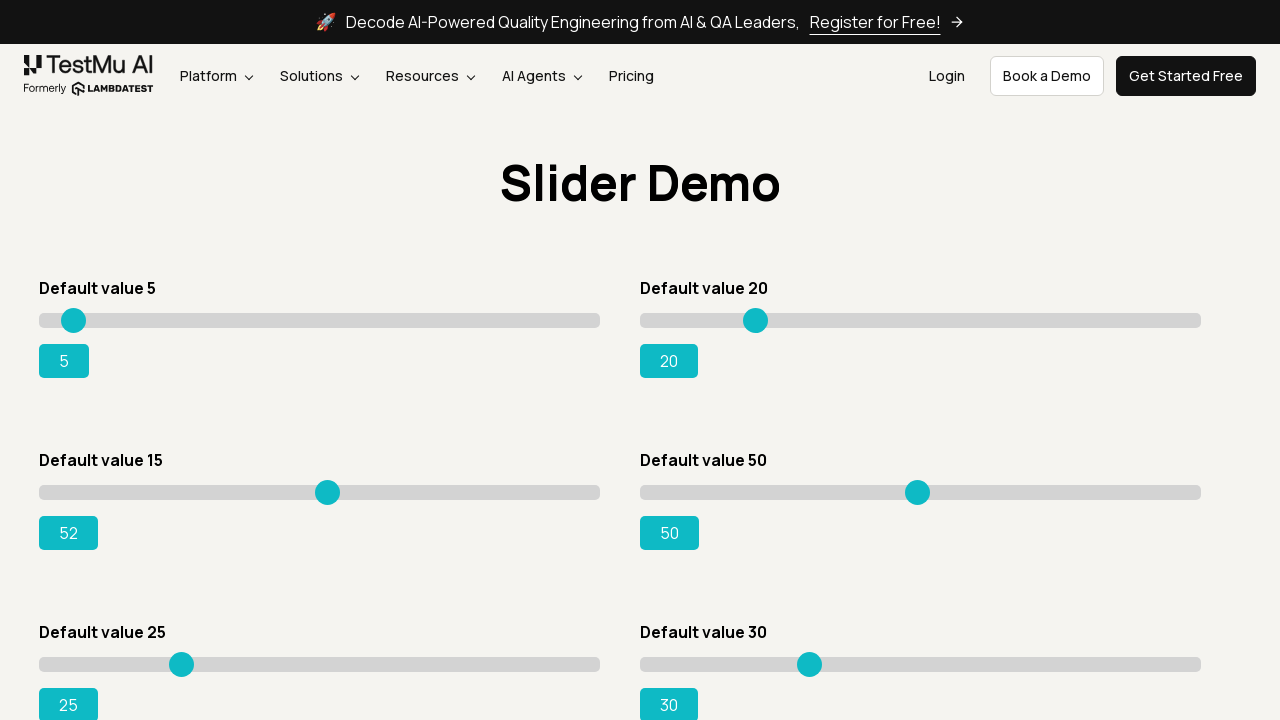

Moved slider to value 53 on #slider3 input[type='range']
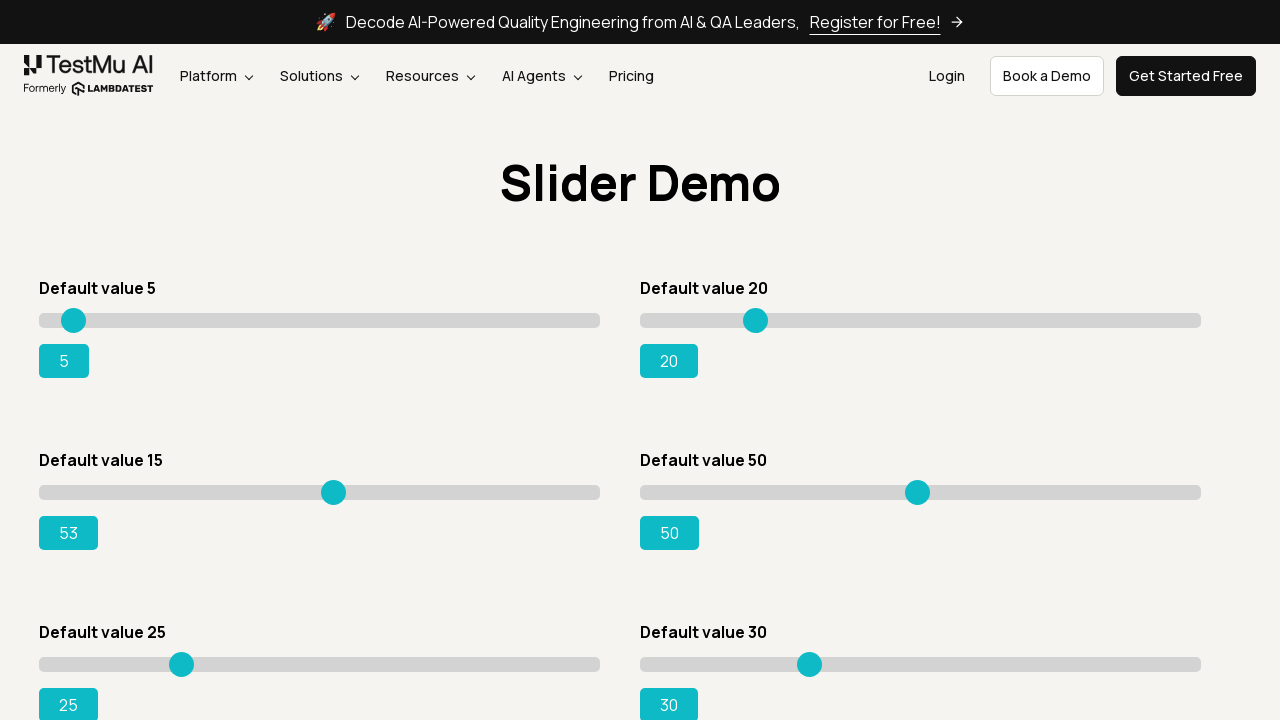

Moved slider to value 54 on #slider3 input[type='range']
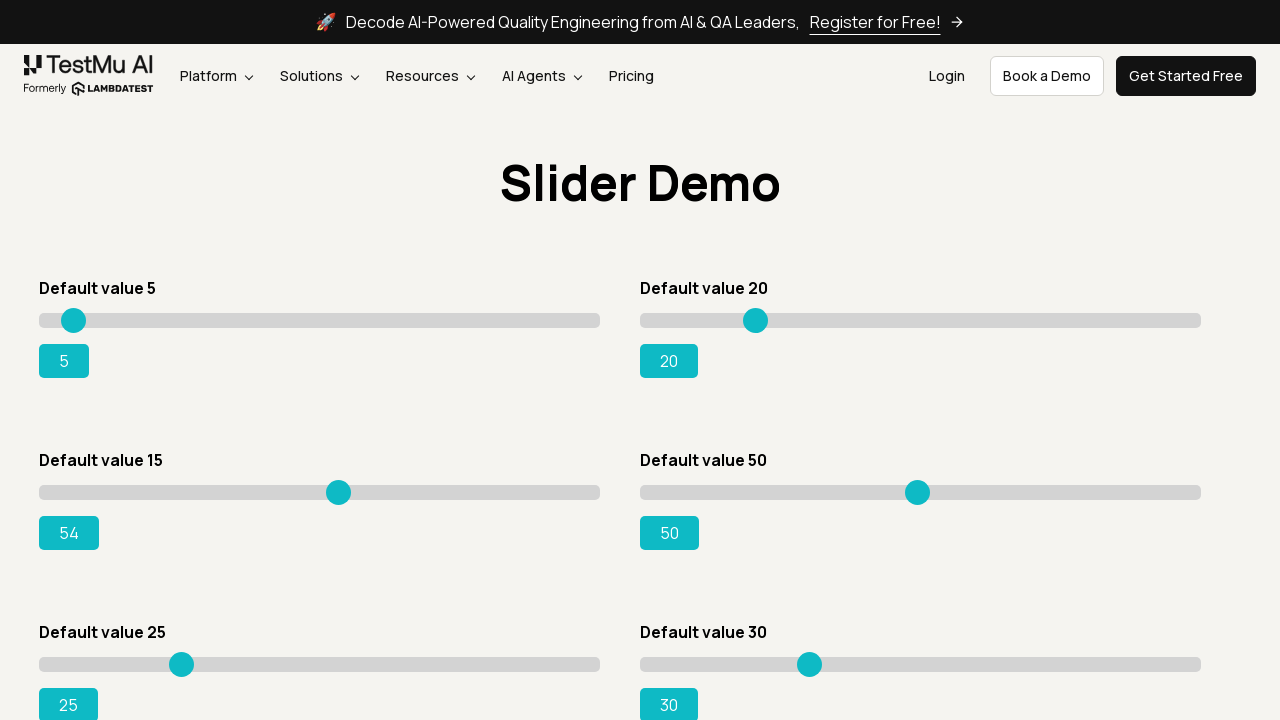

Moved slider to value 55 on #slider3 input[type='range']
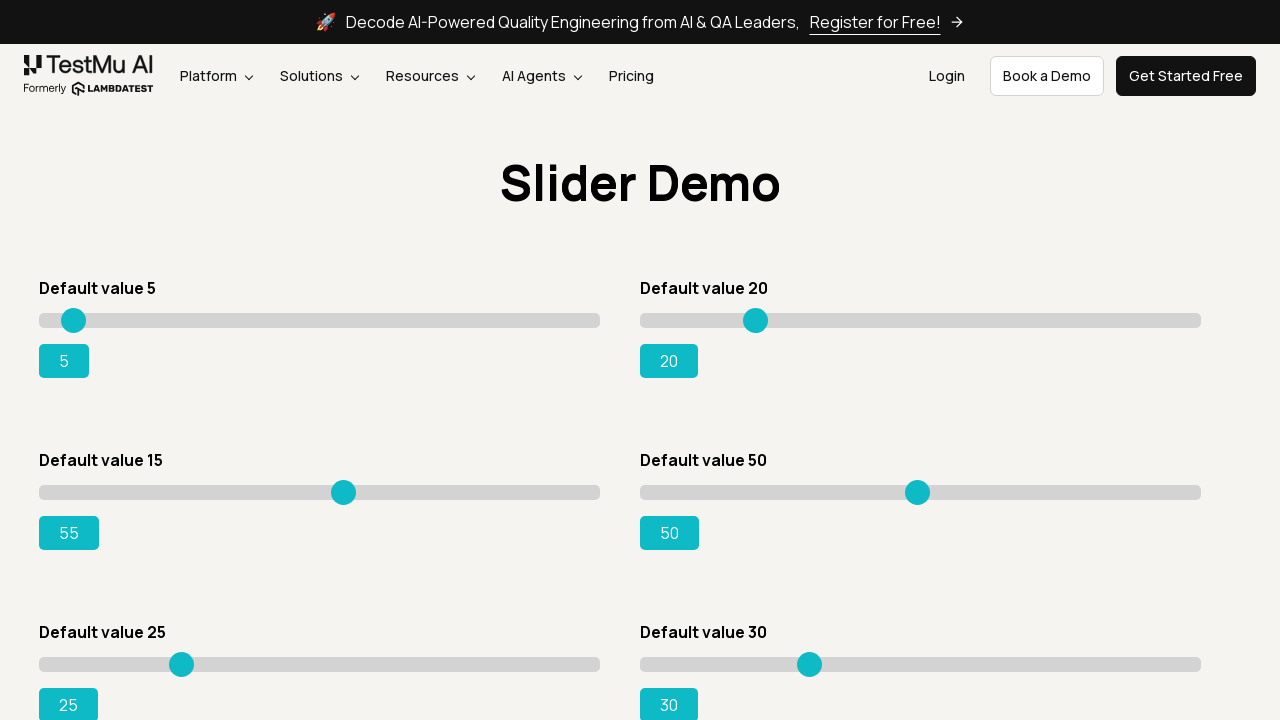

Moved slider to value 56 on #slider3 input[type='range']
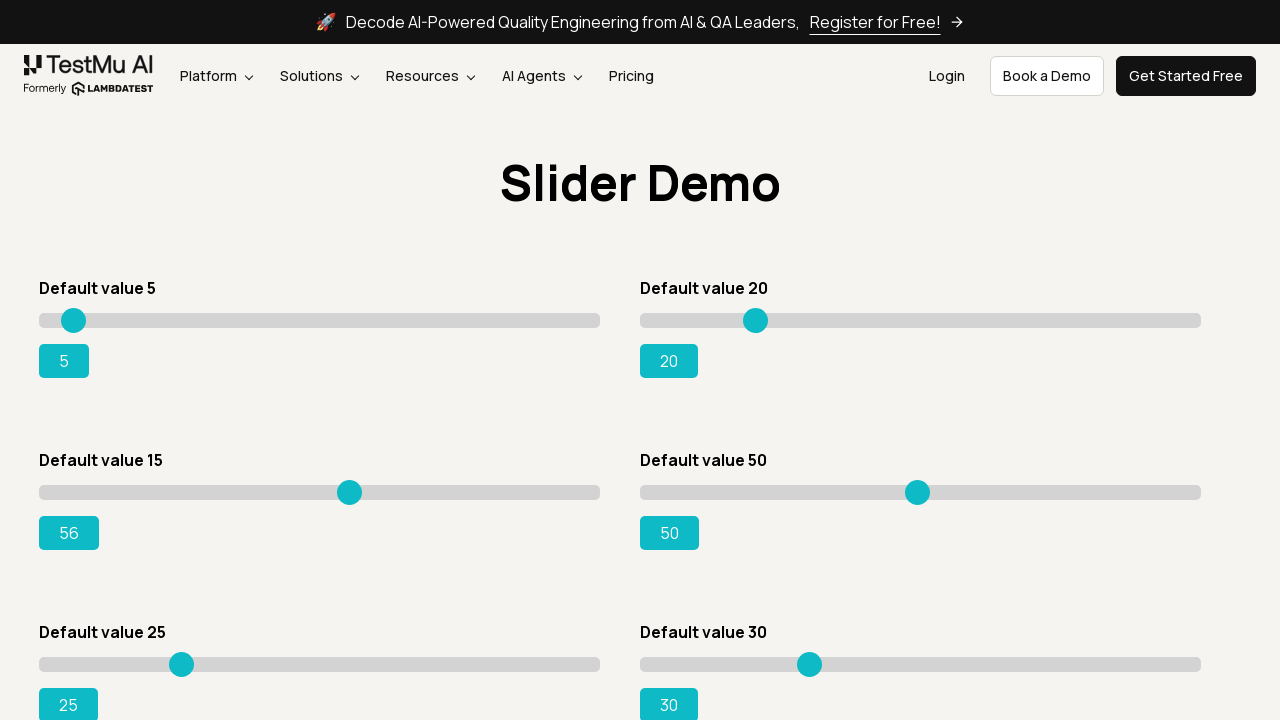

Moved slider to value 57 on #slider3 input[type='range']
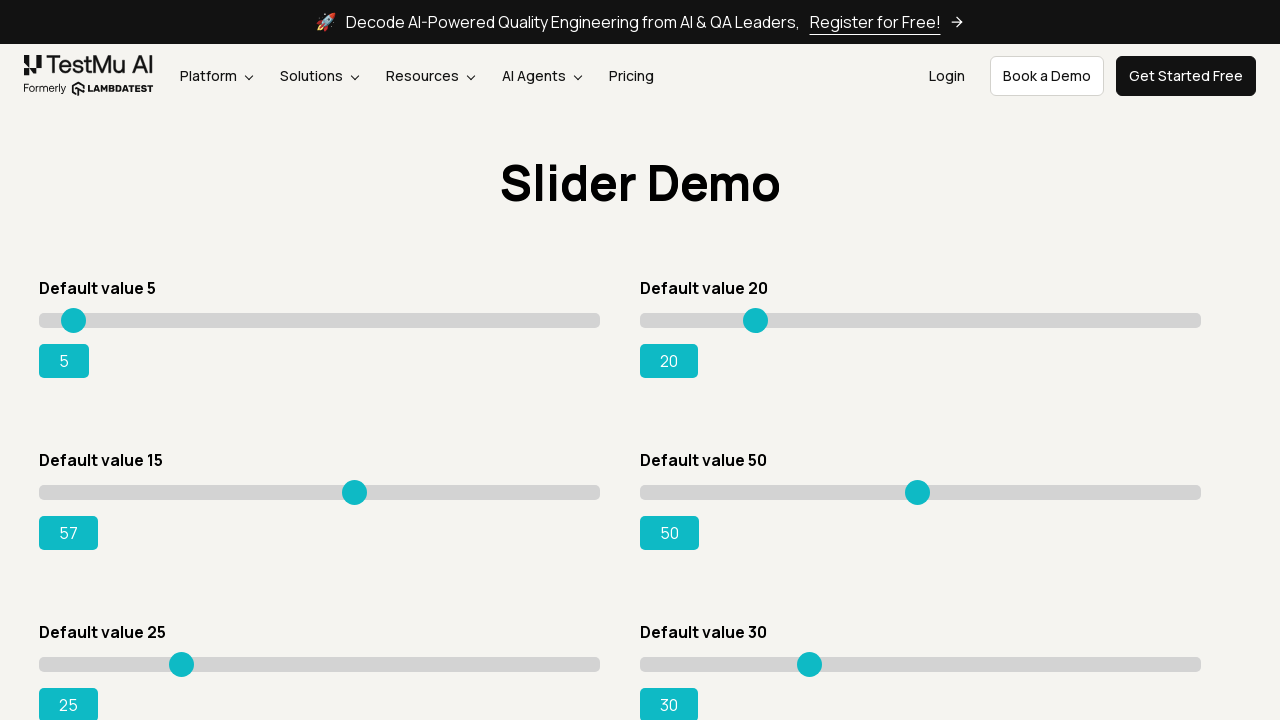

Moved slider to value 58 on #slider3 input[type='range']
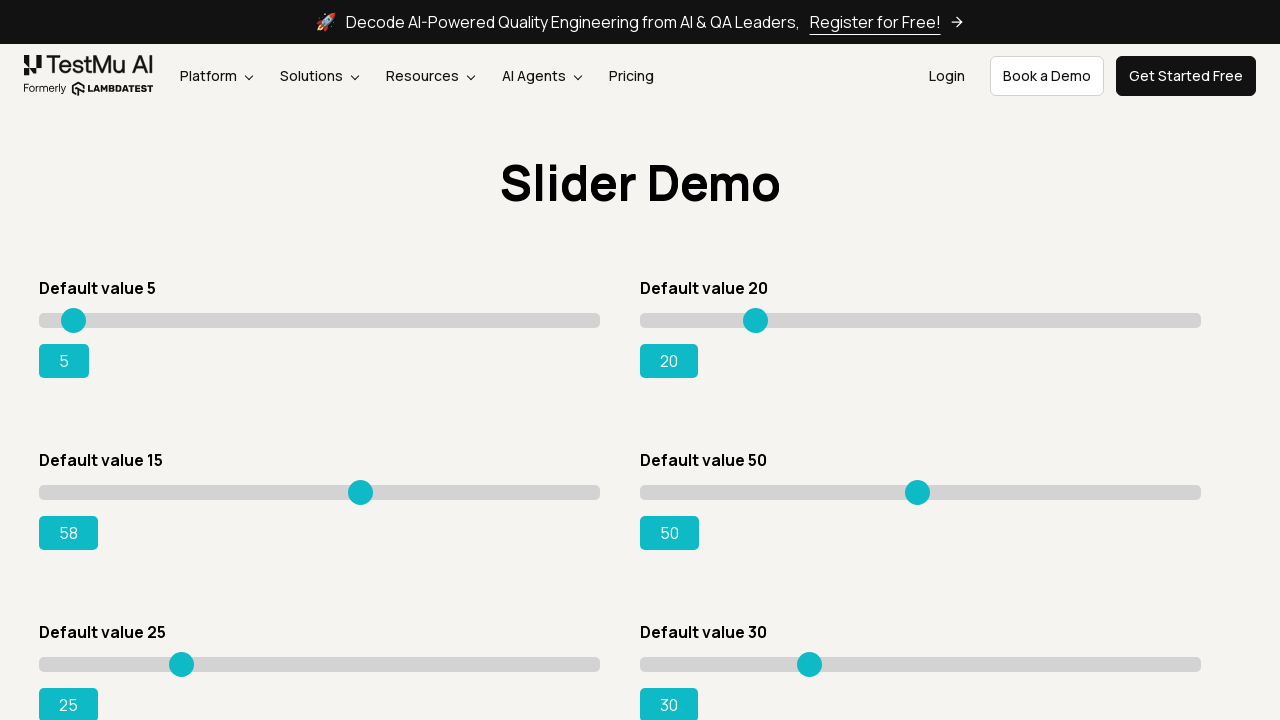

Moved slider to value 59 on #slider3 input[type='range']
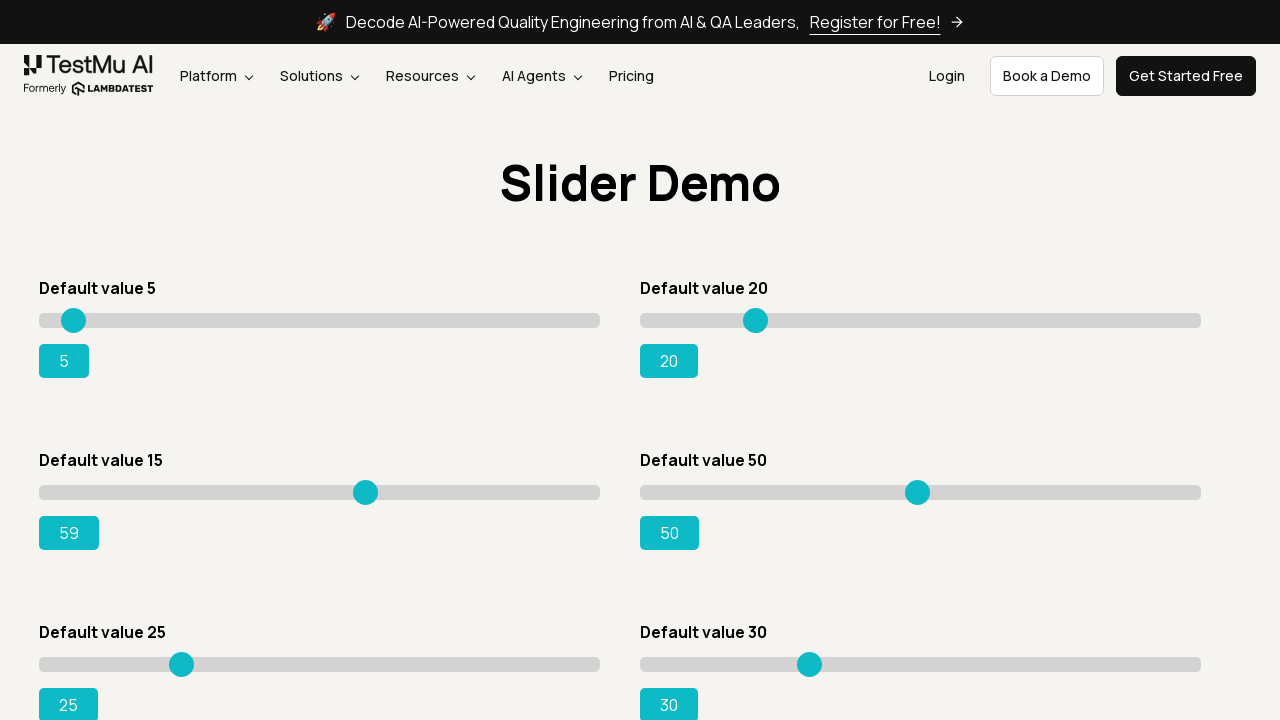

Moved slider to value 60 on #slider3 input[type='range']
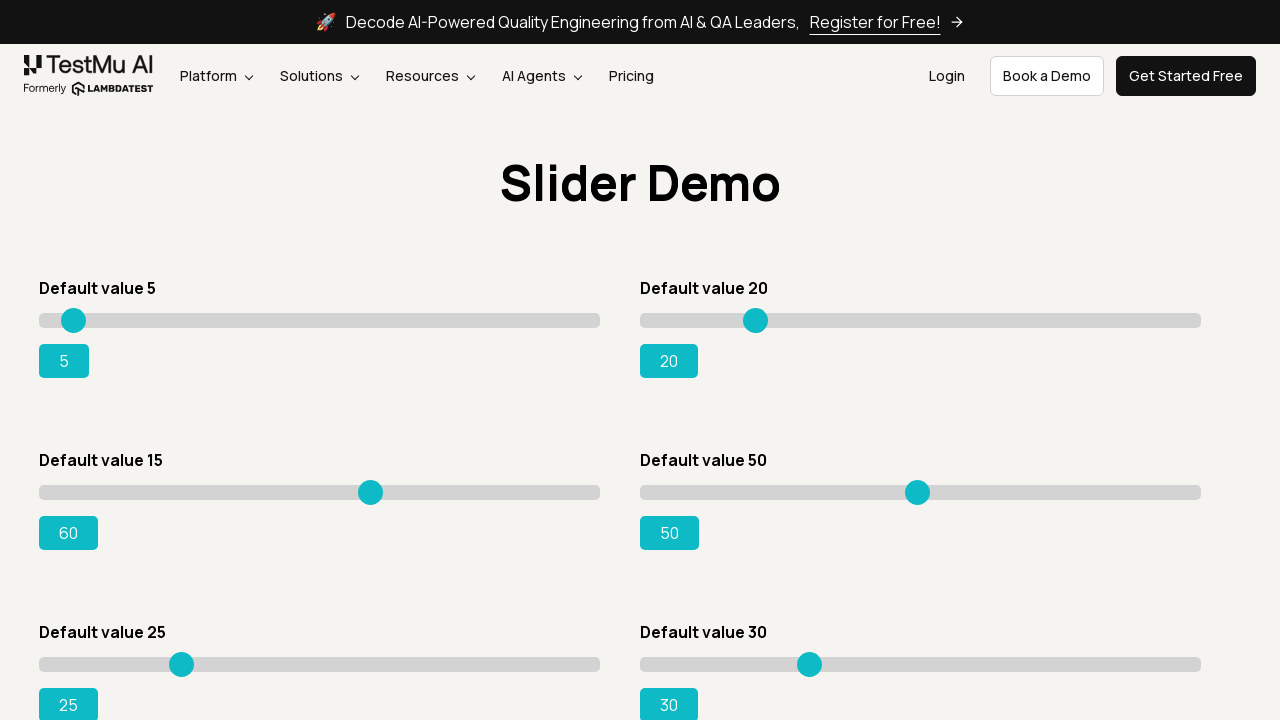

Moved slider to value 61 on #slider3 input[type='range']
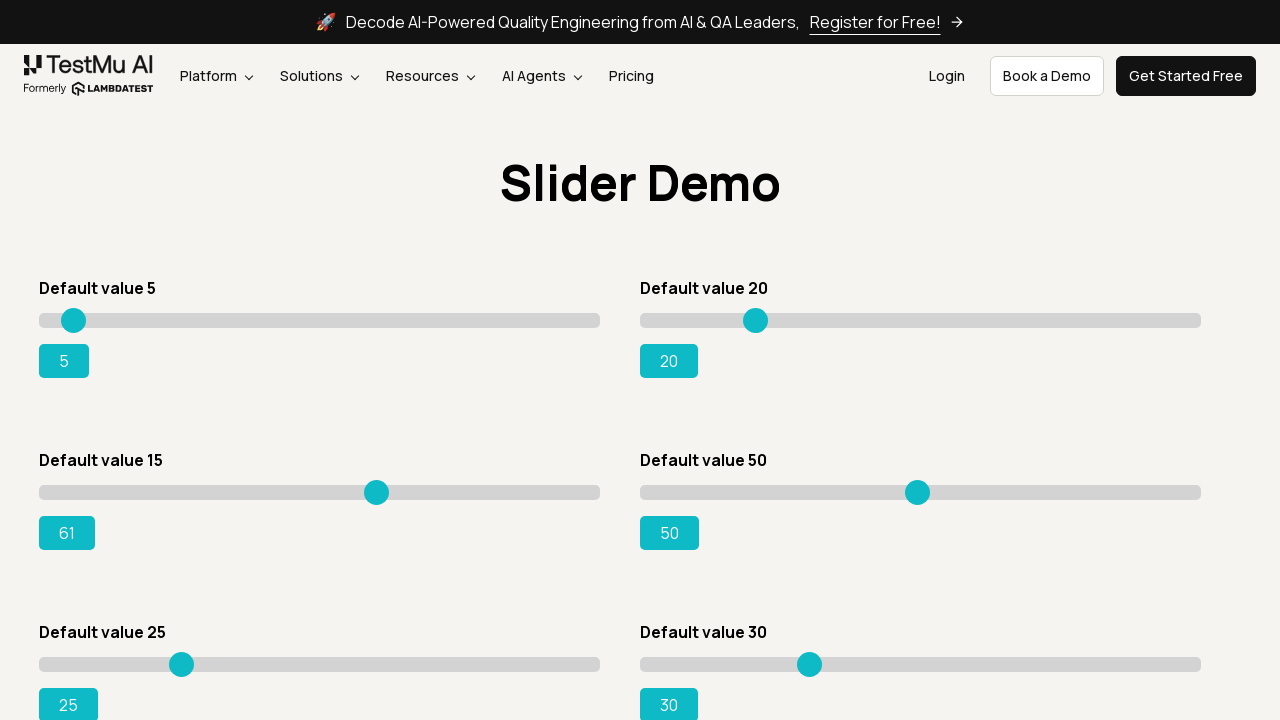

Moved slider to value 62 on #slider3 input[type='range']
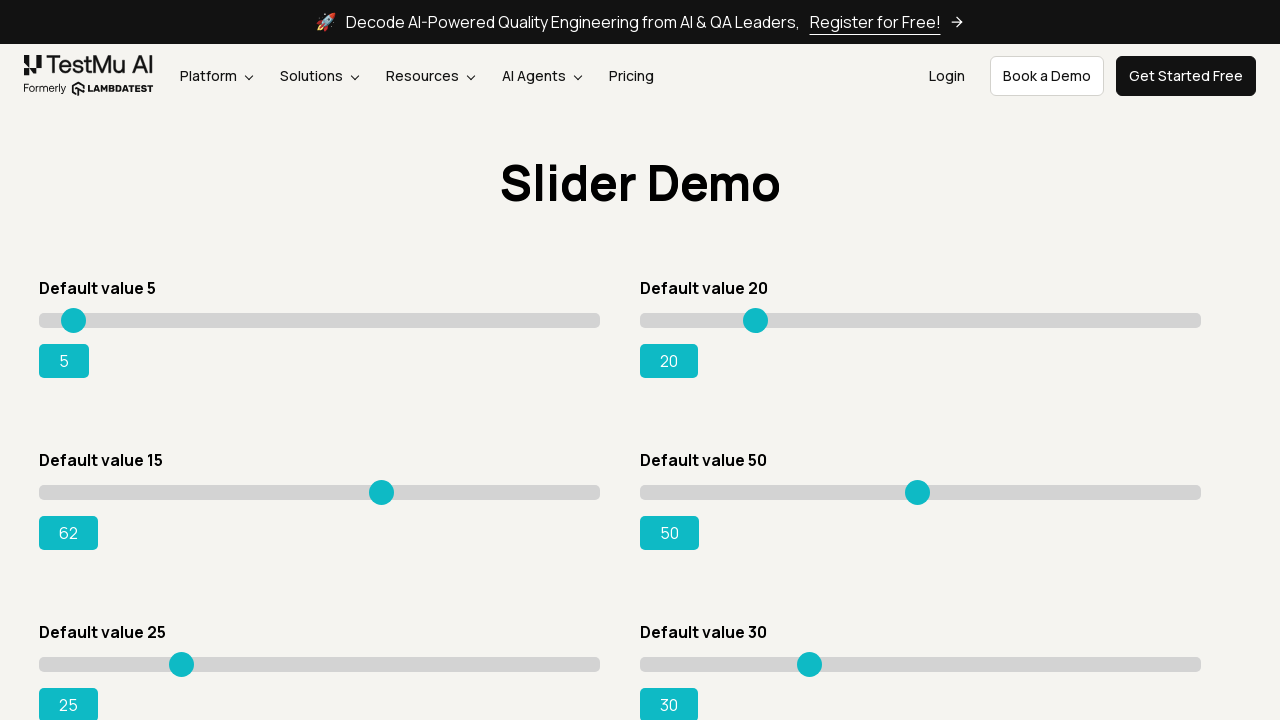

Moved slider to value 63 on #slider3 input[type='range']
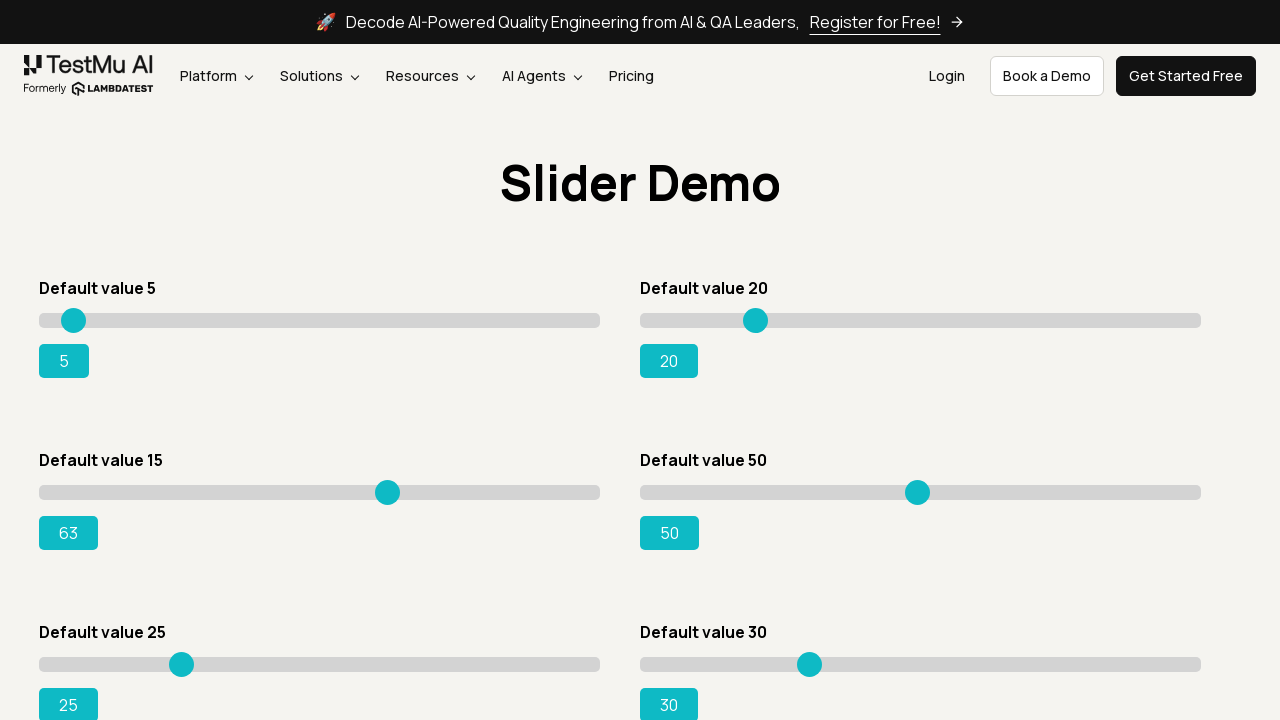

Moved slider to value 64 on #slider3 input[type='range']
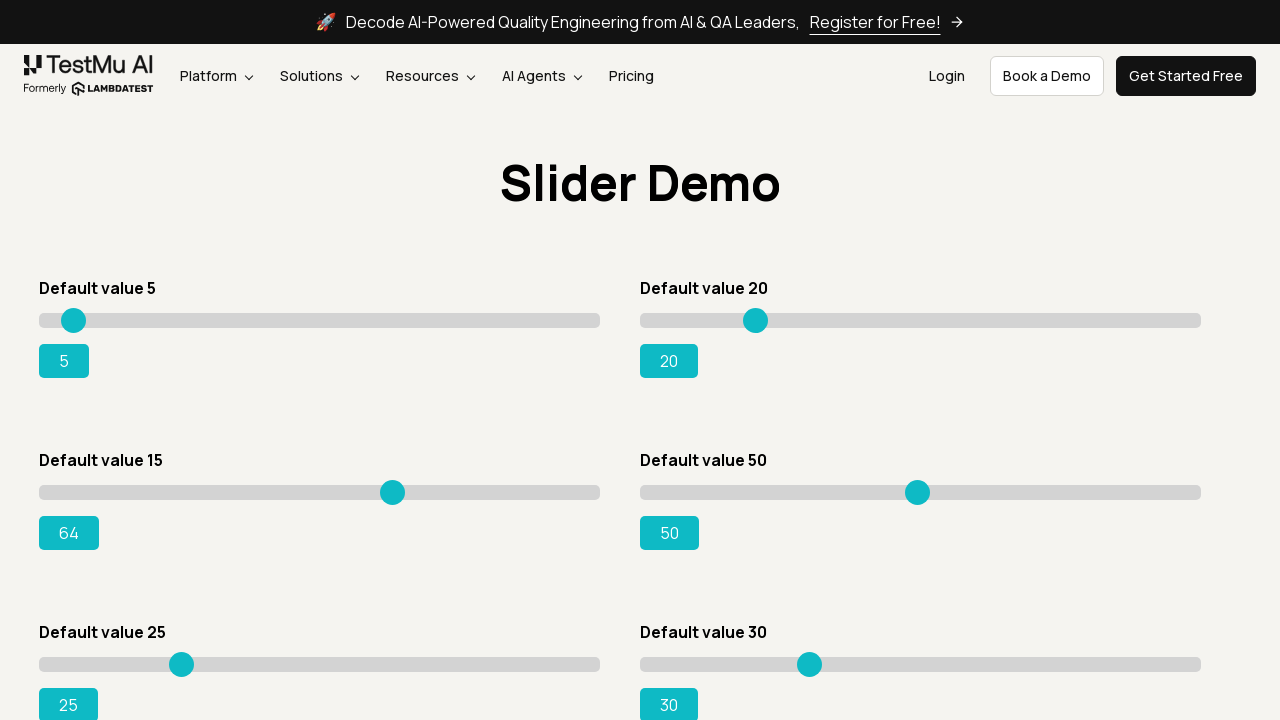

Moved slider to value 65 on #slider3 input[type='range']
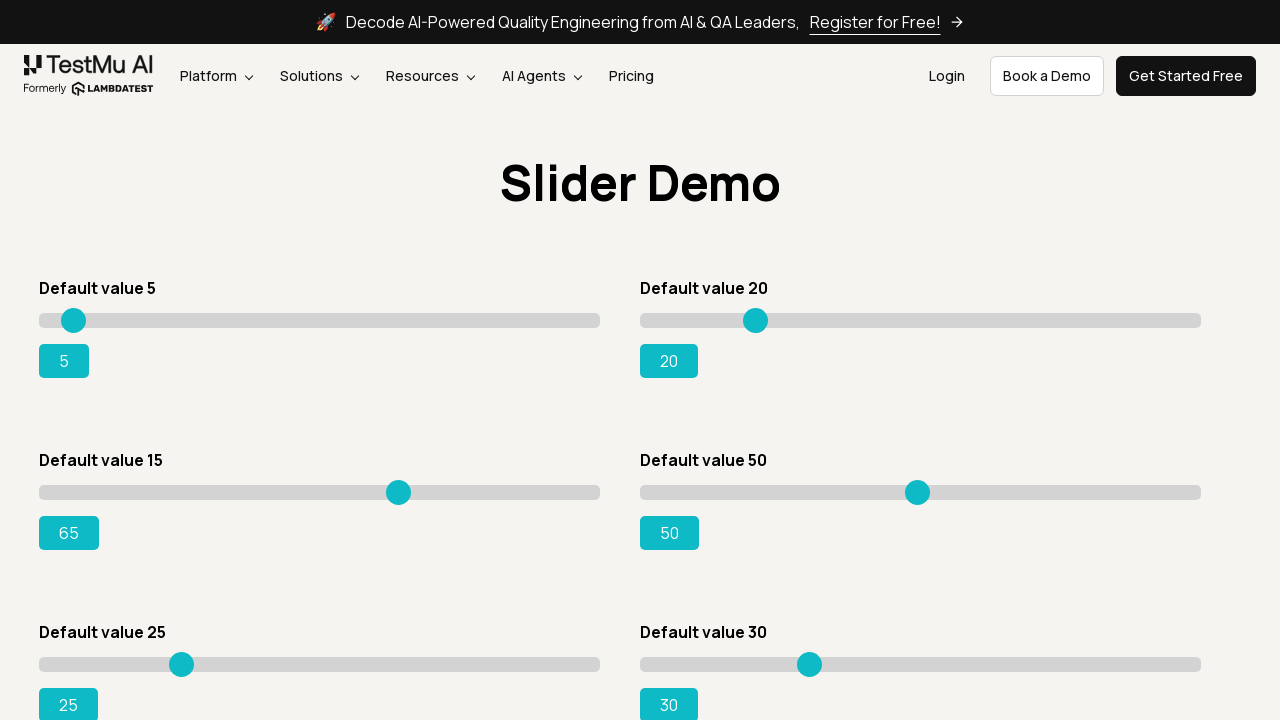

Moved slider to value 66 on #slider3 input[type='range']
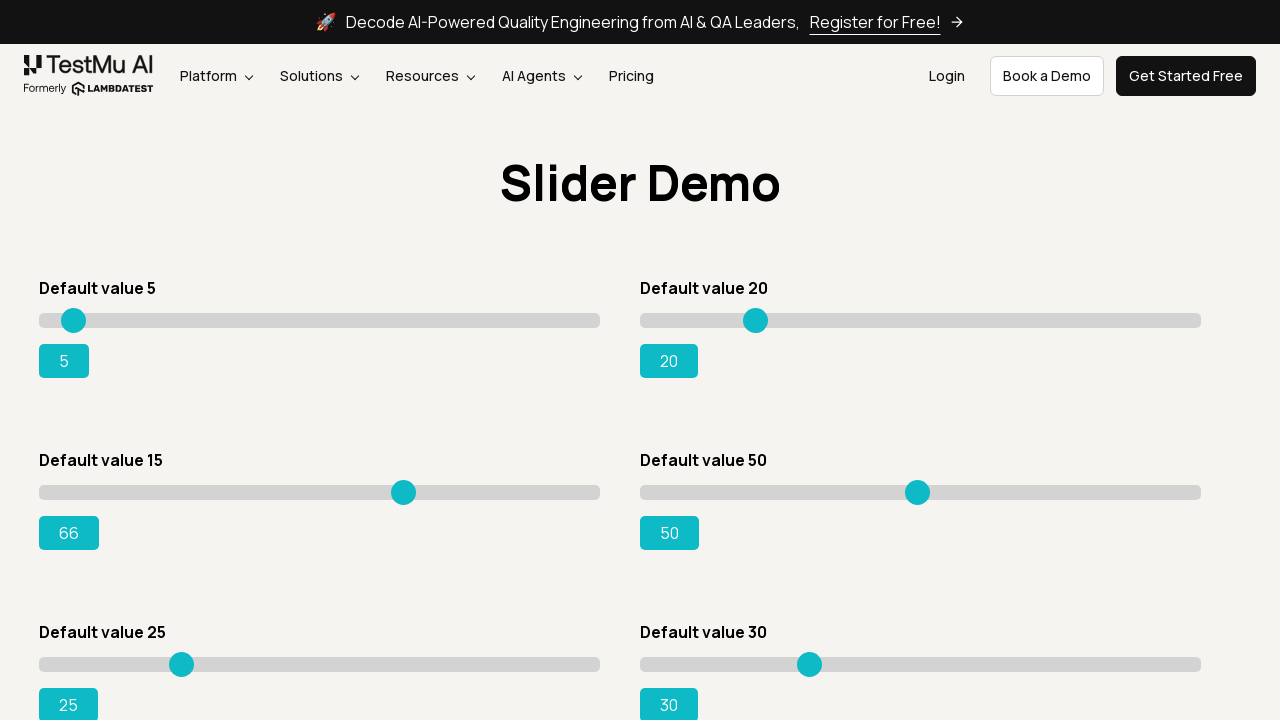

Moved slider to value 67 on #slider3 input[type='range']
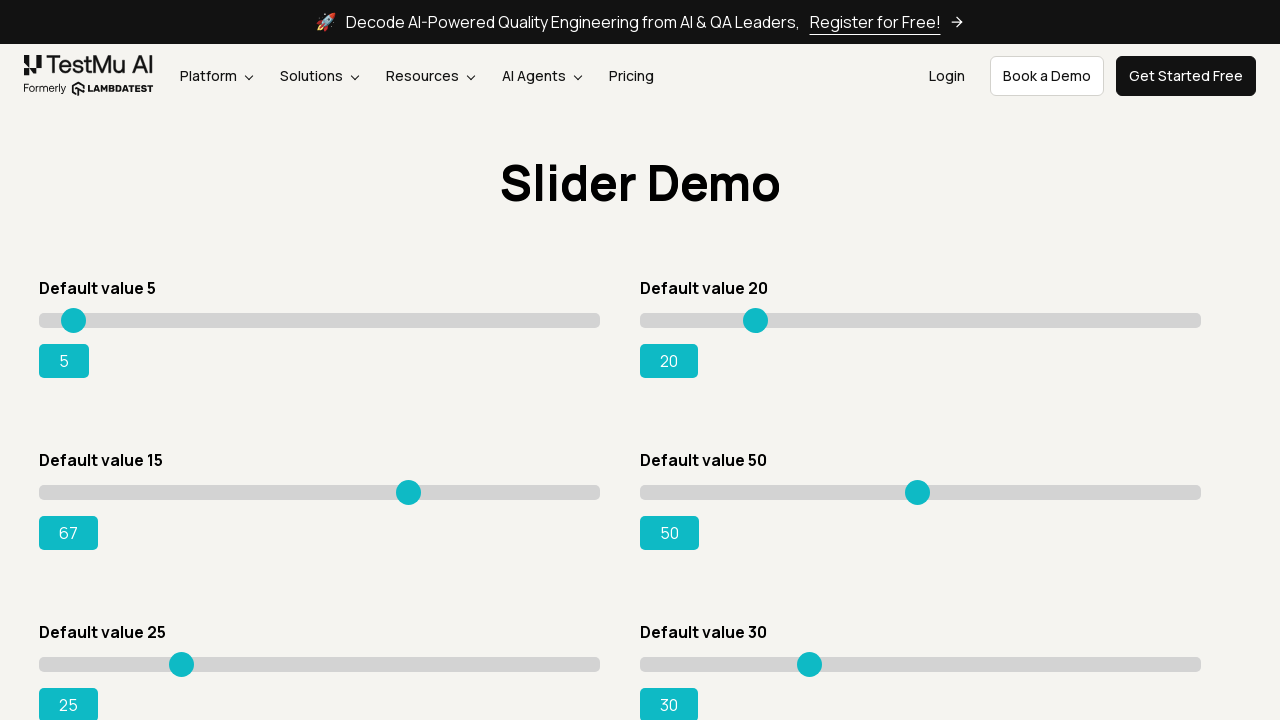

Moved slider to value 68 on #slider3 input[type='range']
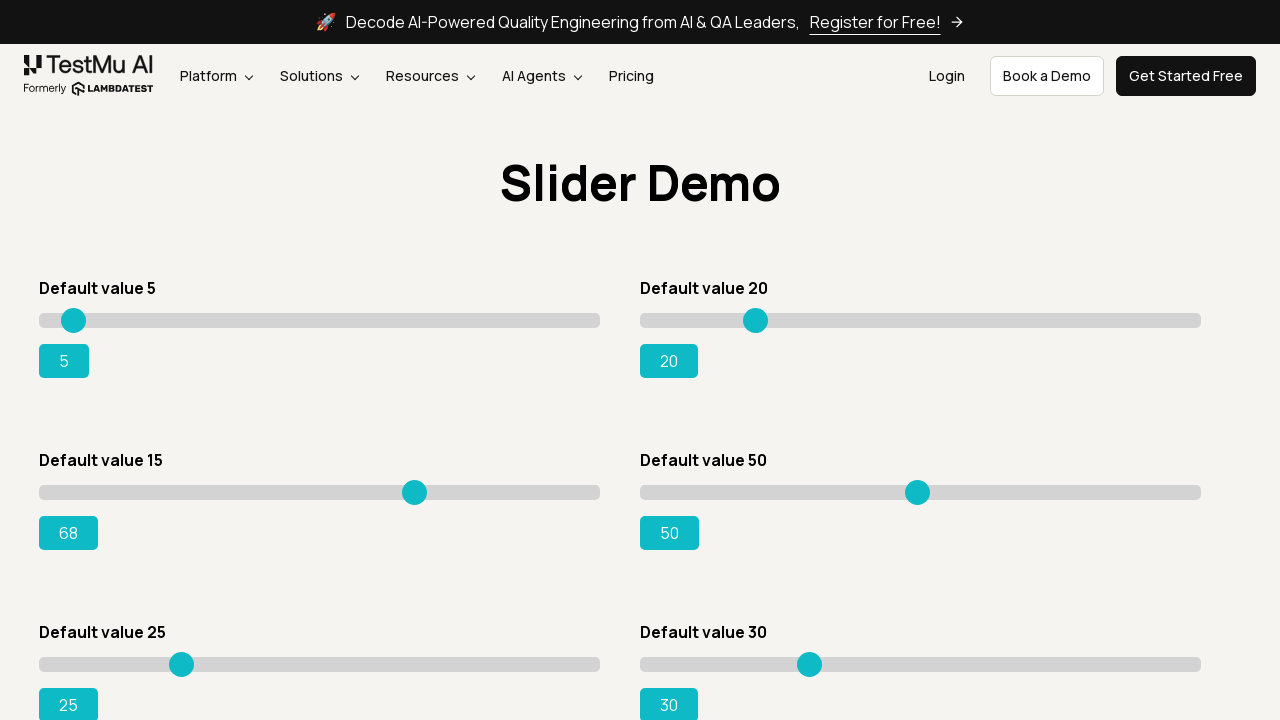

Moved slider to value 69 on #slider3 input[type='range']
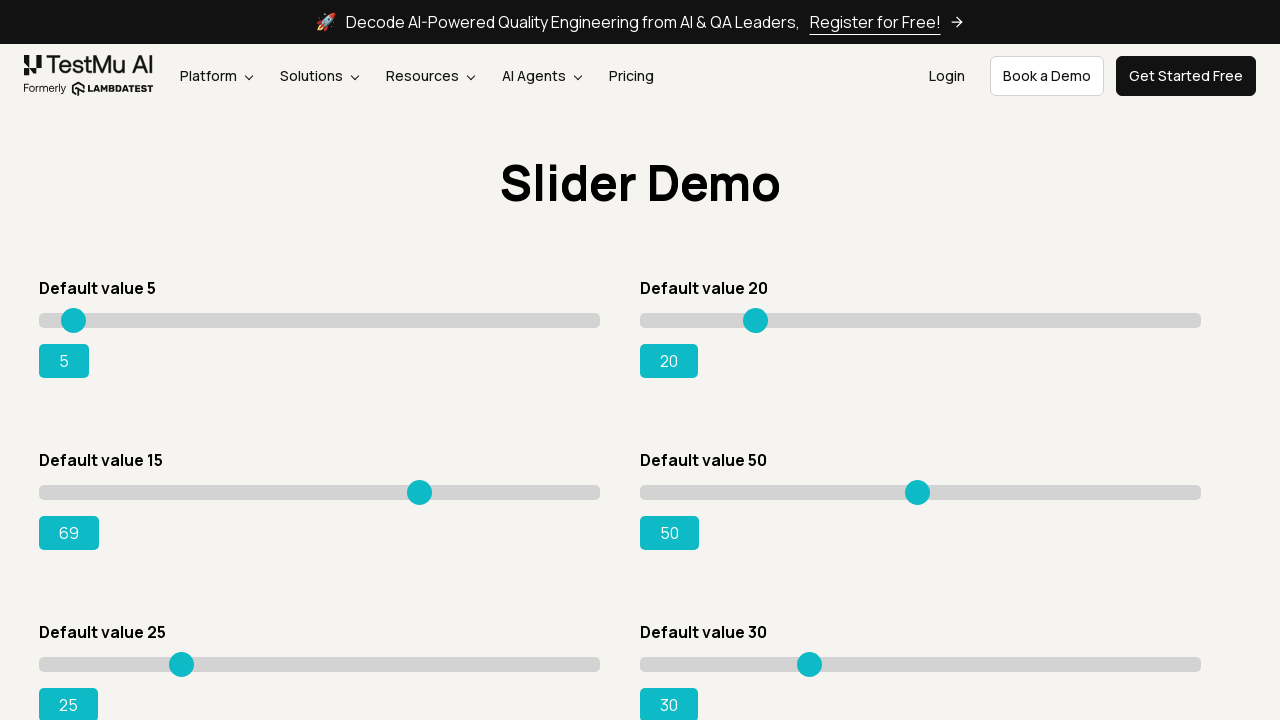

Moved slider to value 70 on #slider3 input[type='range']
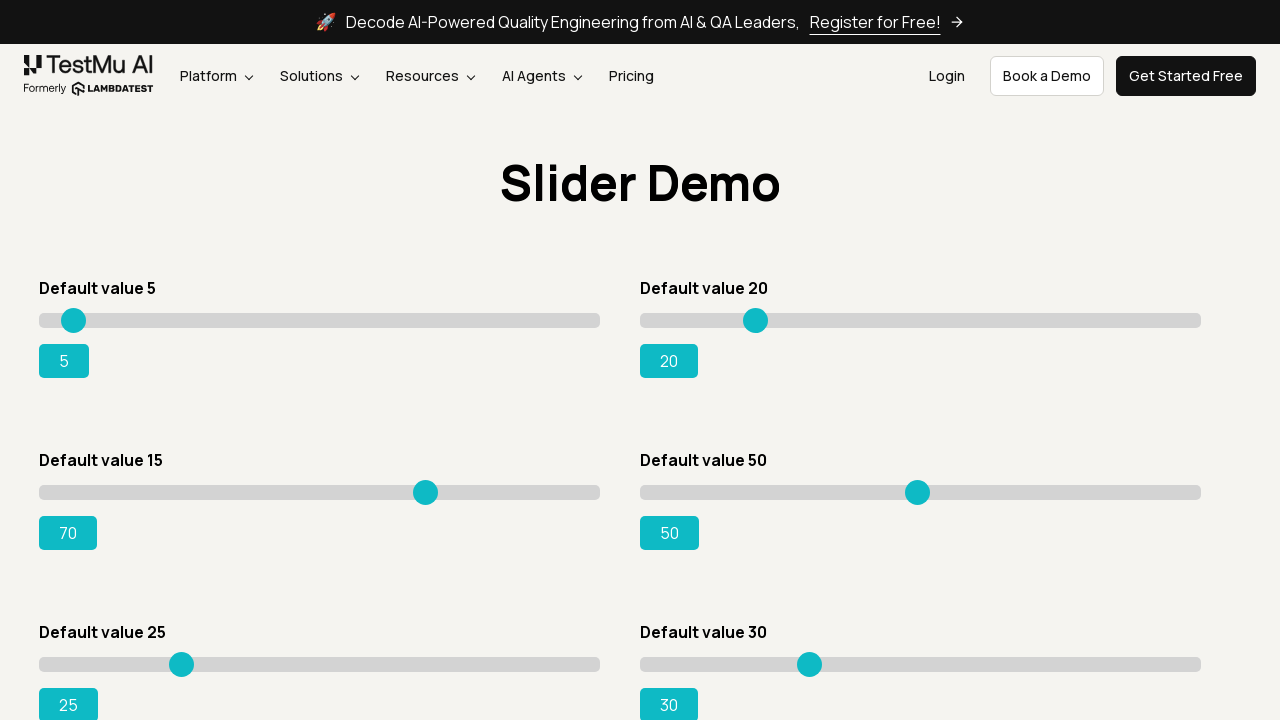

Moved slider to value 71 on #slider3 input[type='range']
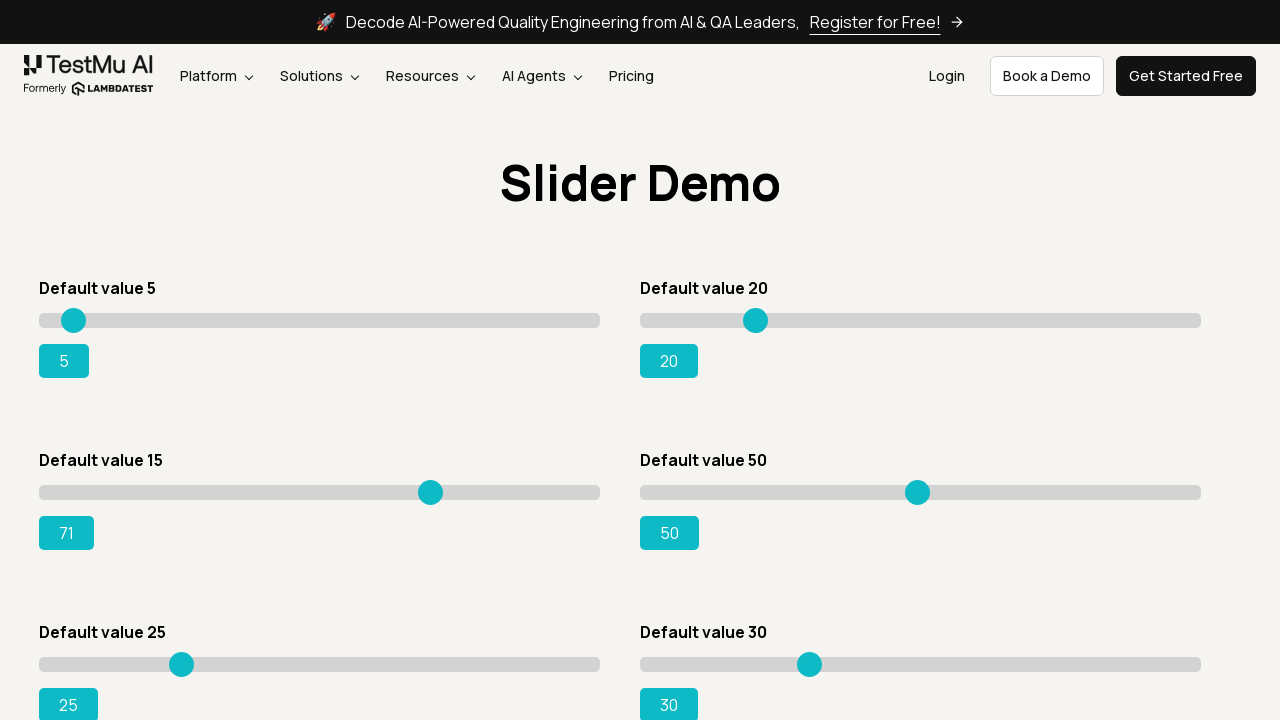

Moved slider to value 72 on #slider3 input[type='range']
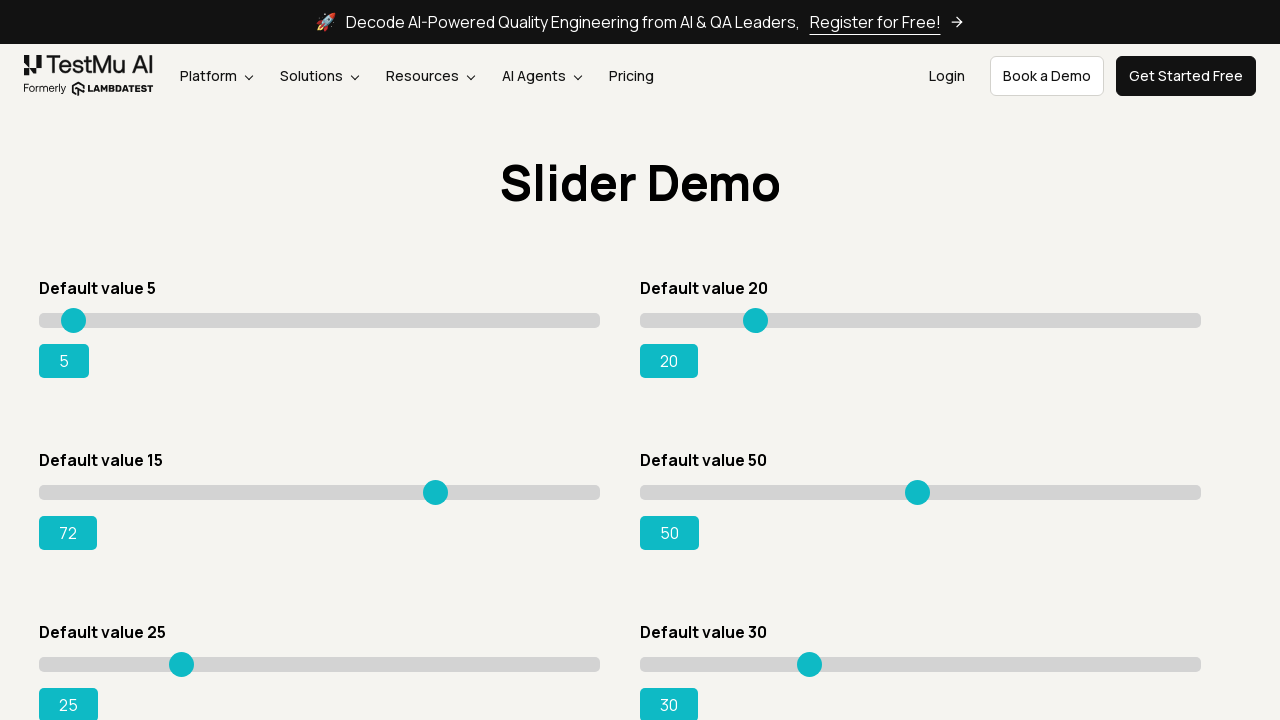

Moved slider to value 73 on #slider3 input[type='range']
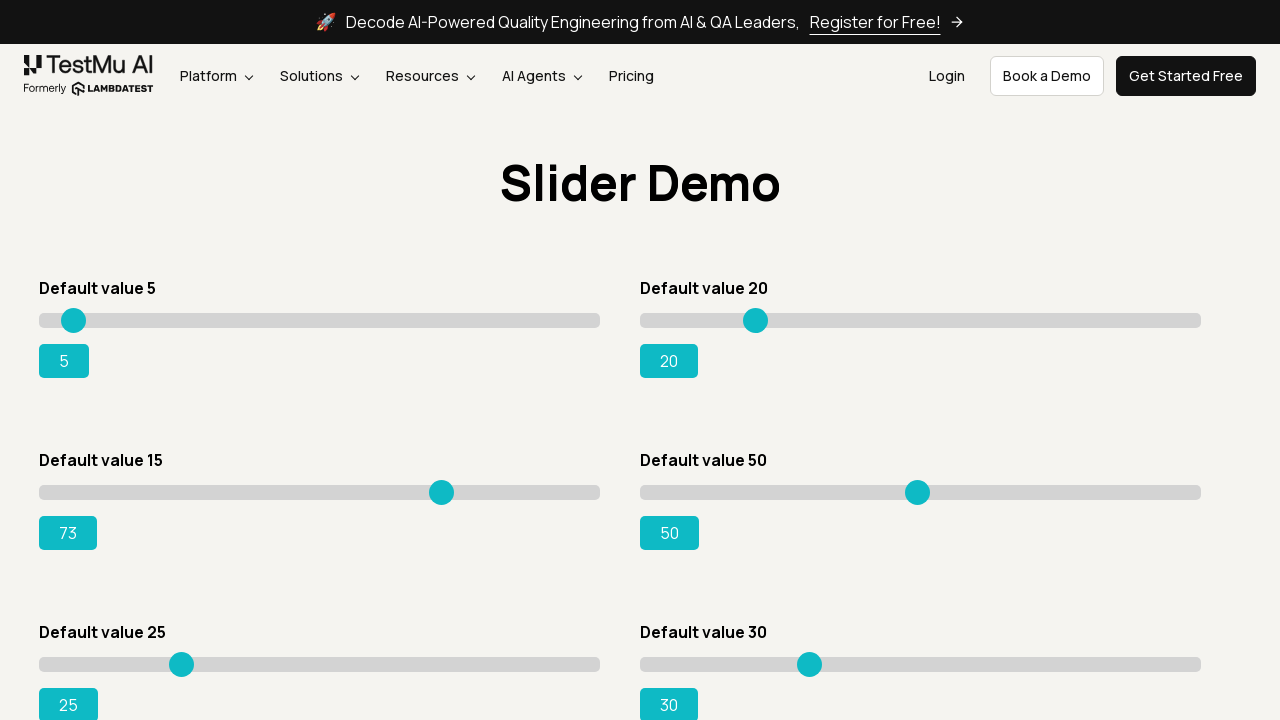

Moved slider to value 74 on #slider3 input[type='range']
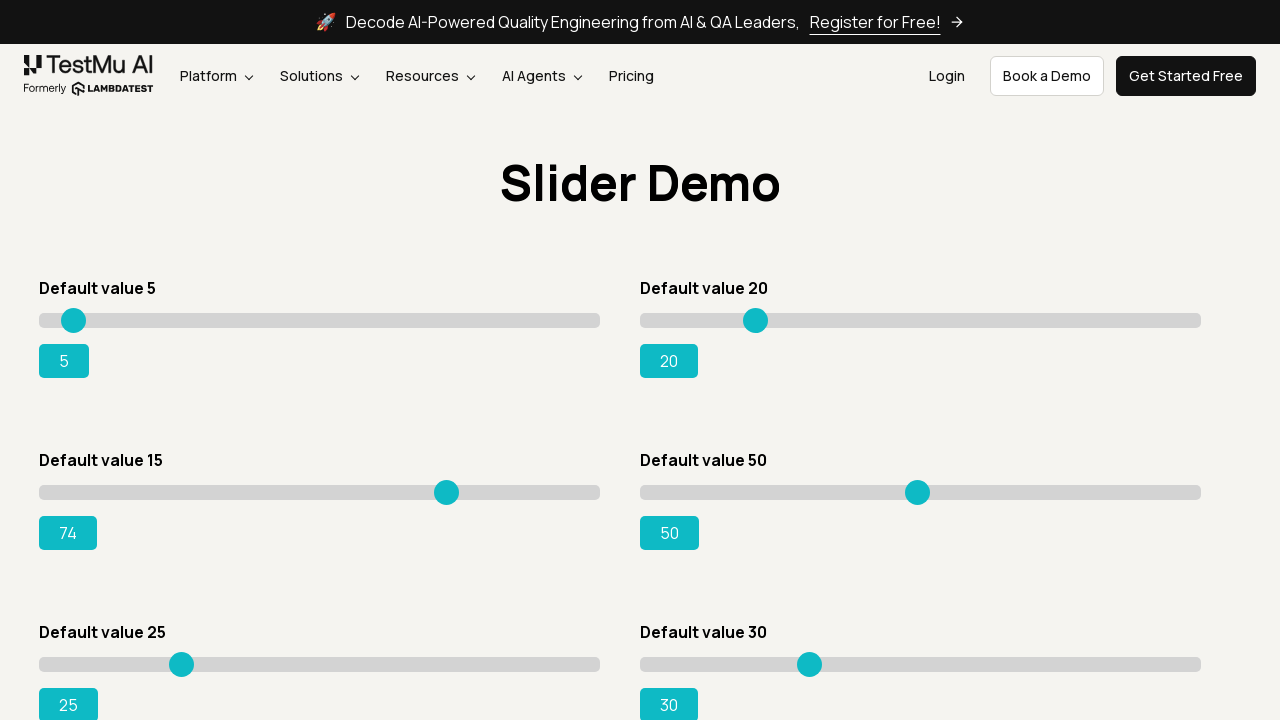

Moved slider to value 75 on #slider3 input[type='range']
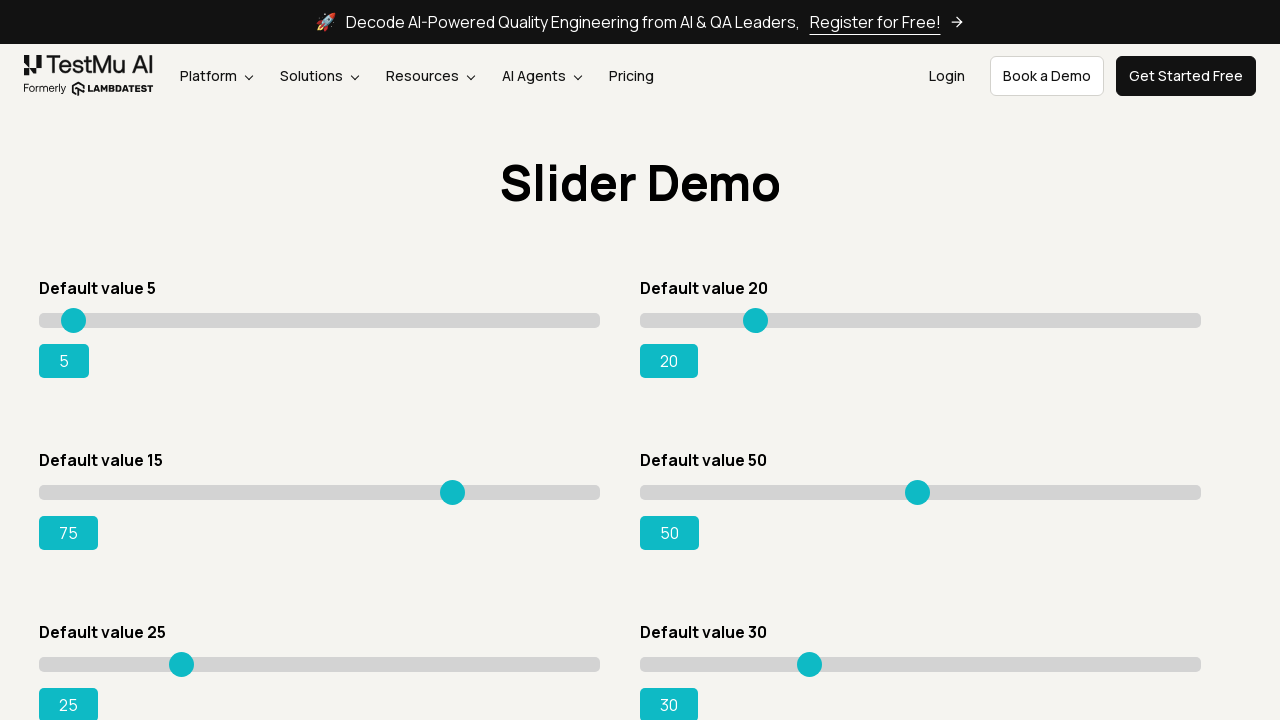

Moved slider to value 76 on #slider3 input[type='range']
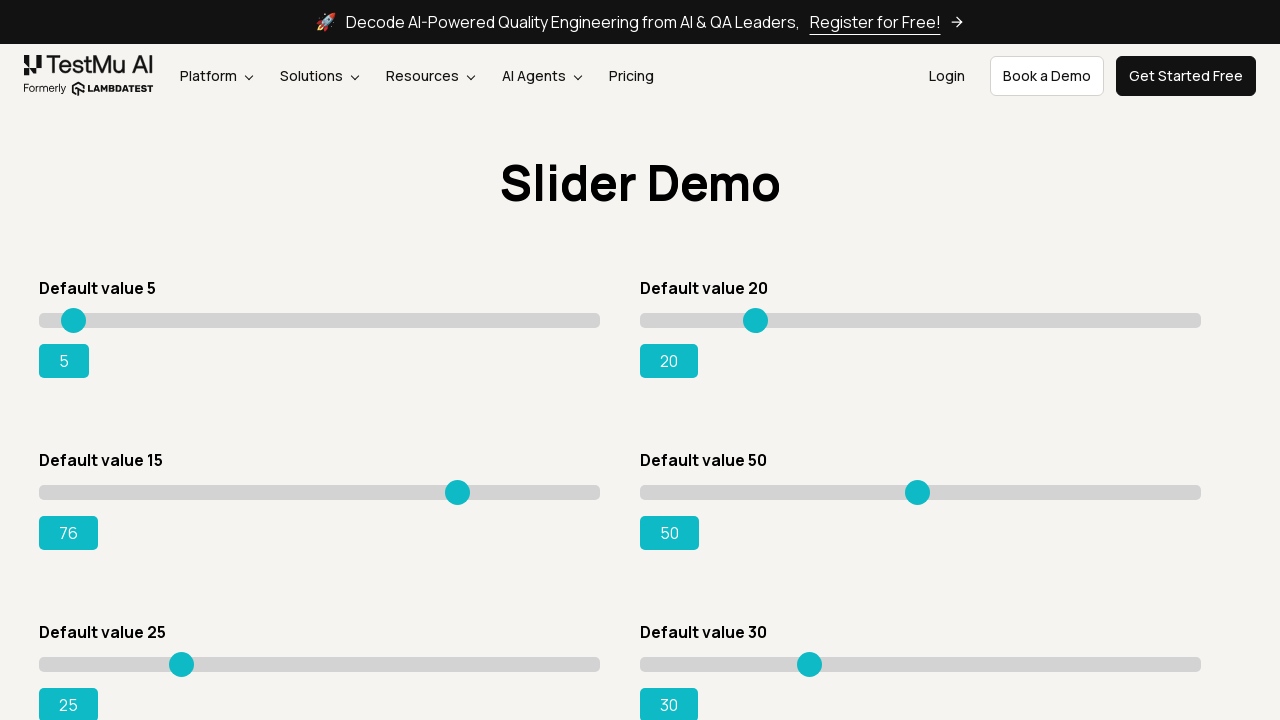

Moved slider to value 77 on #slider3 input[type='range']
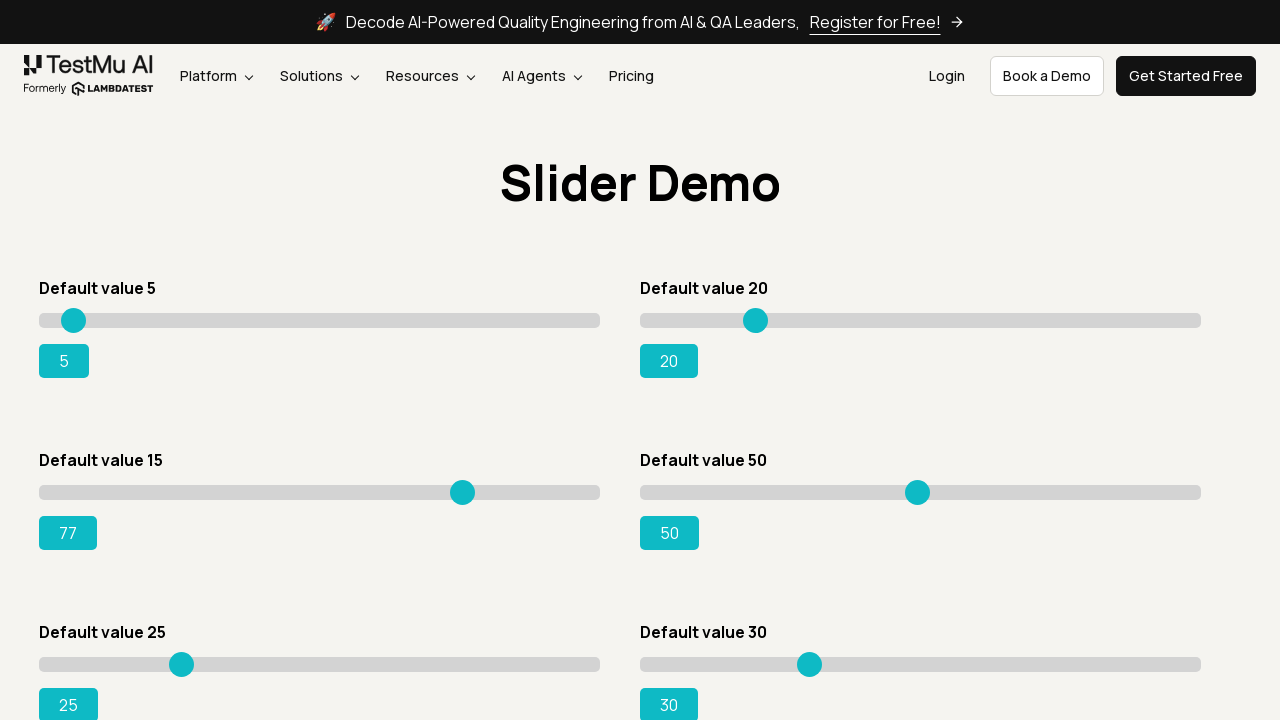

Moved slider to value 78 on #slider3 input[type='range']
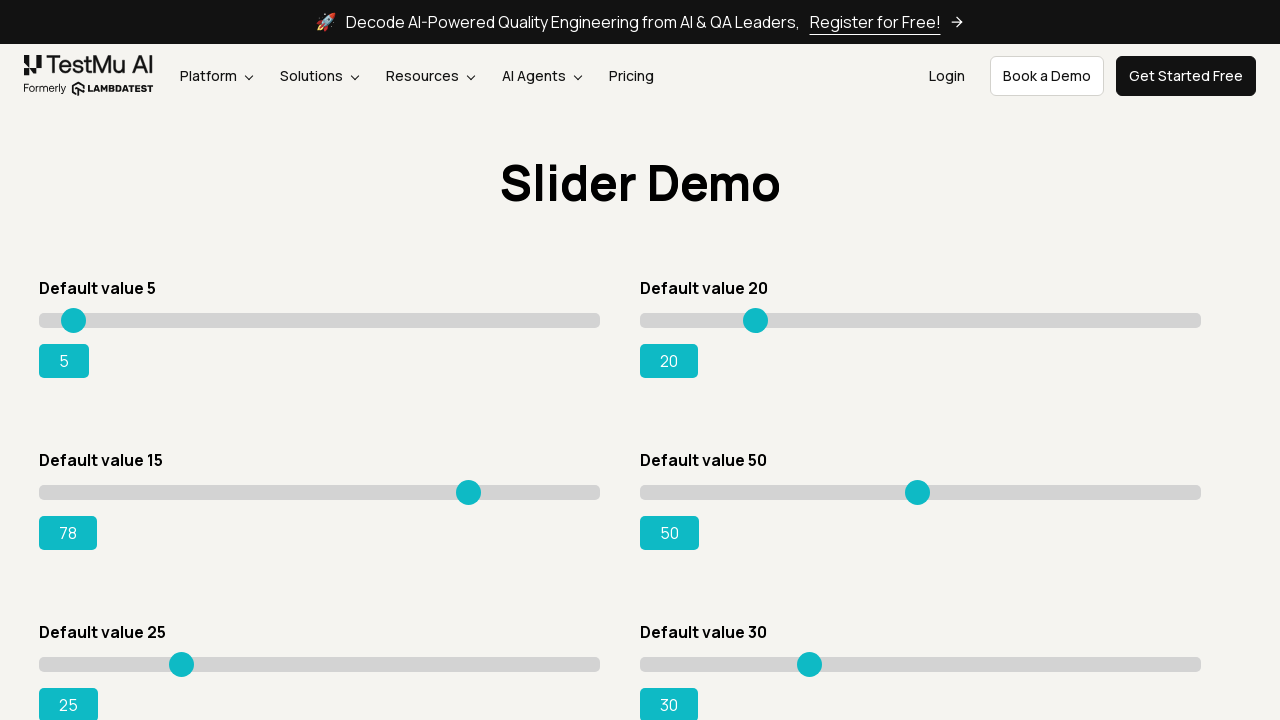

Moved slider to value 79 on #slider3 input[type='range']
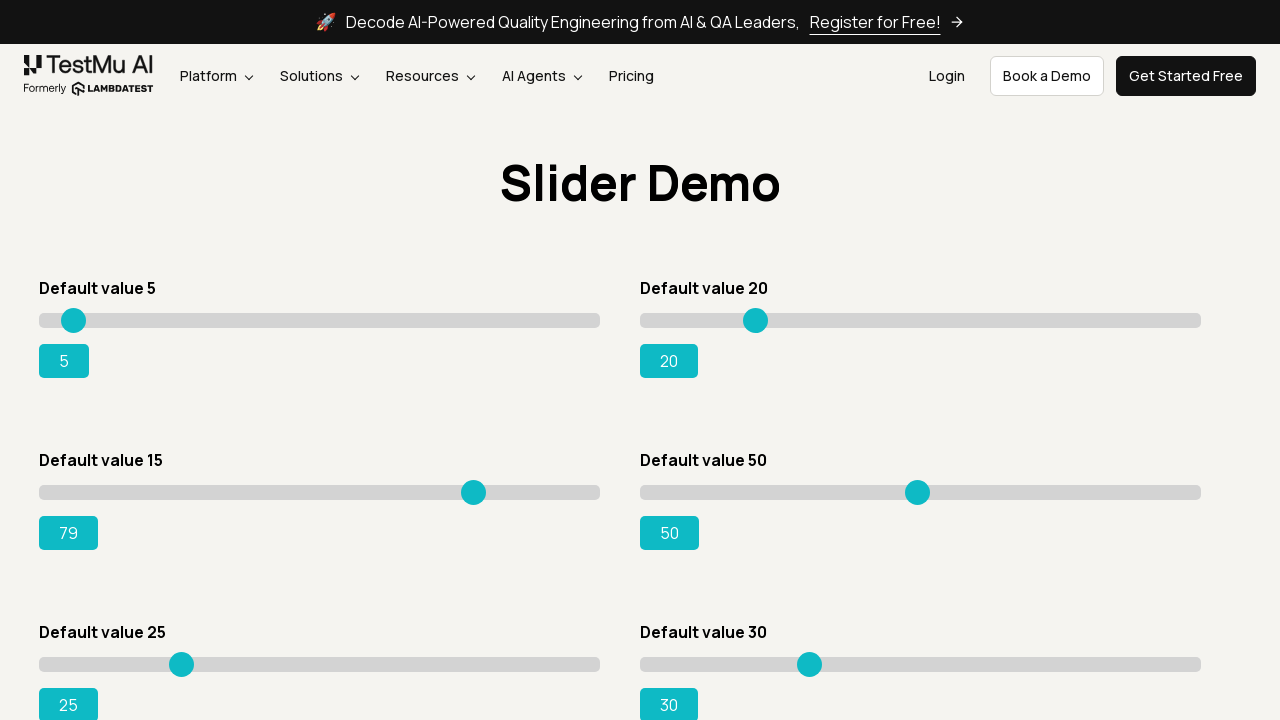

Moved slider to value 80 on #slider3 input[type='range']
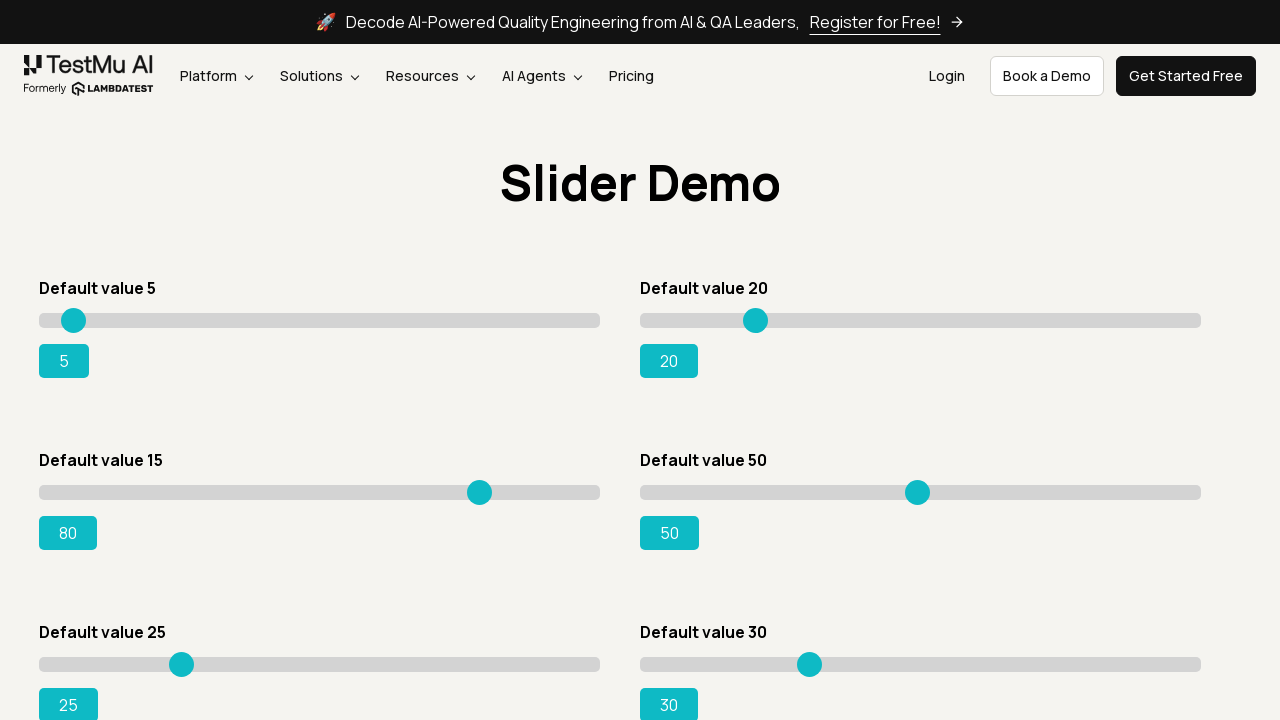

Moved slider to value 81 on #slider3 input[type='range']
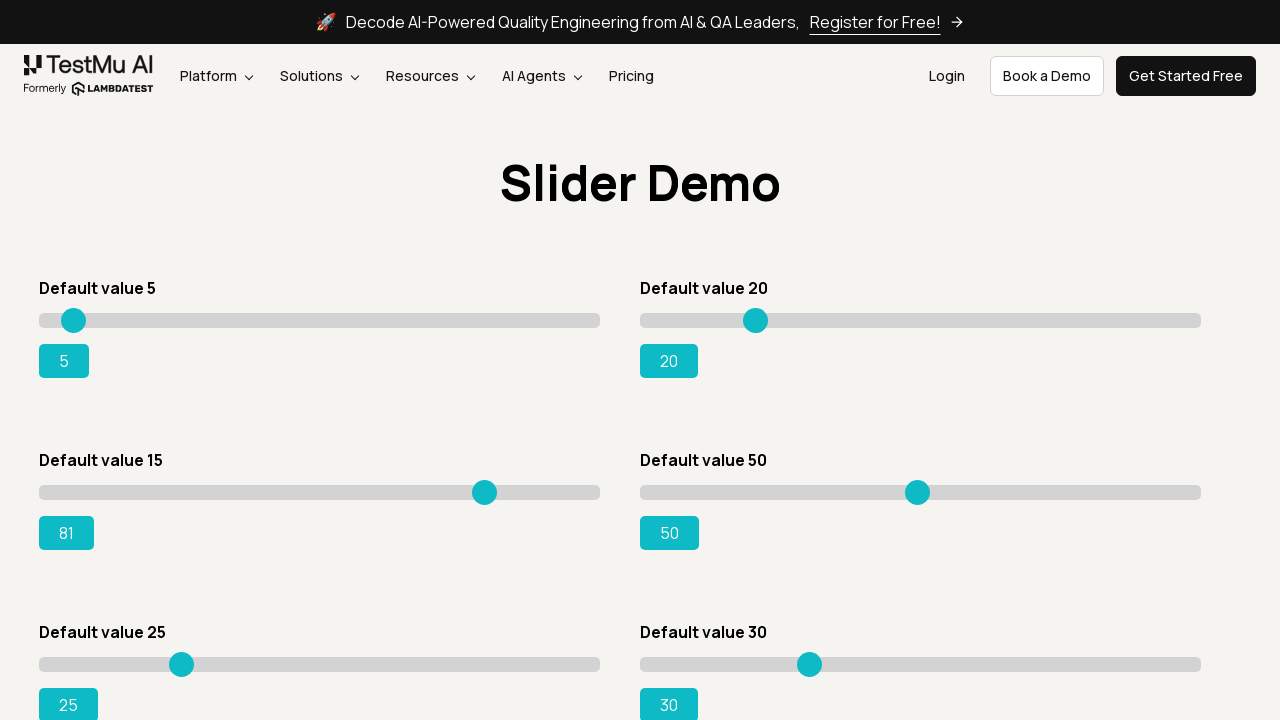

Moved slider to value 82 on #slider3 input[type='range']
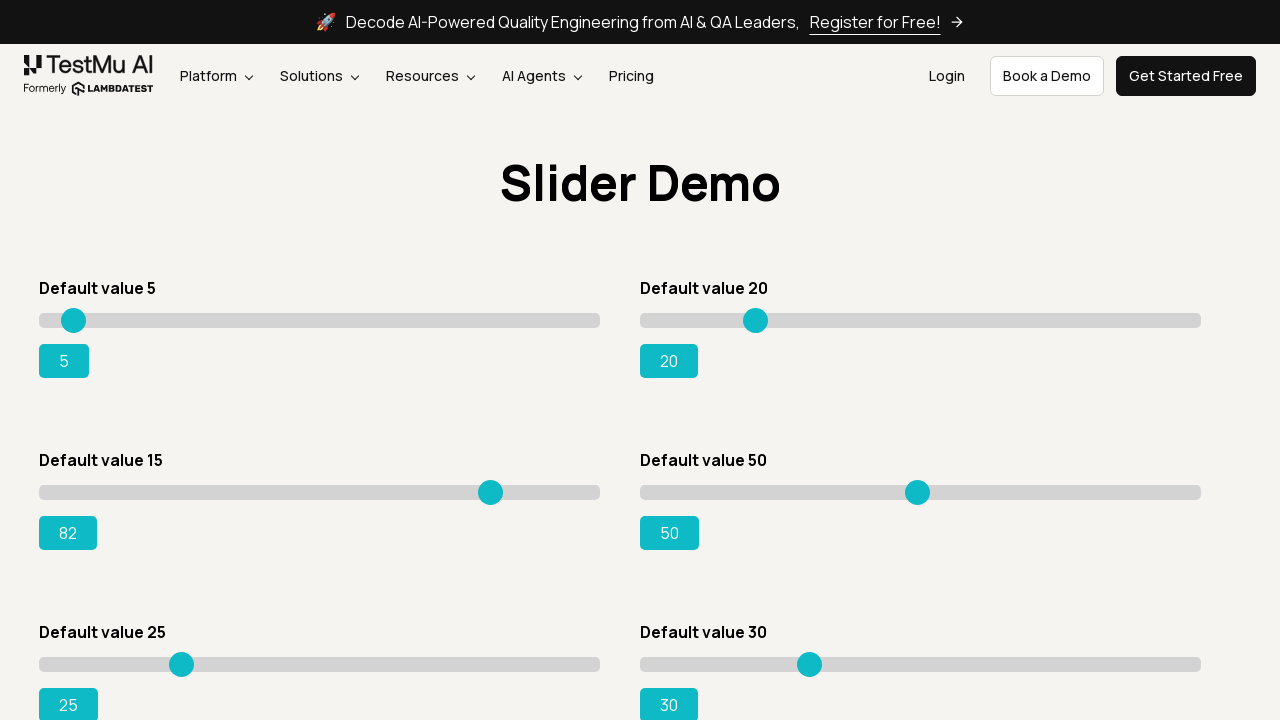

Moved slider to value 83 on #slider3 input[type='range']
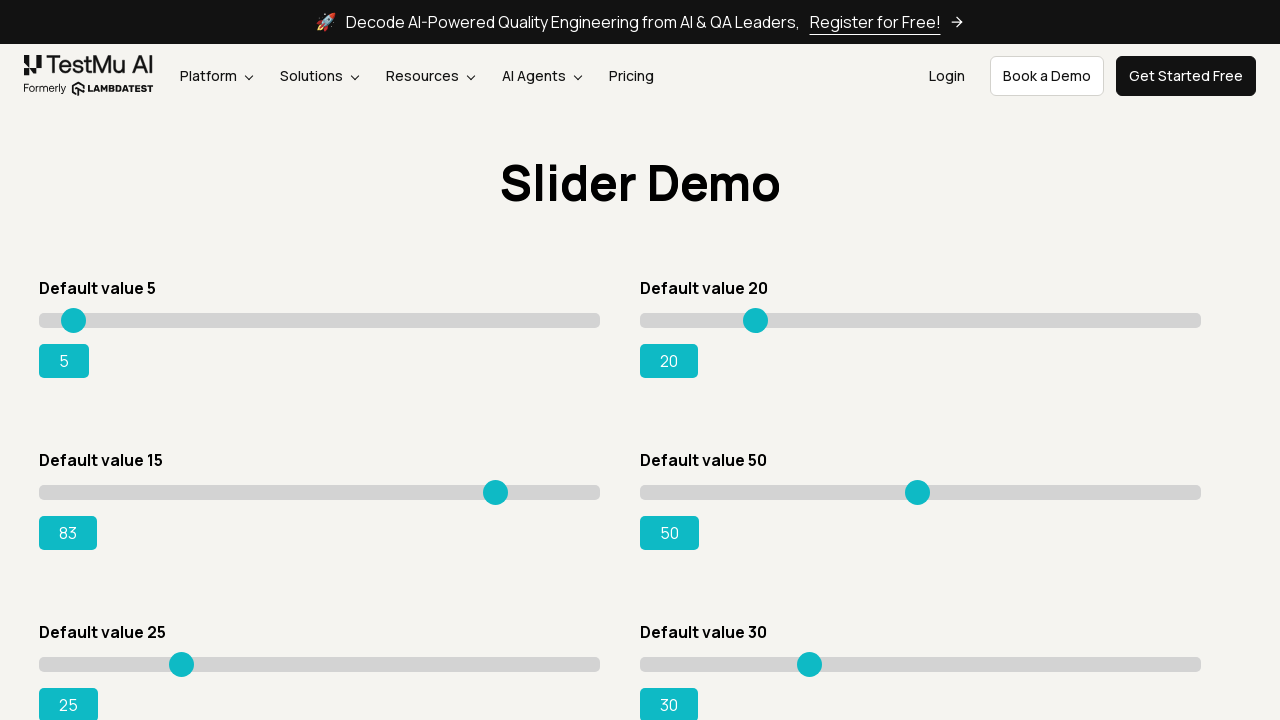

Moved slider to value 84 on #slider3 input[type='range']
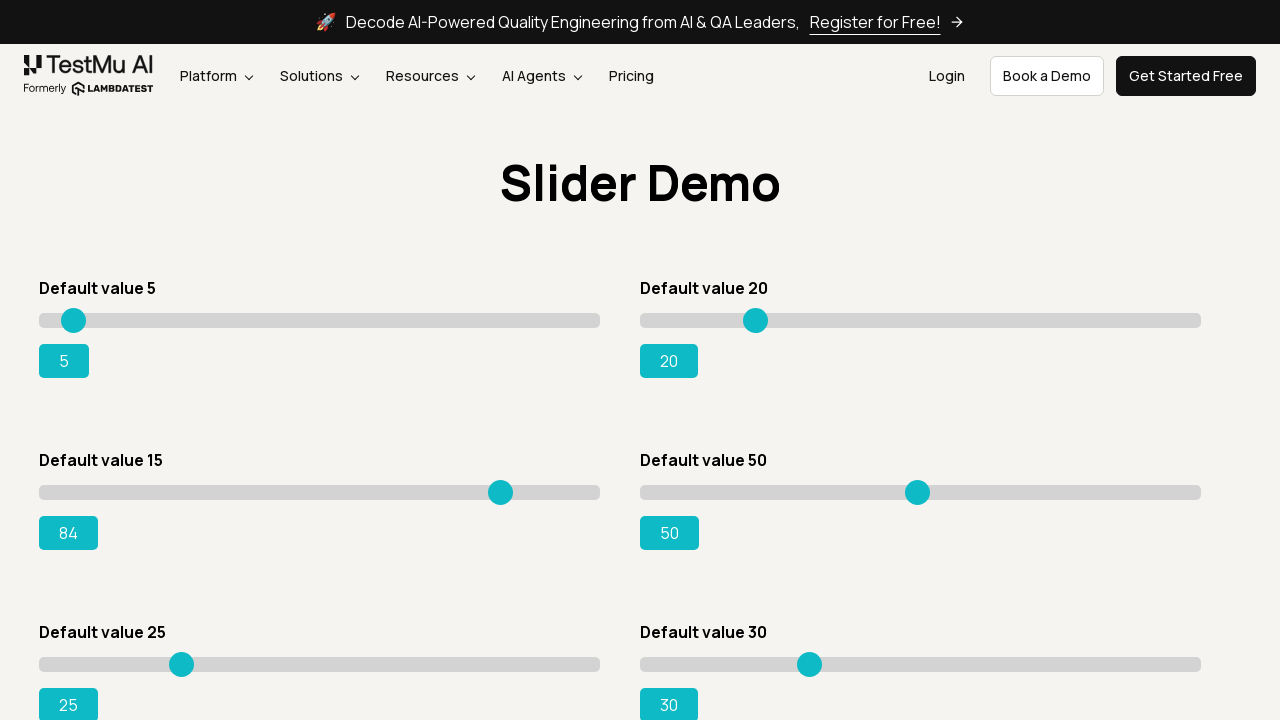

Moved slider to value 85 on #slider3 input[type='range']
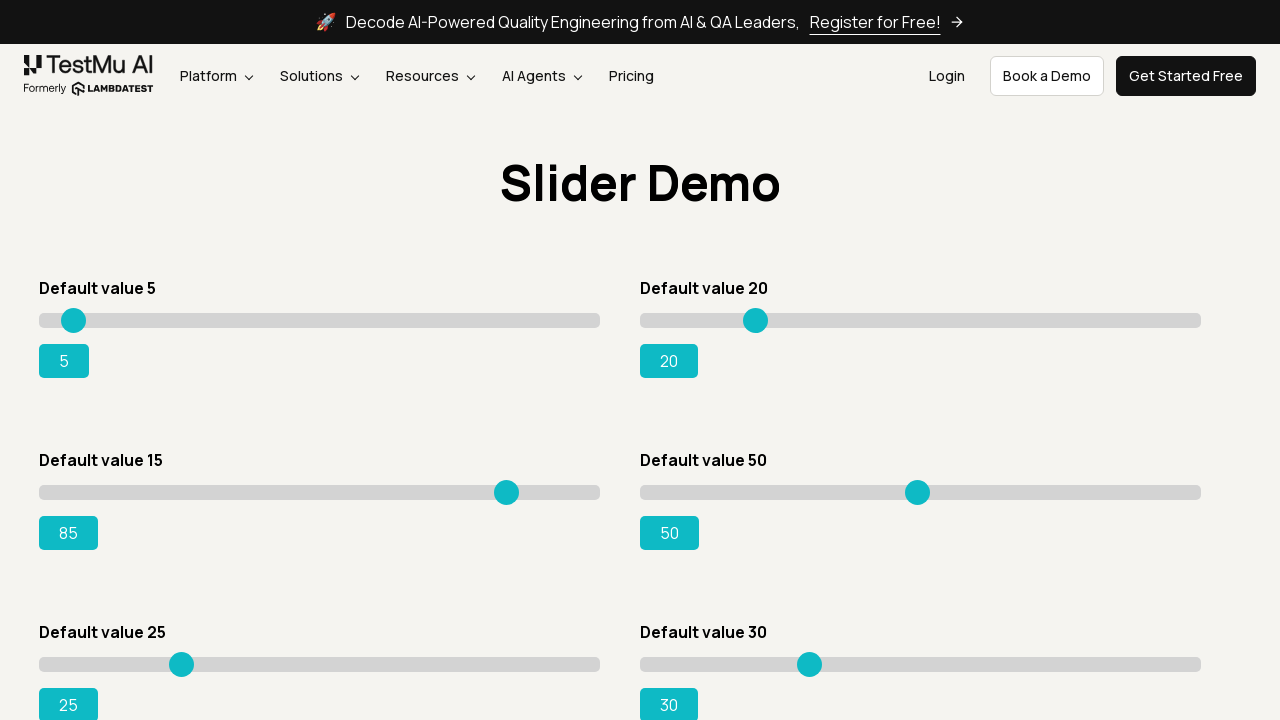

Moved slider to value 86 on #slider3 input[type='range']
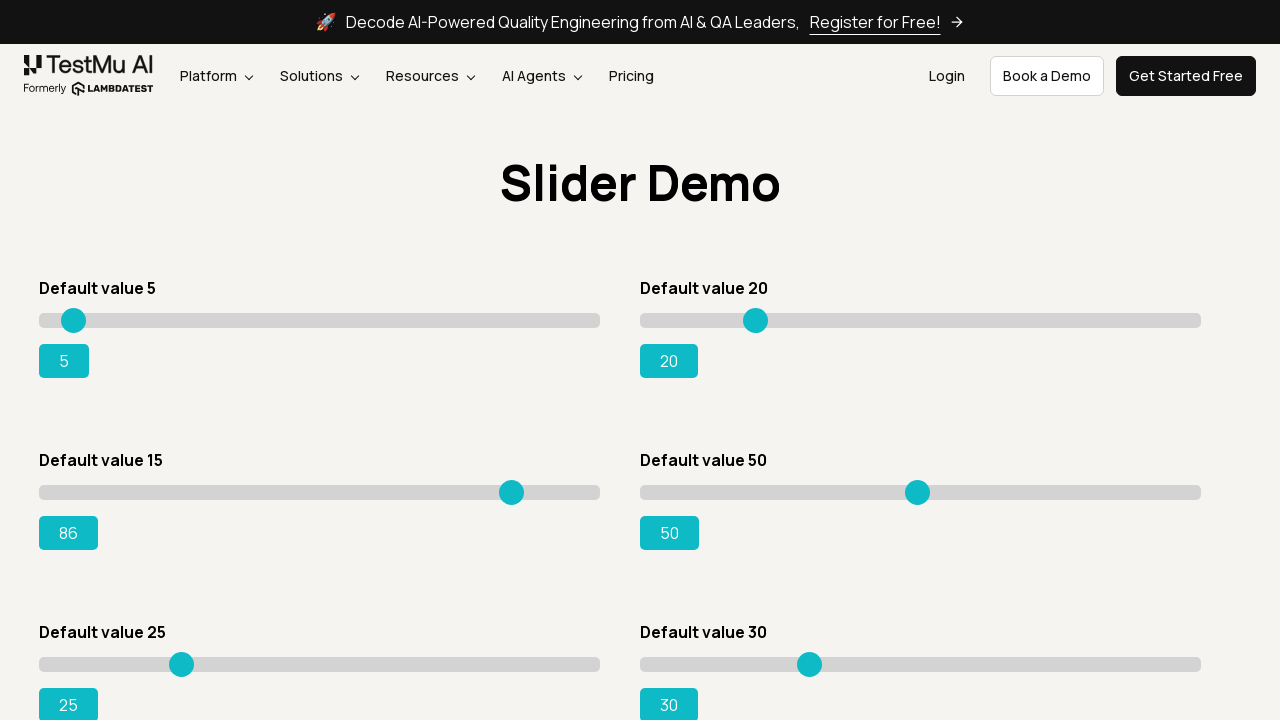

Moved slider to value 87 on #slider3 input[type='range']
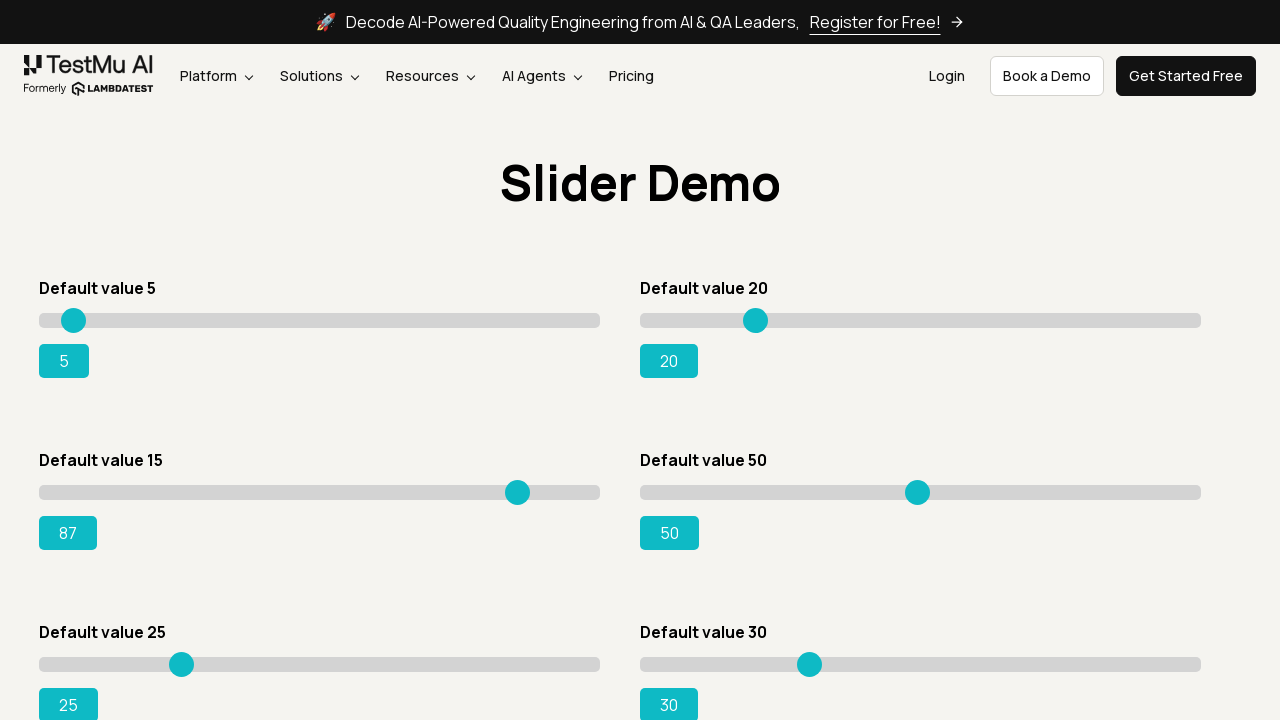

Moved slider to value 88 on #slider3 input[type='range']
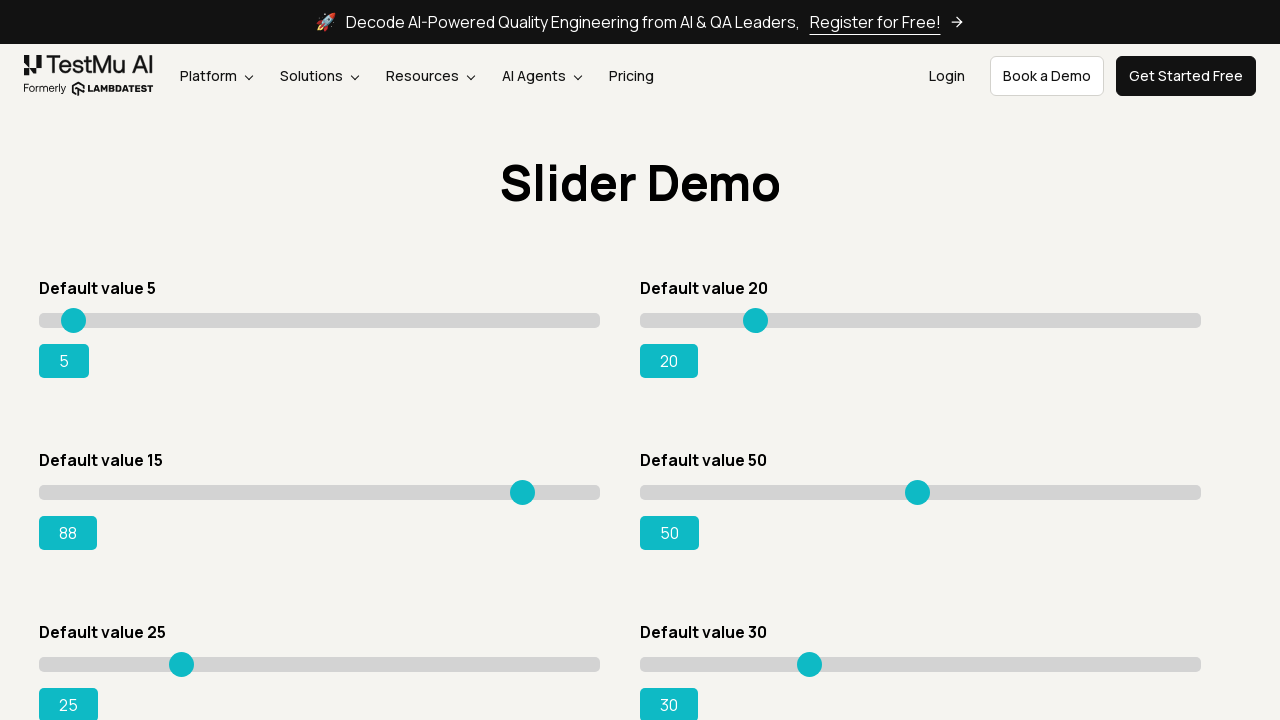

Moved slider to value 89 on #slider3 input[type='range']
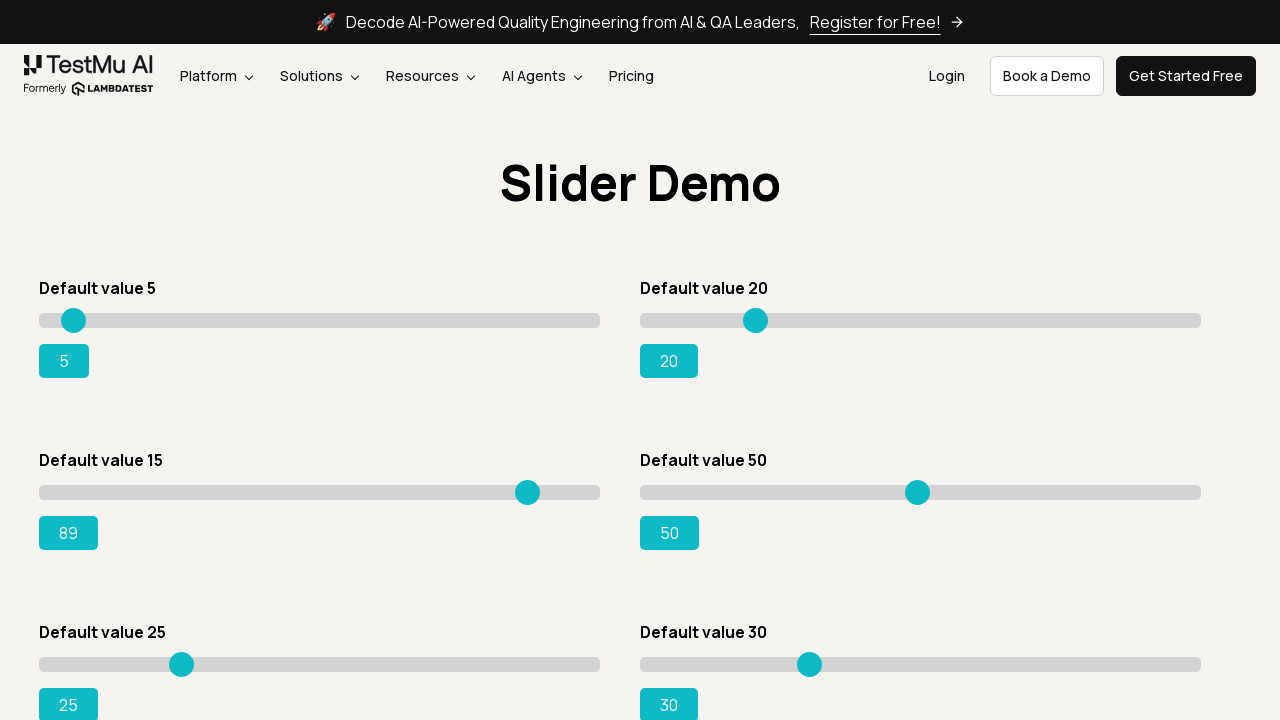

Moved slider to value 90 on #slider3 input[type='range']
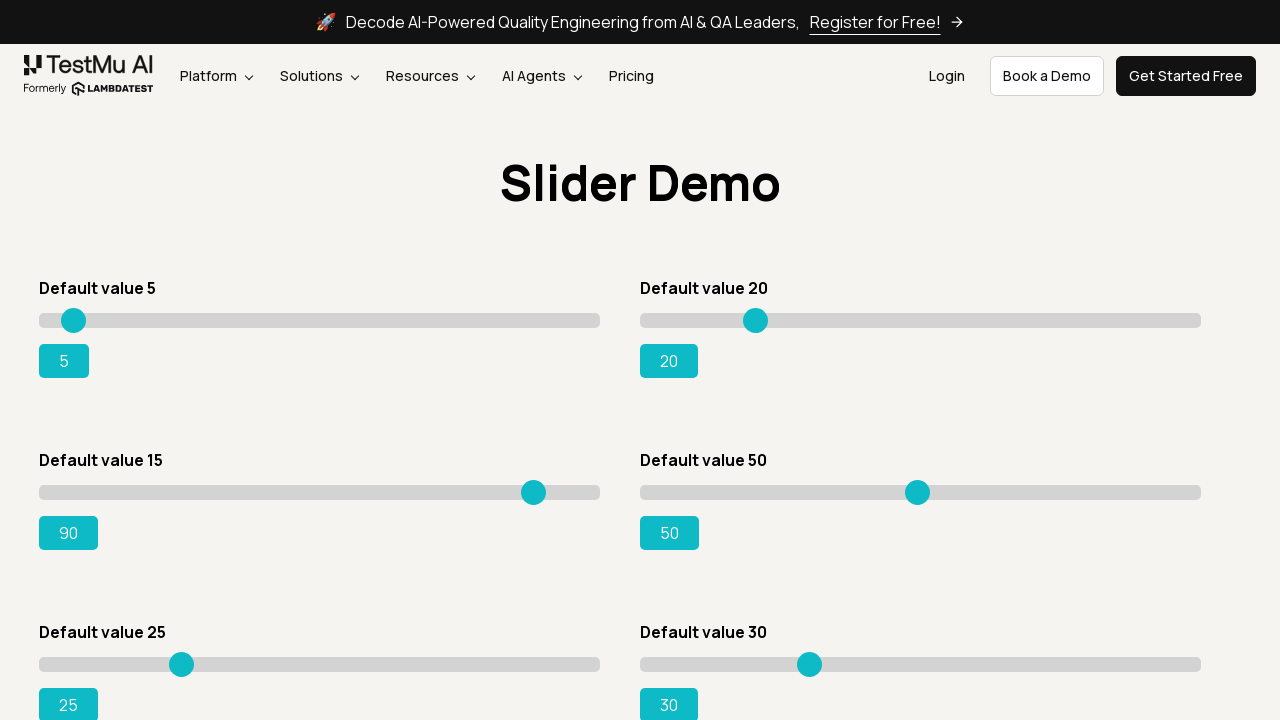

Moved slider to value 91 on #slider3 input[type='range']
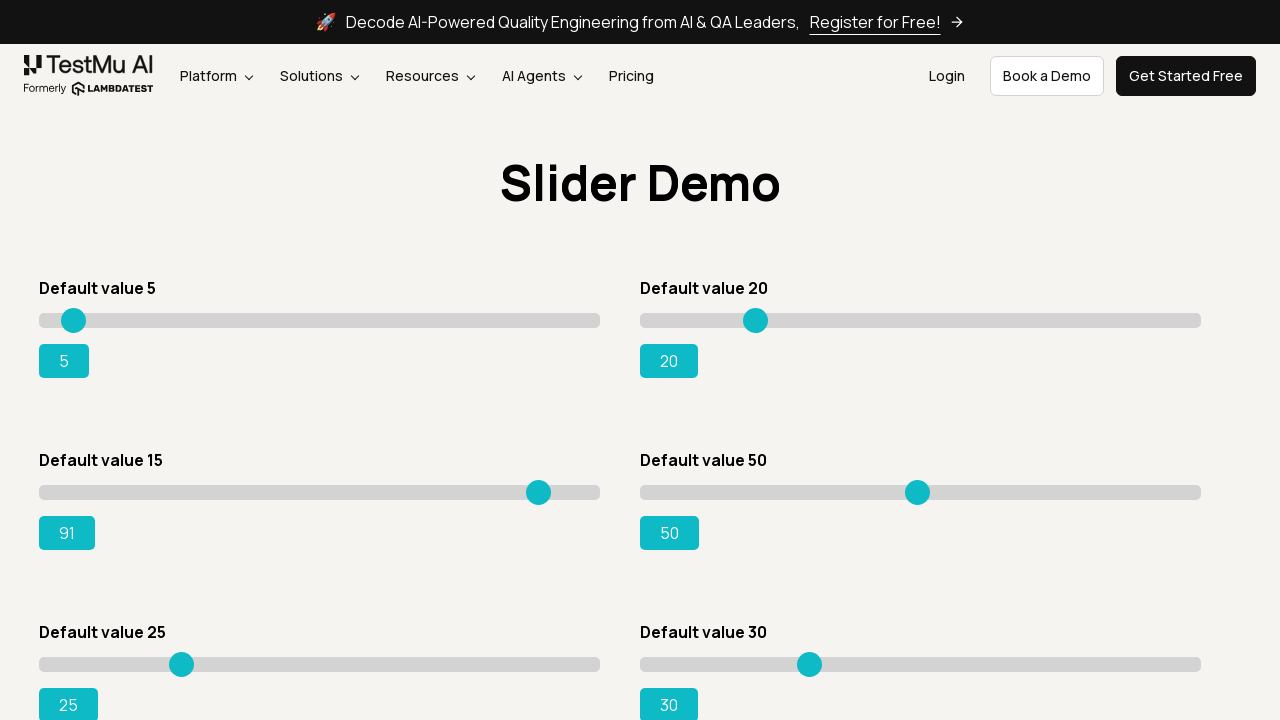

Moved slider to value 92 on #slider3 input[type='range']
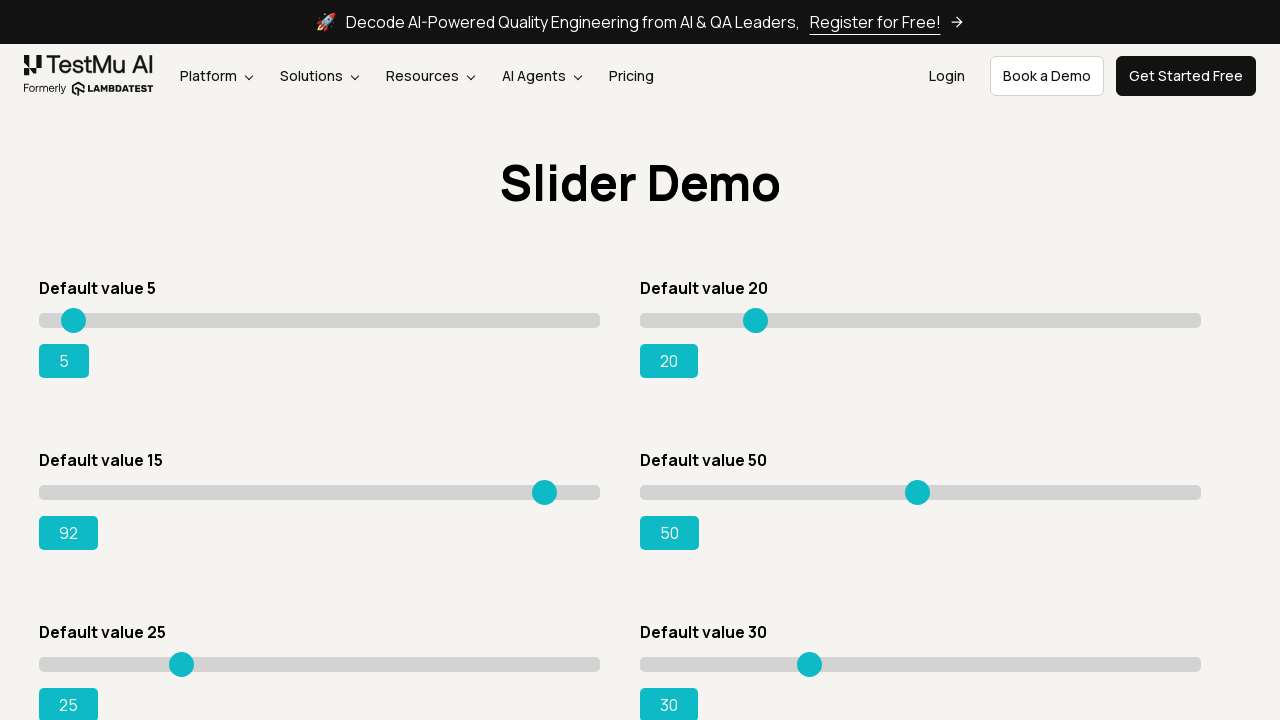

Moved slider to value 93 on #slider3 input[type='range']
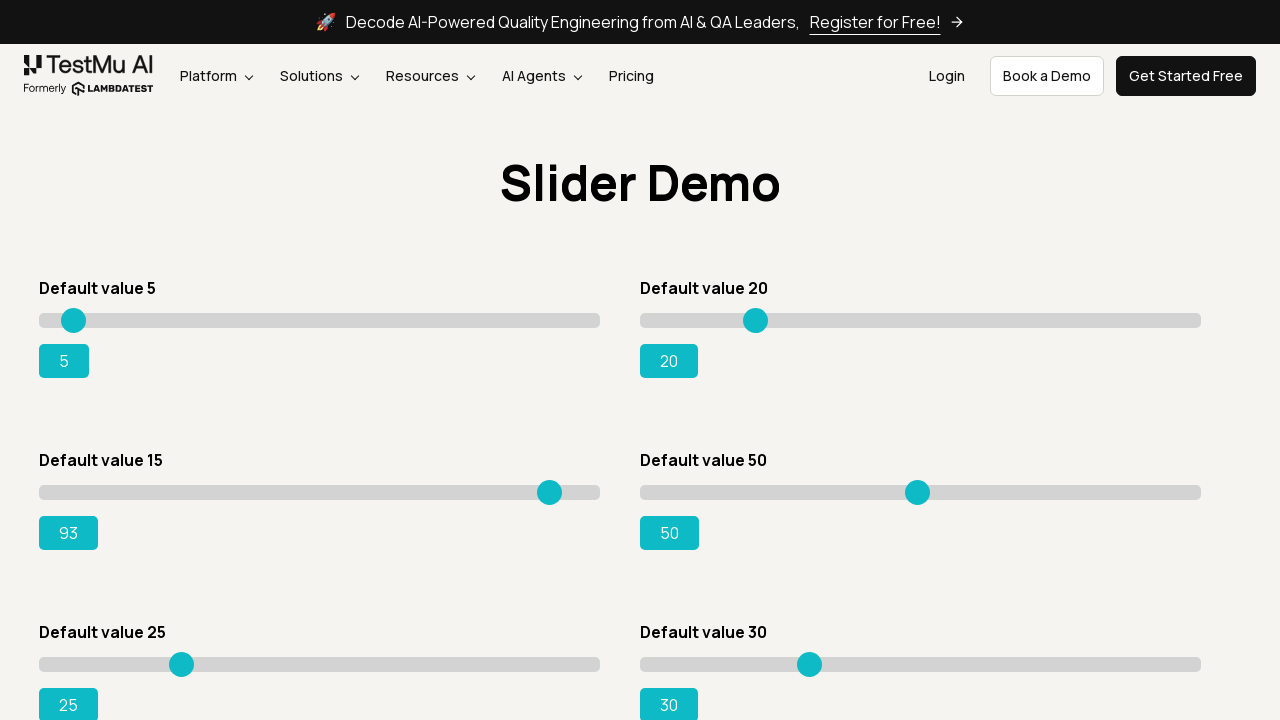

Moved slider to value 94 on #slider3 input[type='range']
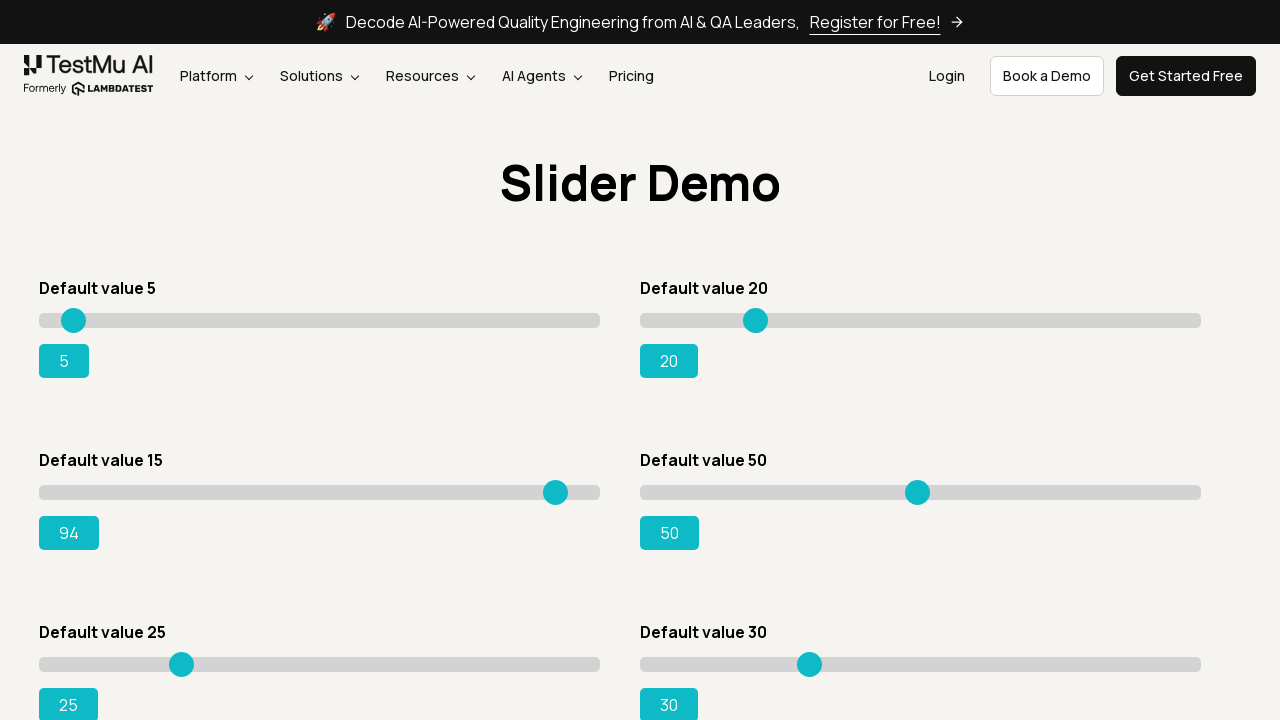

Moved slider to value 95 on #slider3 input[type='range']
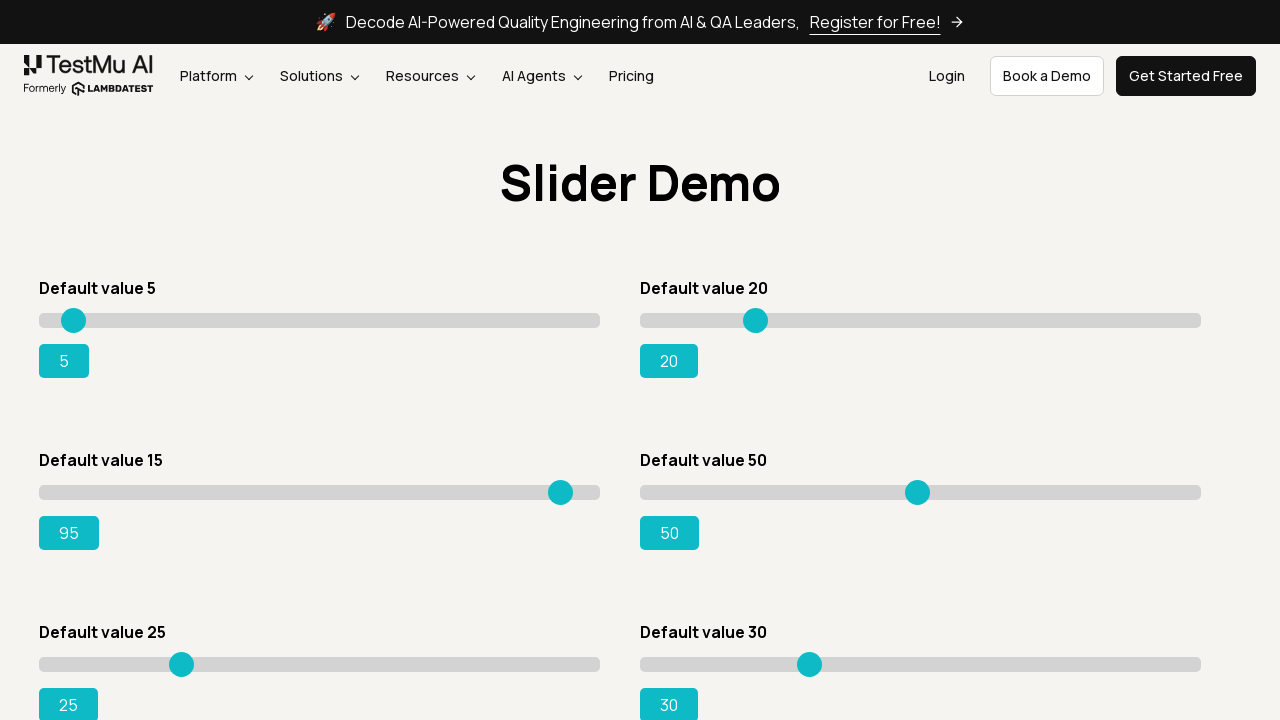

Verified slider output shows value 95
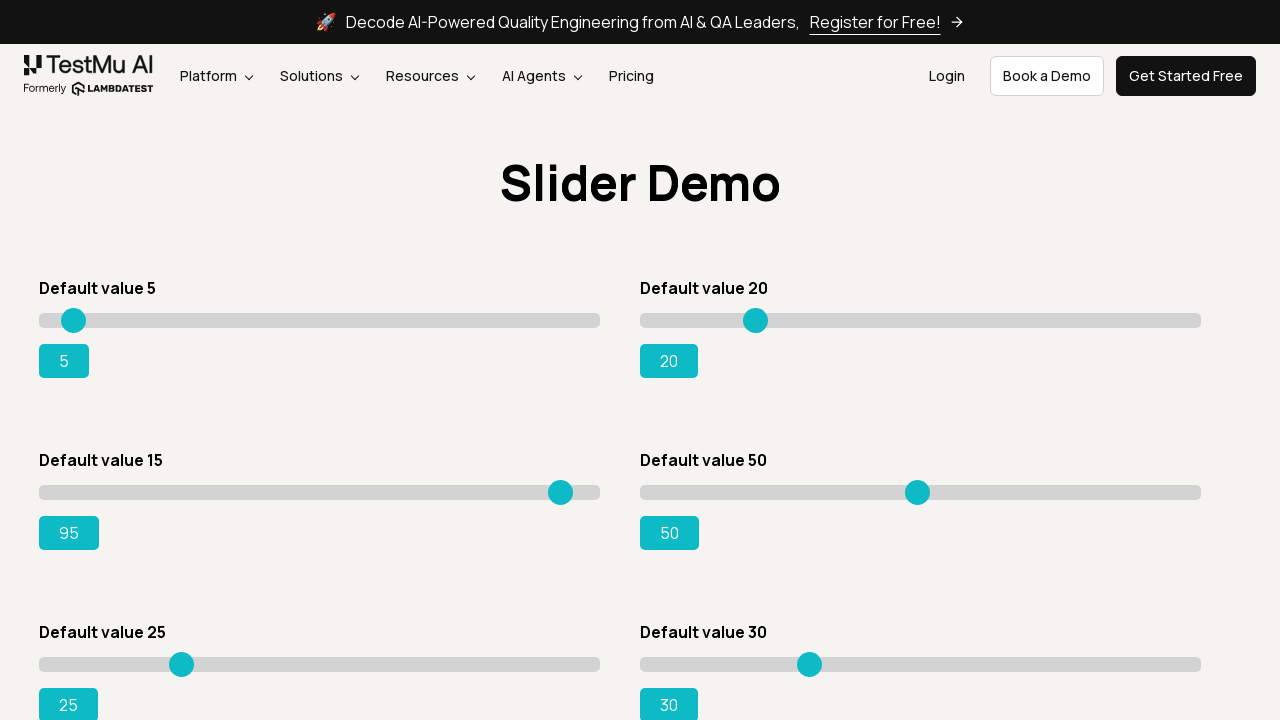

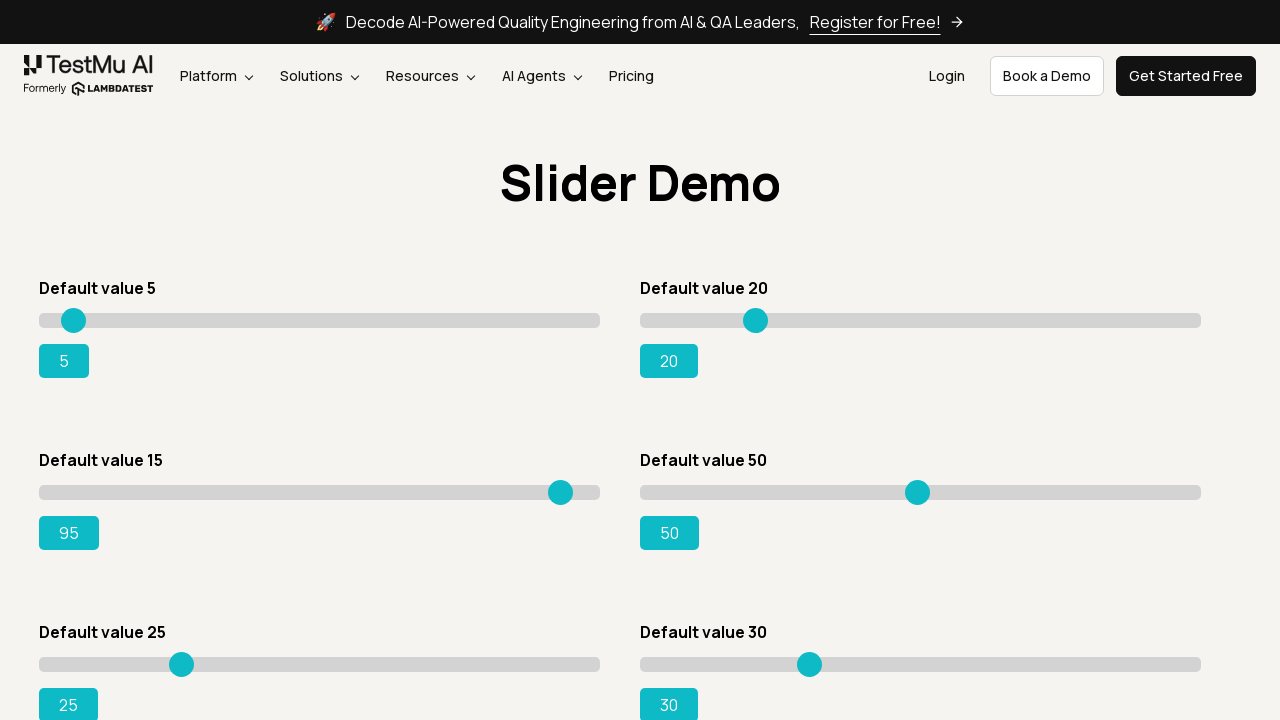